Tests the course material finder functionality on a college bookstore website by adding multiple courses (department, course number, section) and retrieving materials for them.

Starting URL: https://umcp.bncollege.com/course-material/course-finder

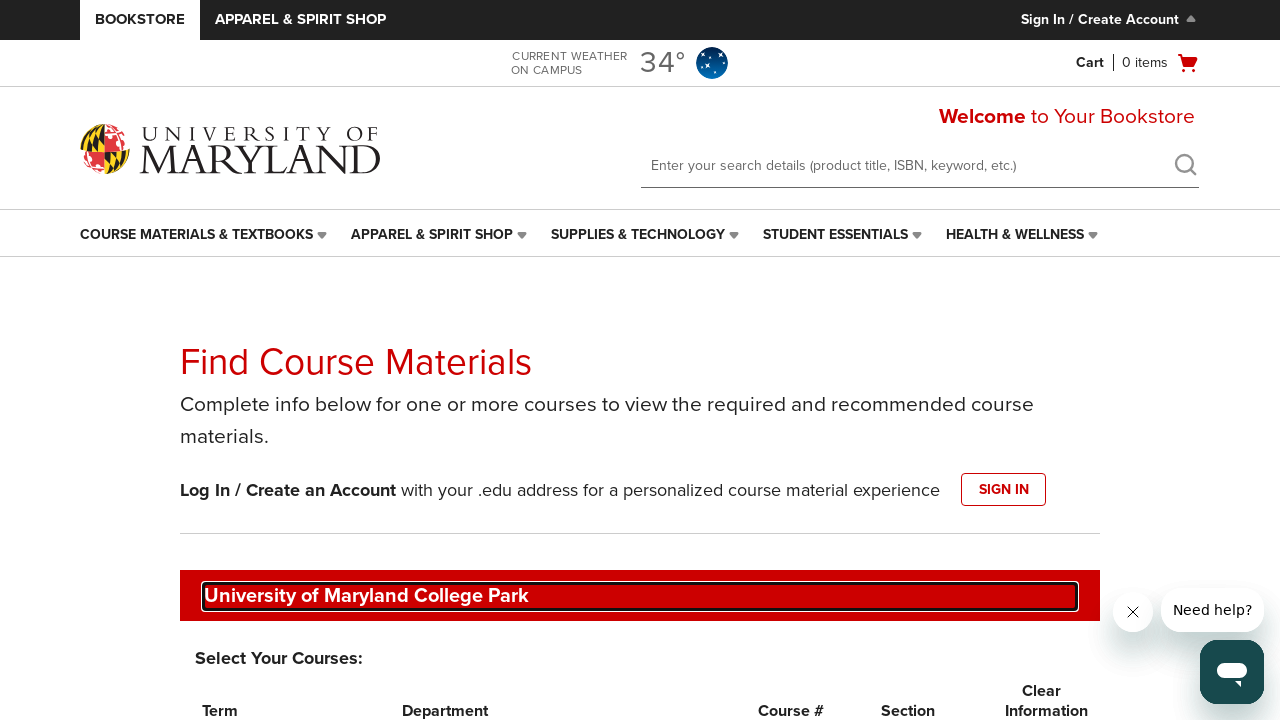

Waited for page to reach networkidle state
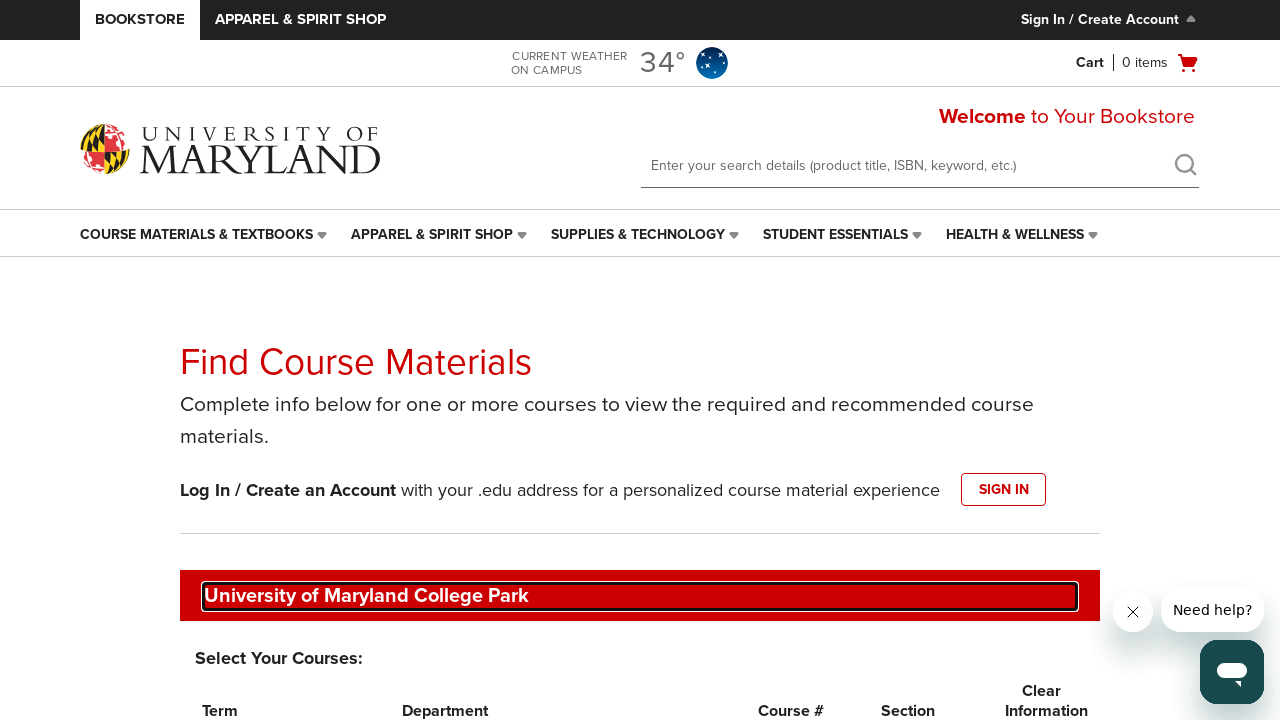

Additional 500ms wait for page stability
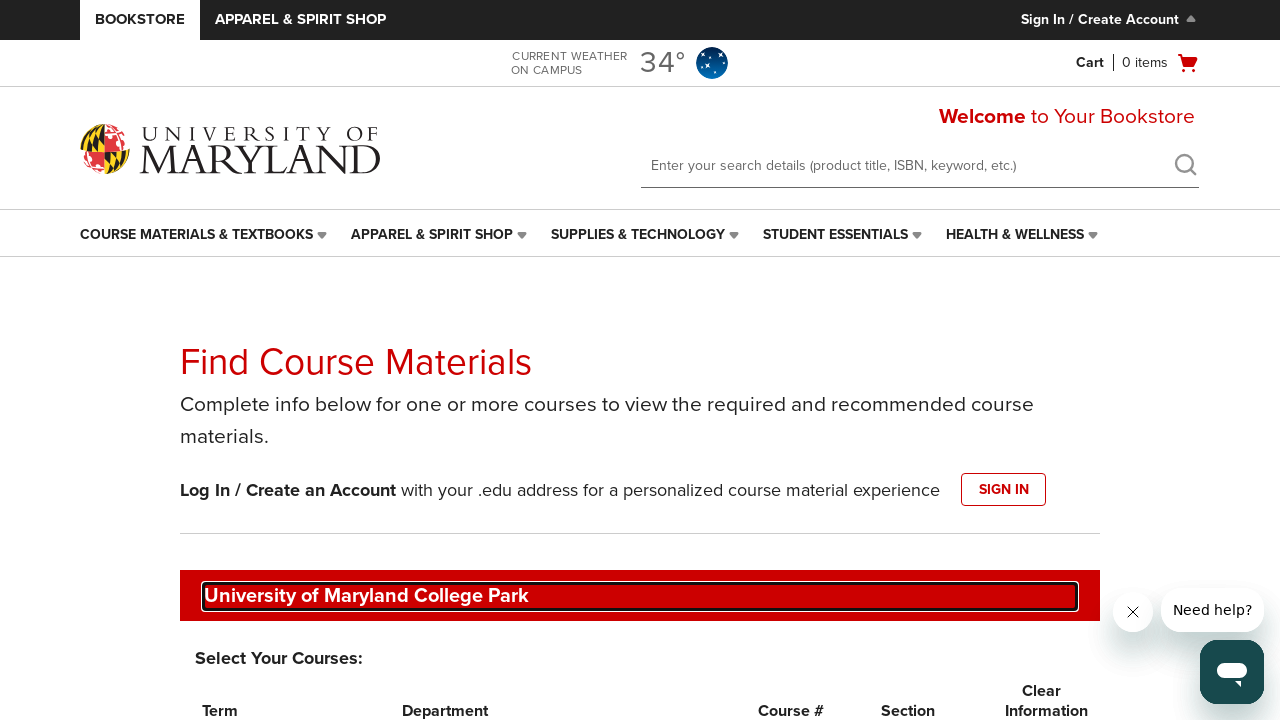

Clicked term dropdown for course 1 at (285, 360) on div.bned-register-section:nth-child(2) > div:nth-child(1) > div:nth-child(1) > d
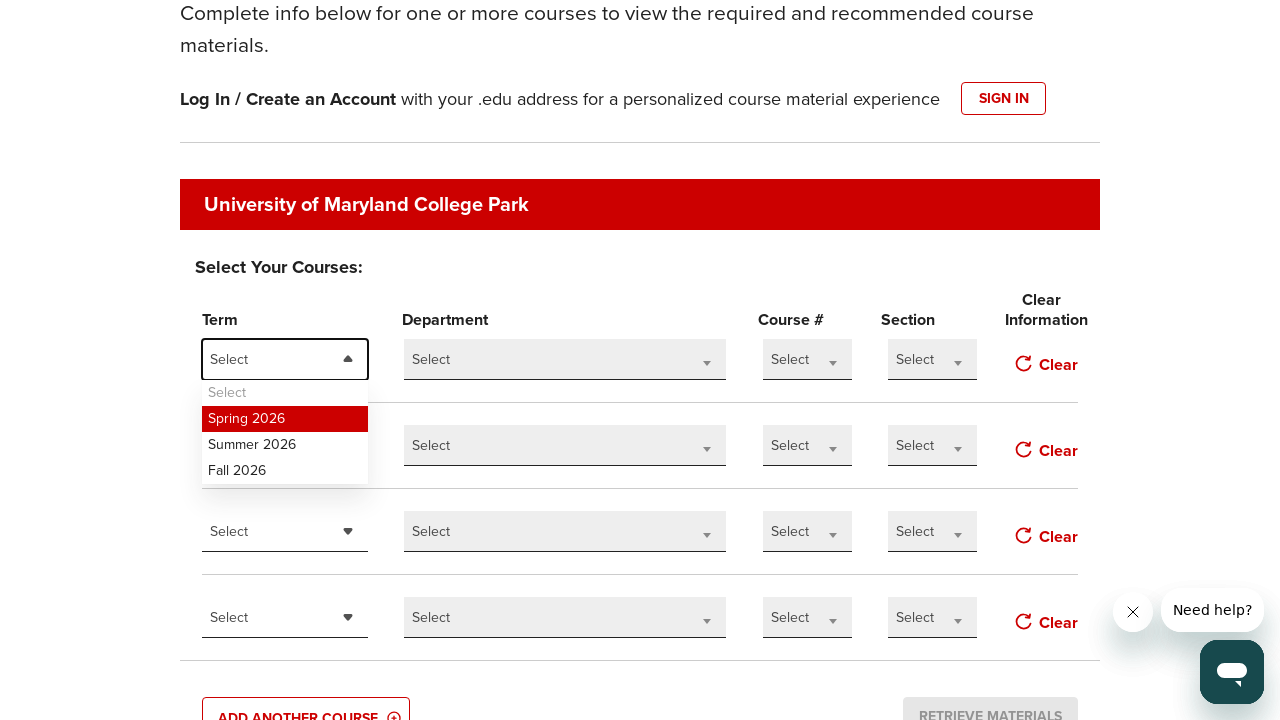

Selected default term option for course 1
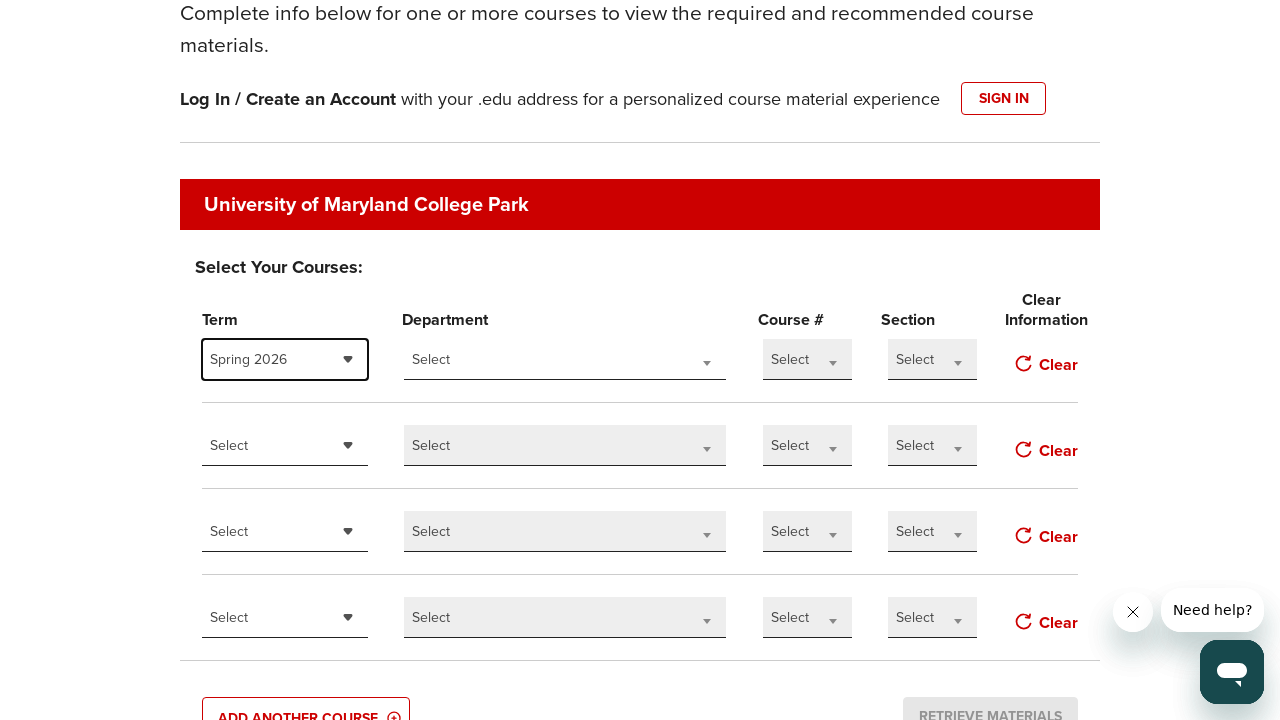

Waited 300ms for term selection to process
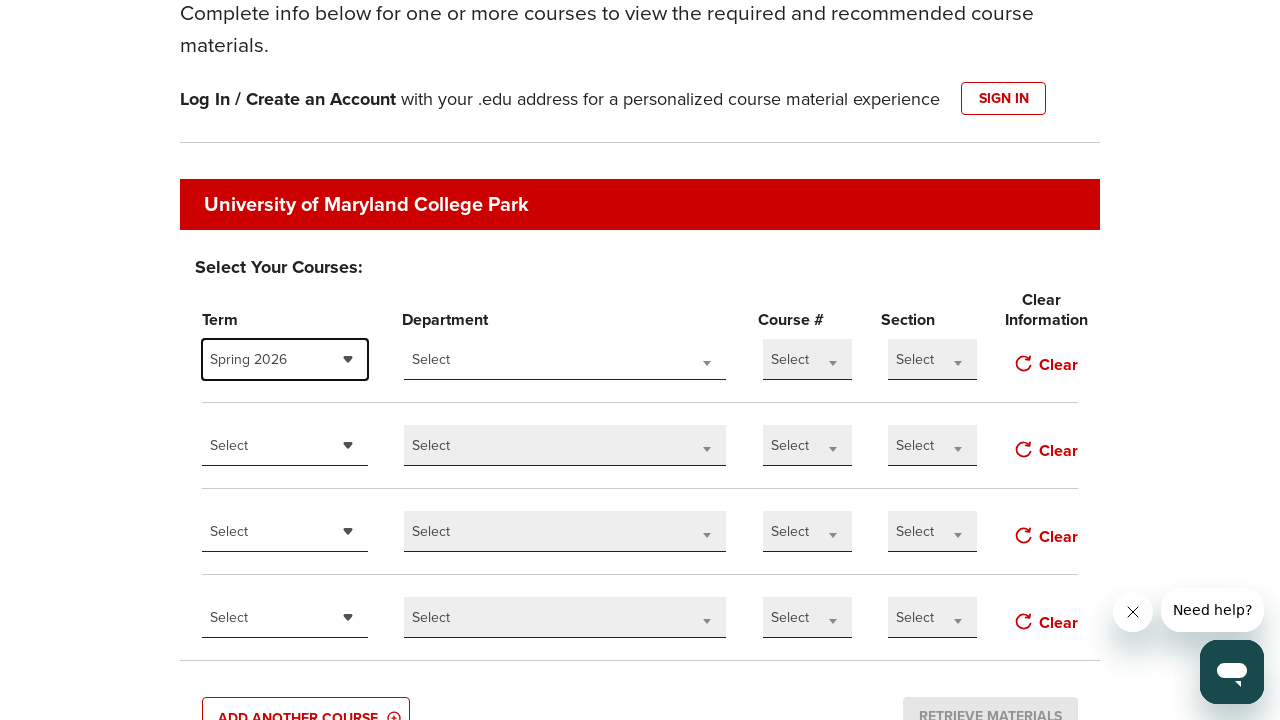

Clicked department dropdown for course 1 at (707, 363) on div.bned-register-section:nth-child(2) > div:nth-child(2) > div:nth-child(1) > d
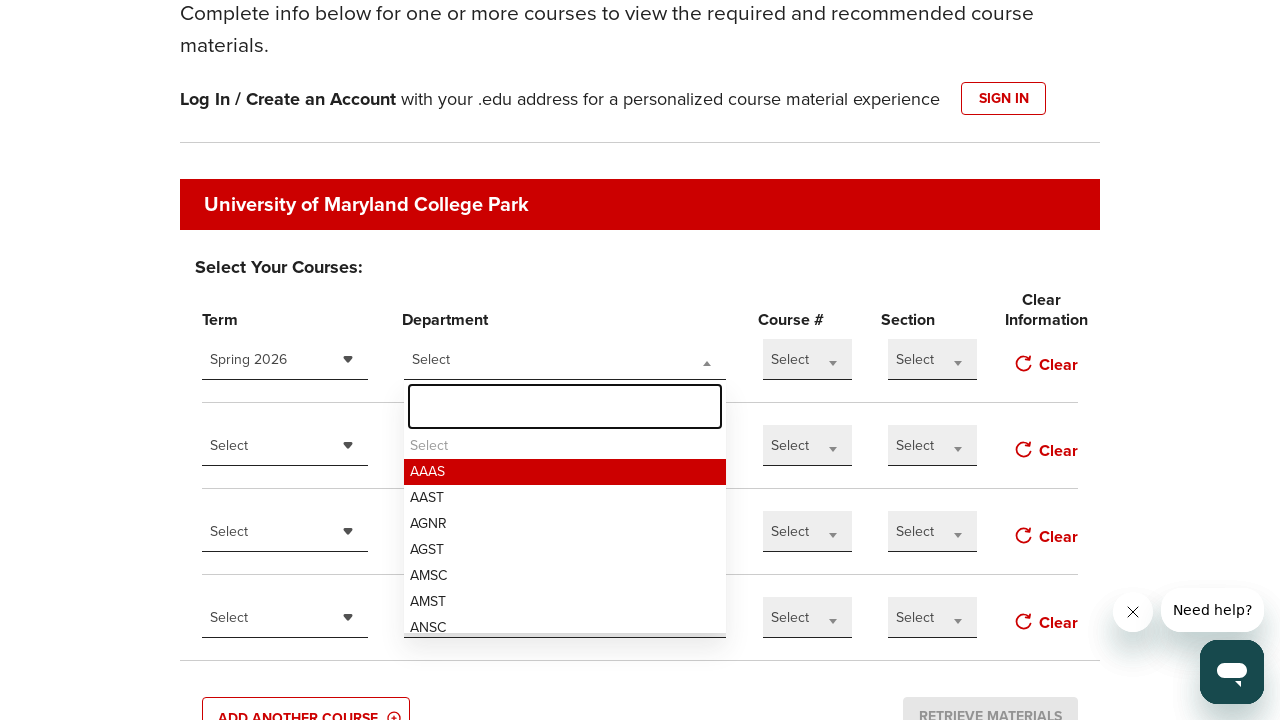

Waited 100ms for department dropdown to open
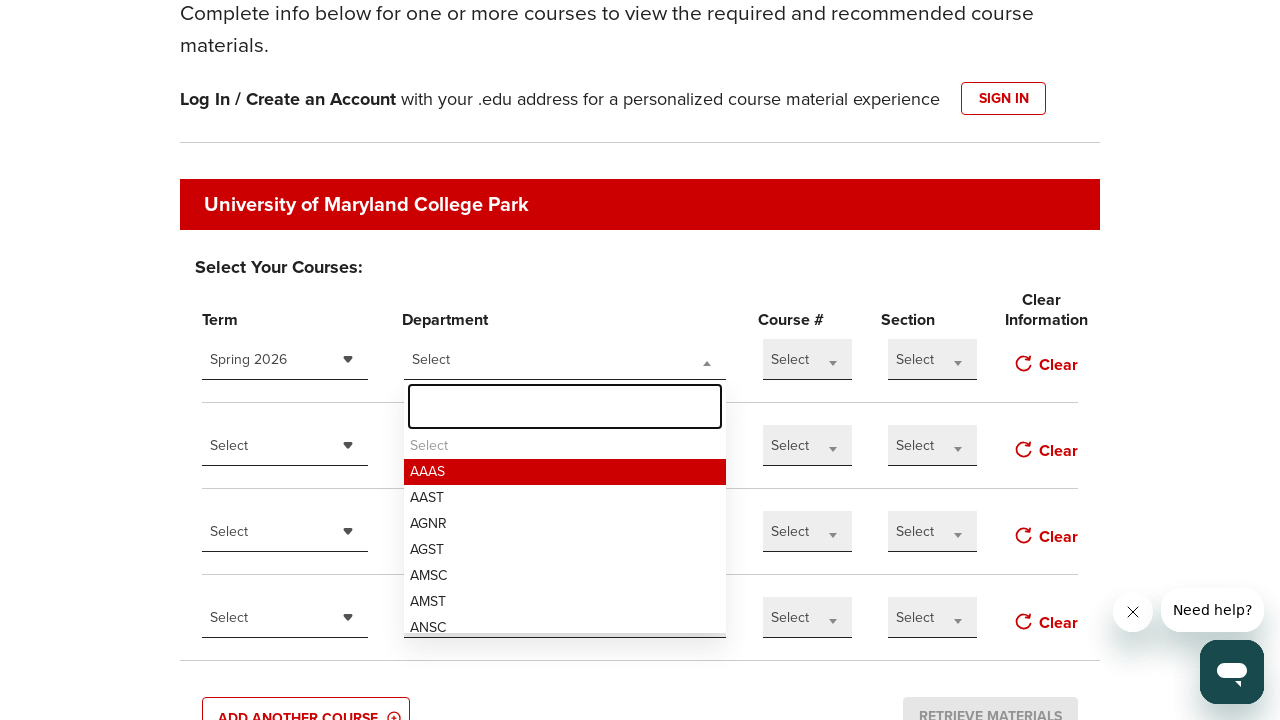

Filled department search field with 'CMSC' for course 1 on .select2-search__field
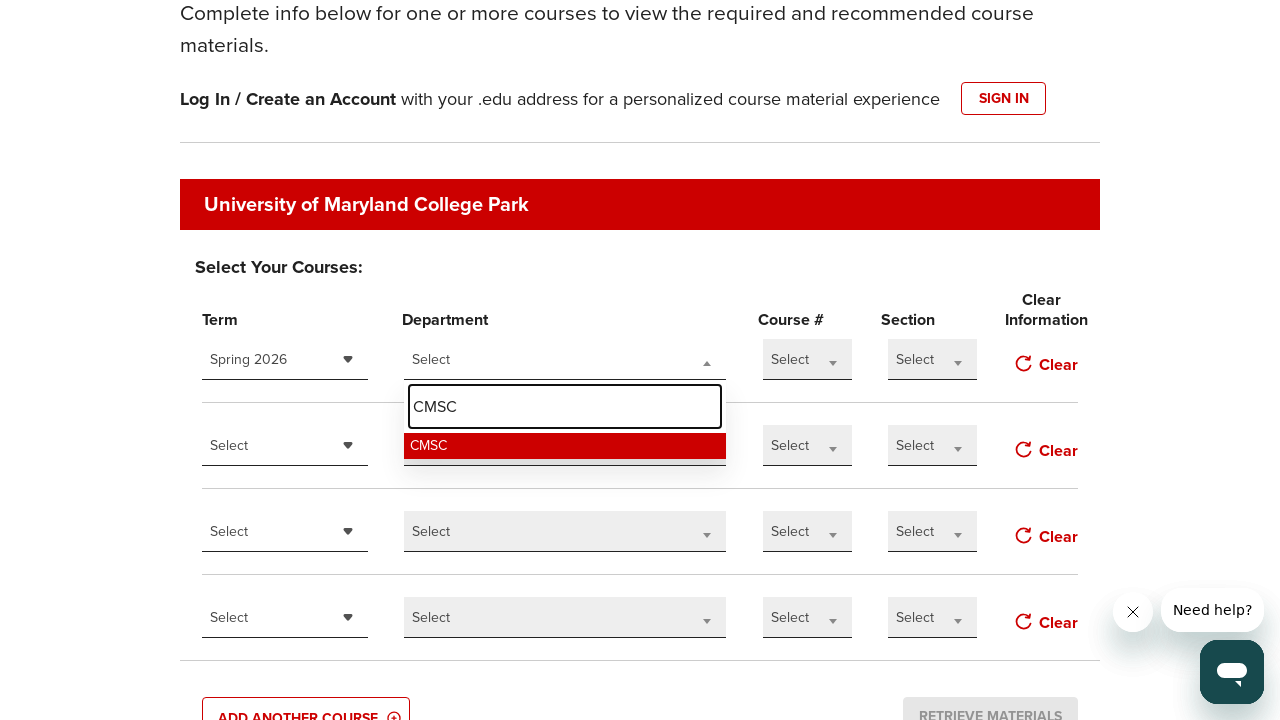

Selected department 'CMSC' for course 1
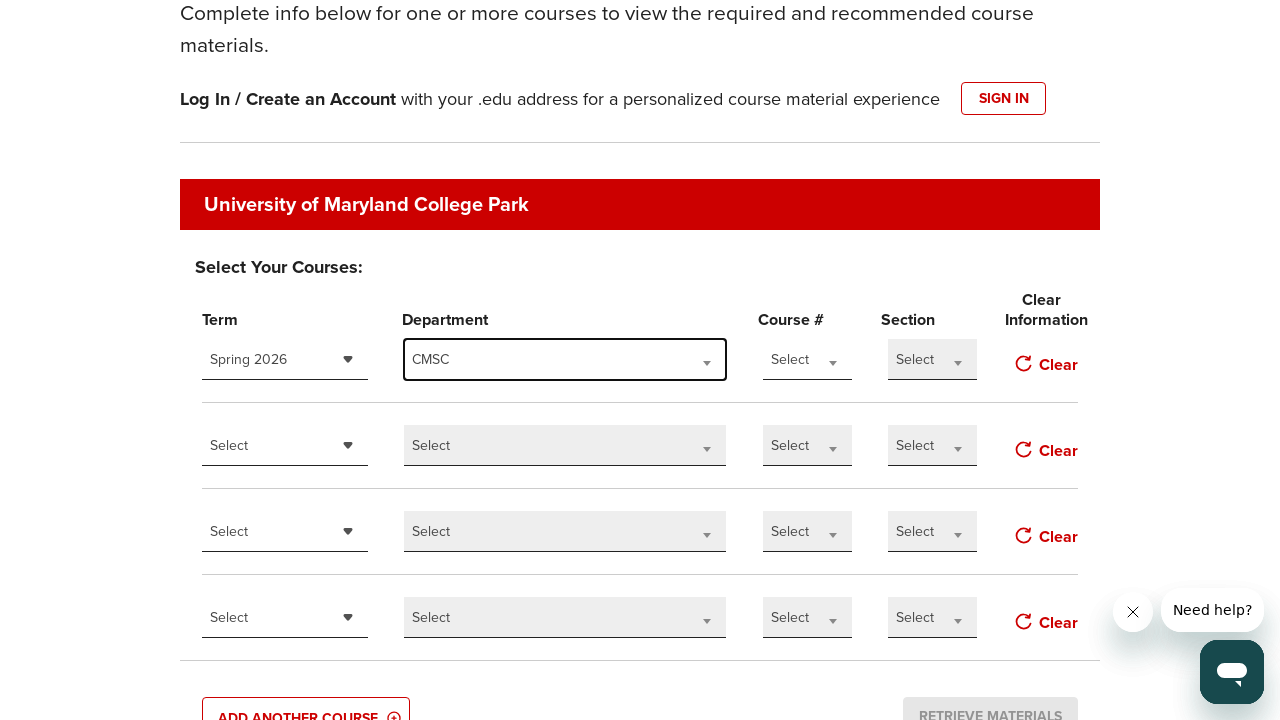

Waited 300ms for department selection to process
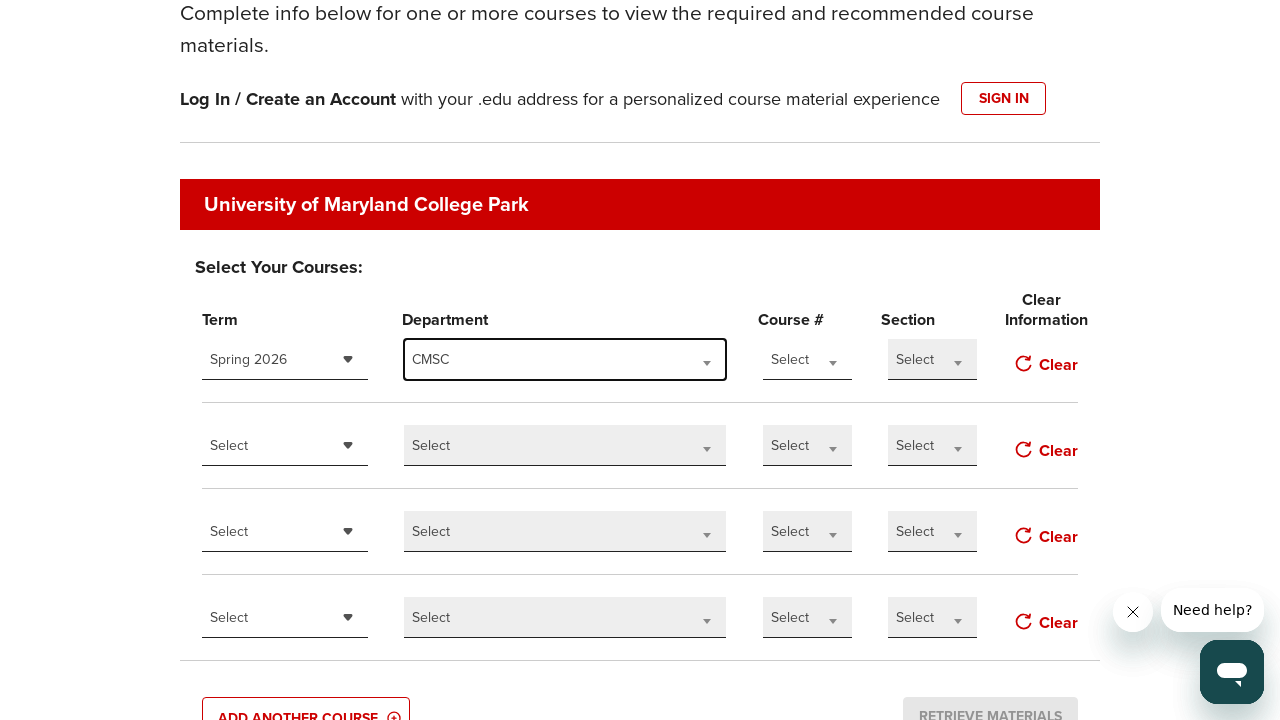

Clicked course number dropdown for course 1 at (807, 360) on div.bned-register-section:nth-child(2) > div:nth-child(3) > div:nth-child(1) > d
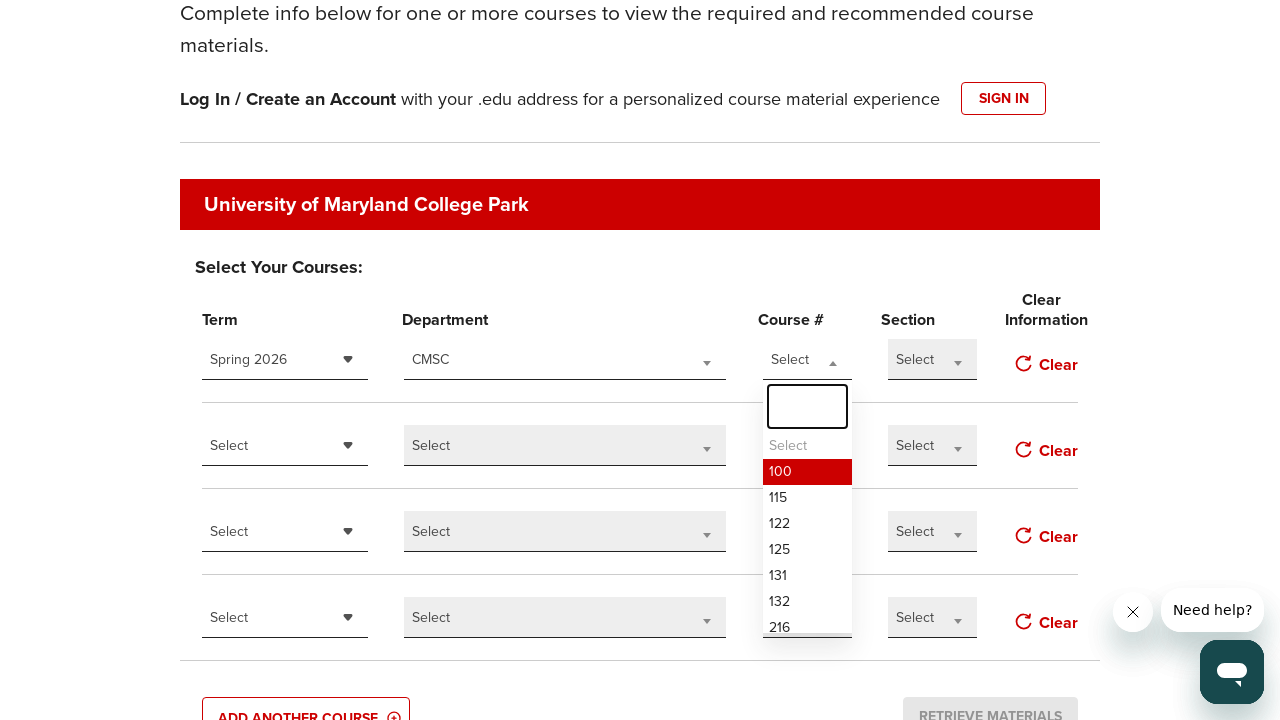

Waited 100ms for course number dropdown to open
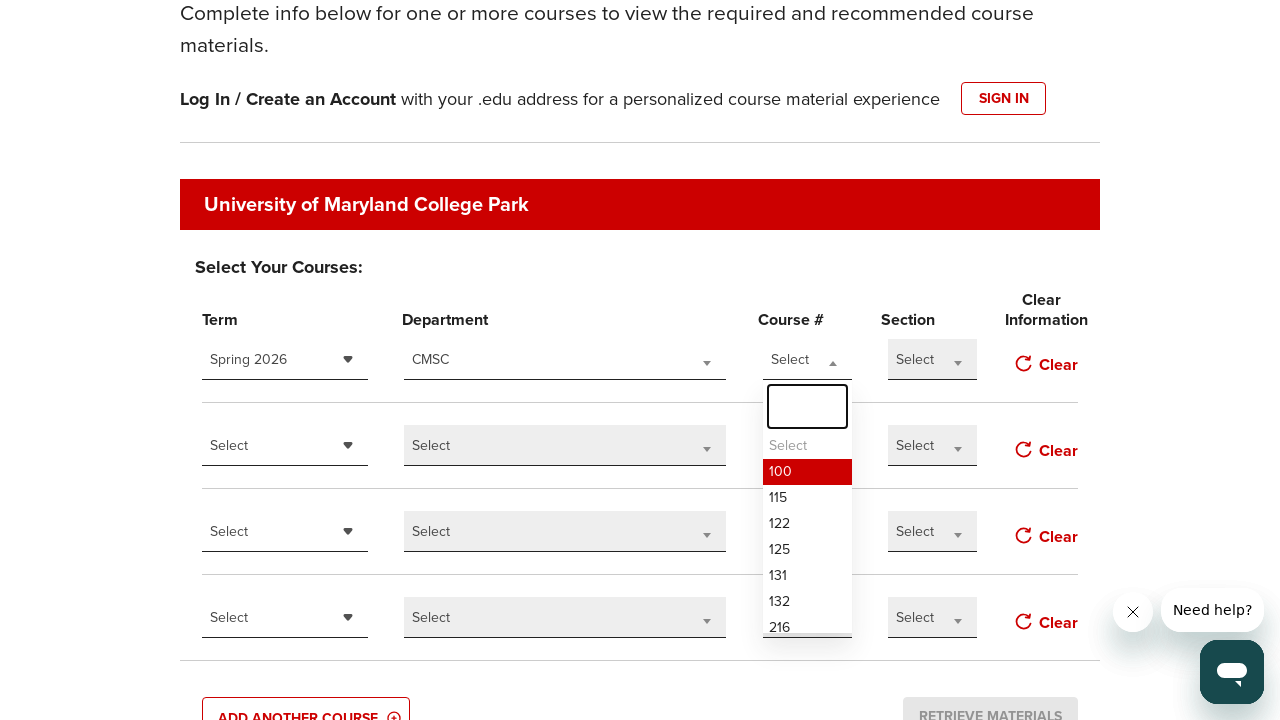

Filled course number search field with '216' for course 1 on .select2-search__field
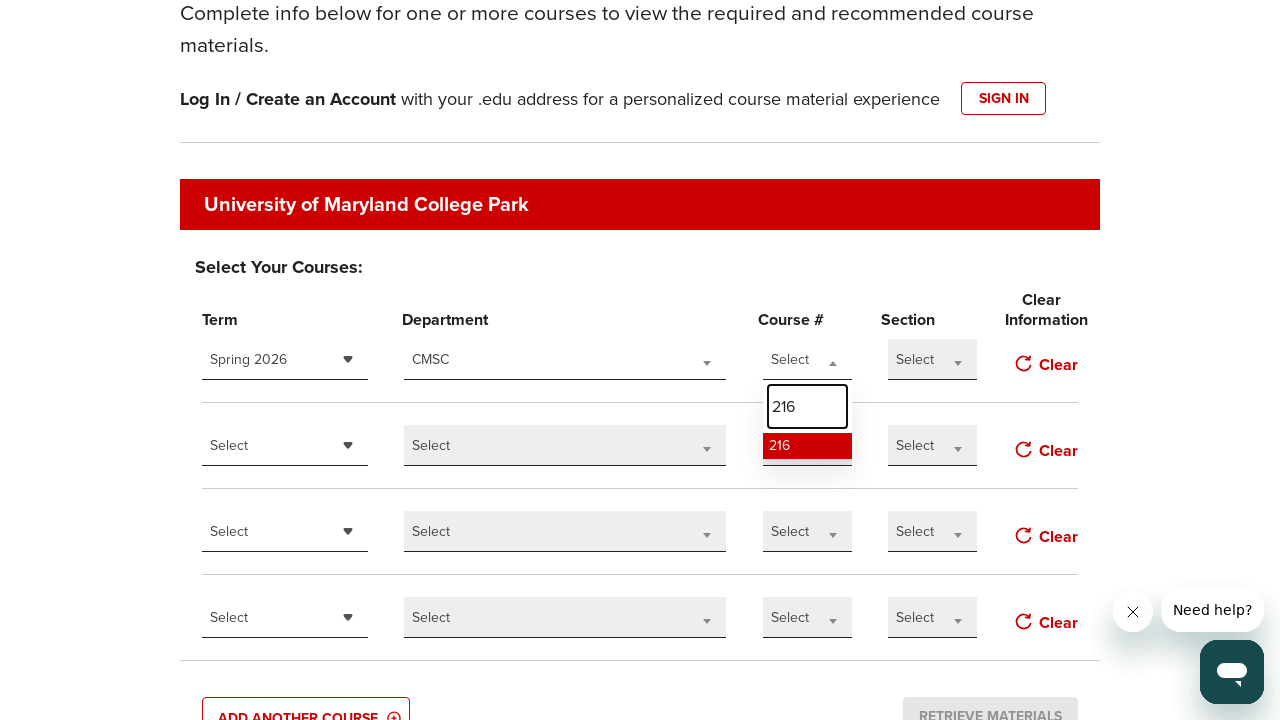

Selected course number '216' for course 1
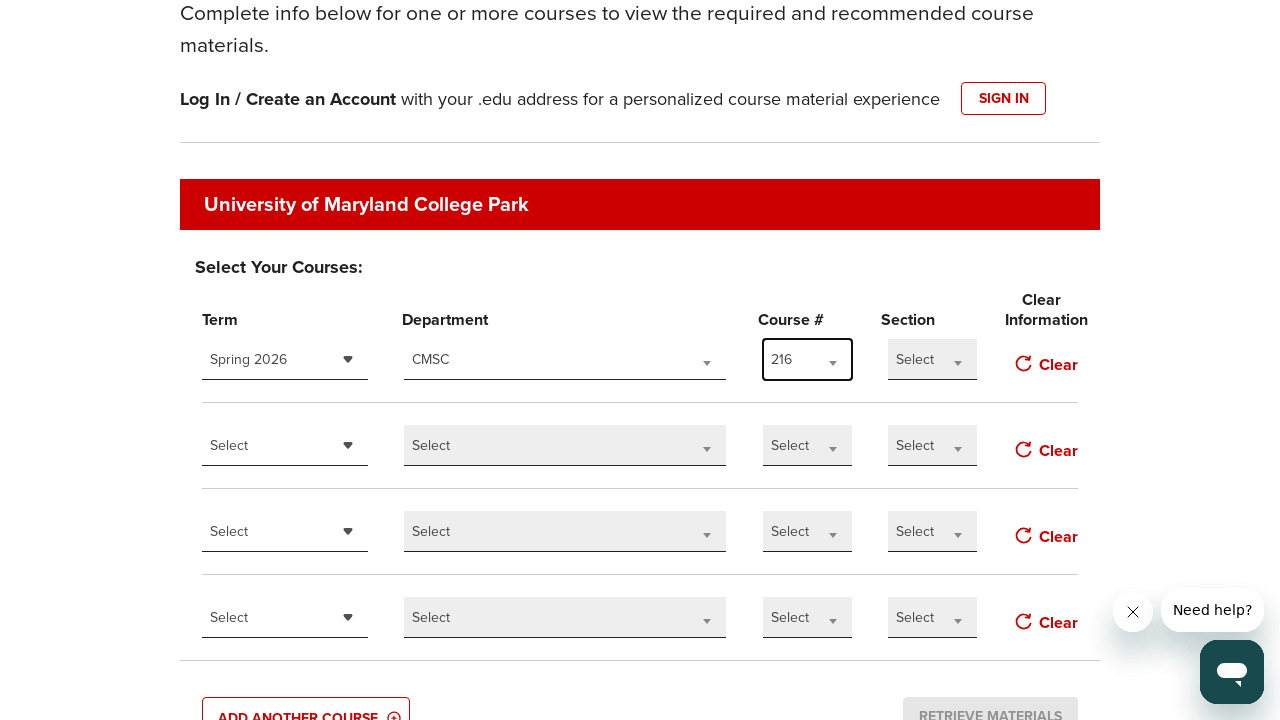

Waited 300ms for course number selection to process
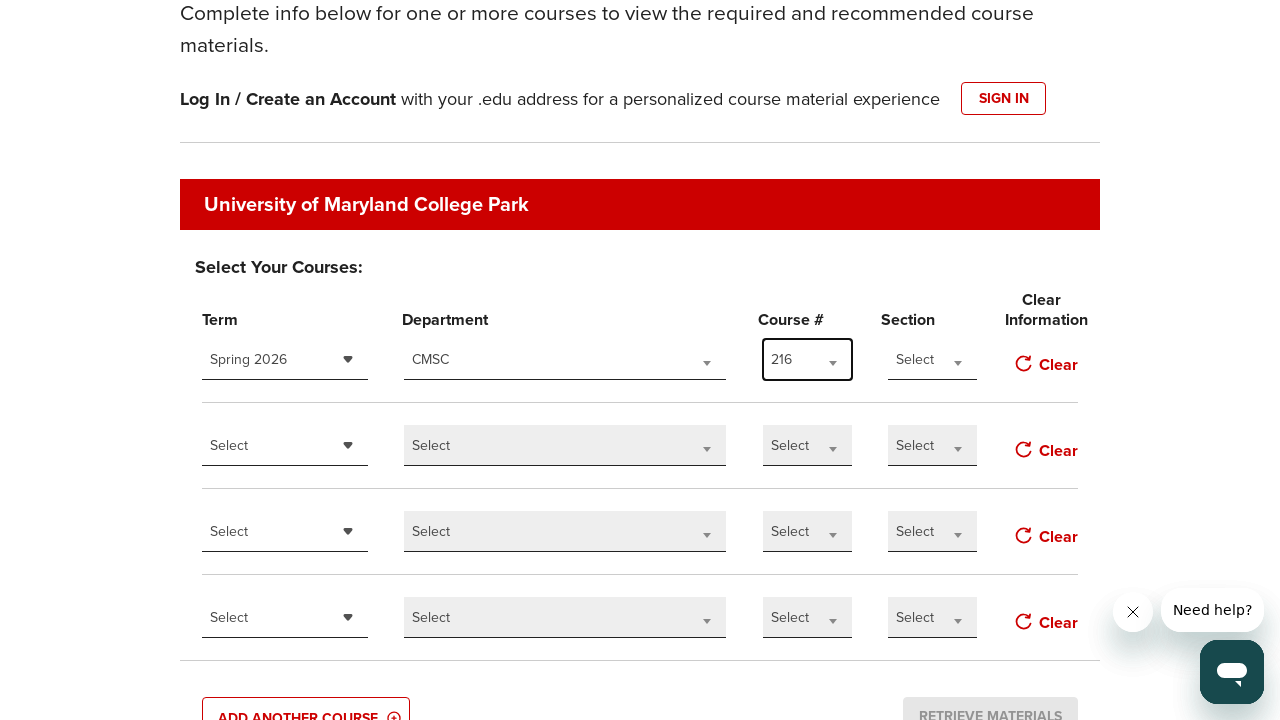

Clicked section dropdown for course 1 at (958, 363) on div.bned-register-section:nth-child(2) > div:nth-child(4) > div:nth-child(1) > d
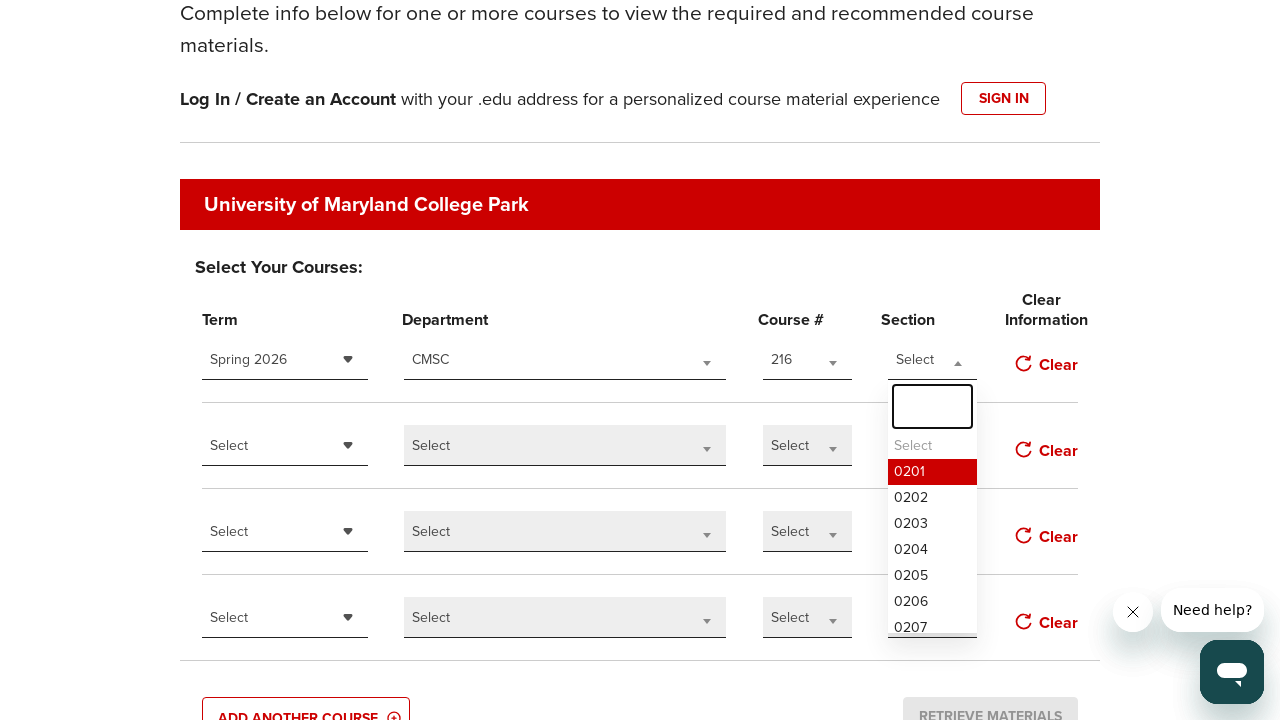

Waited 100ms for section dropdown to open
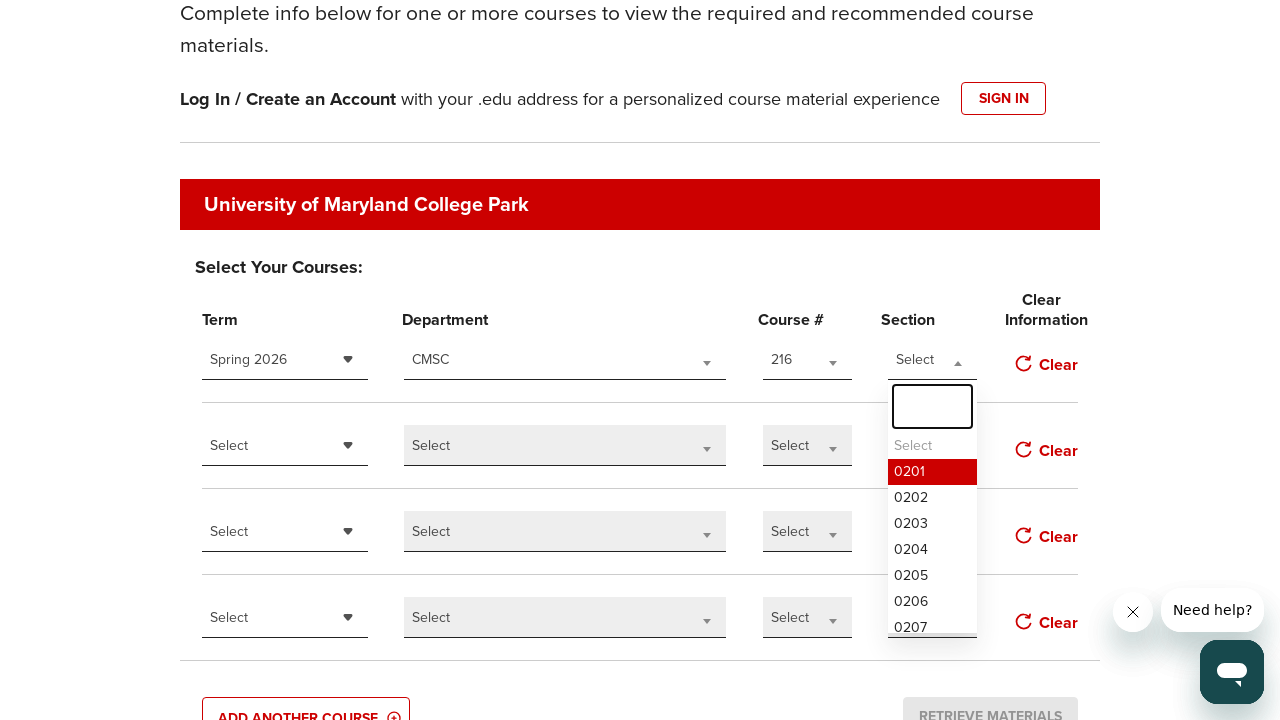

Filled section search field with '0401' for course 1 on .select2-search__field
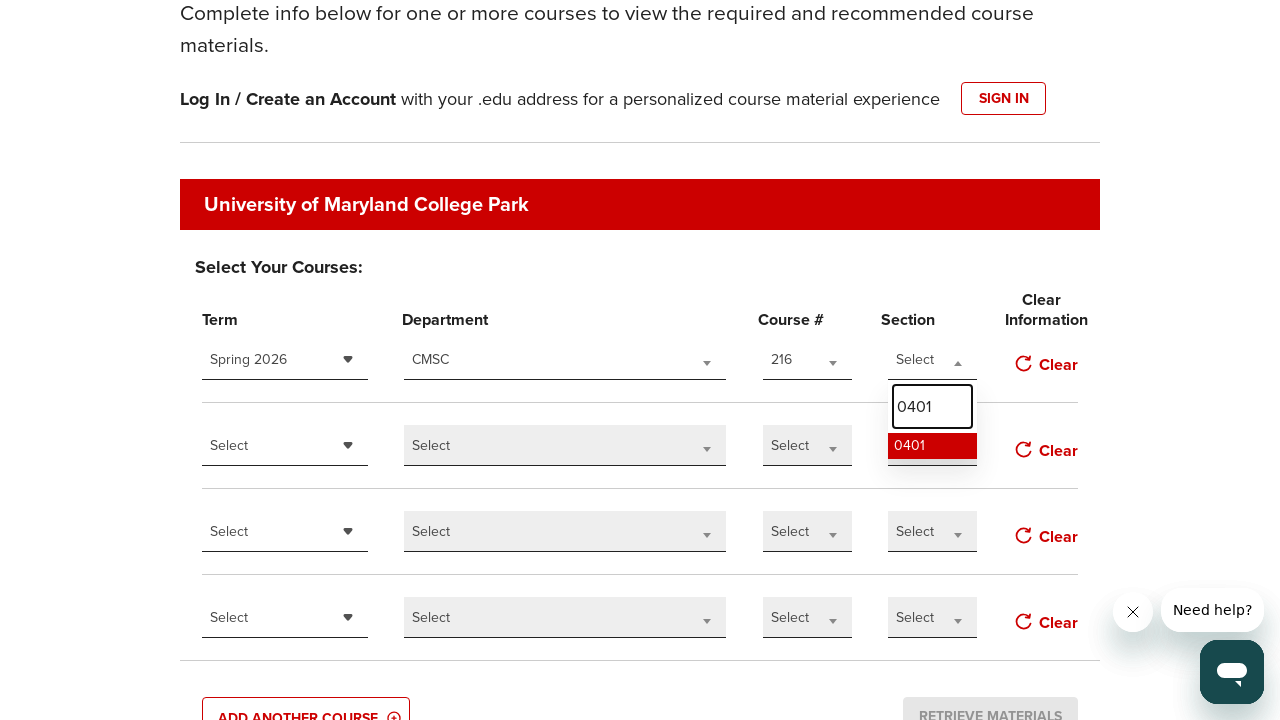

Selected section '0401' for course 1
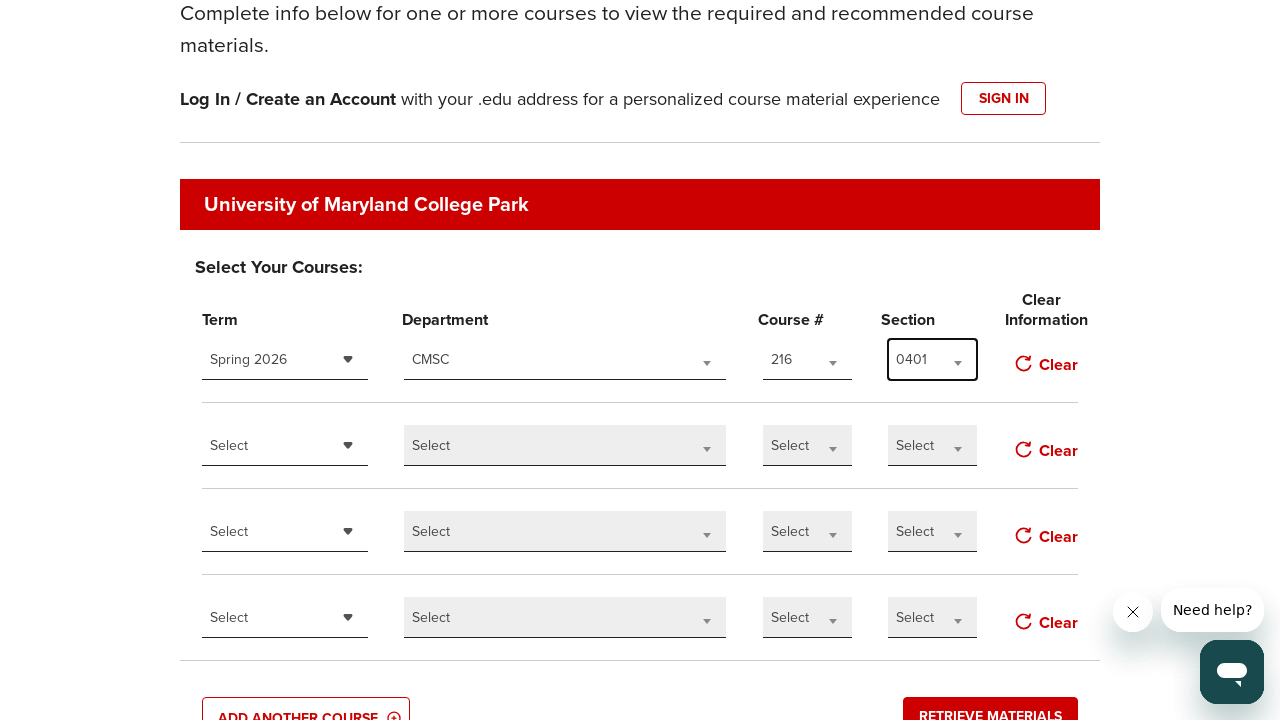

Waited 300ms for section selection to process
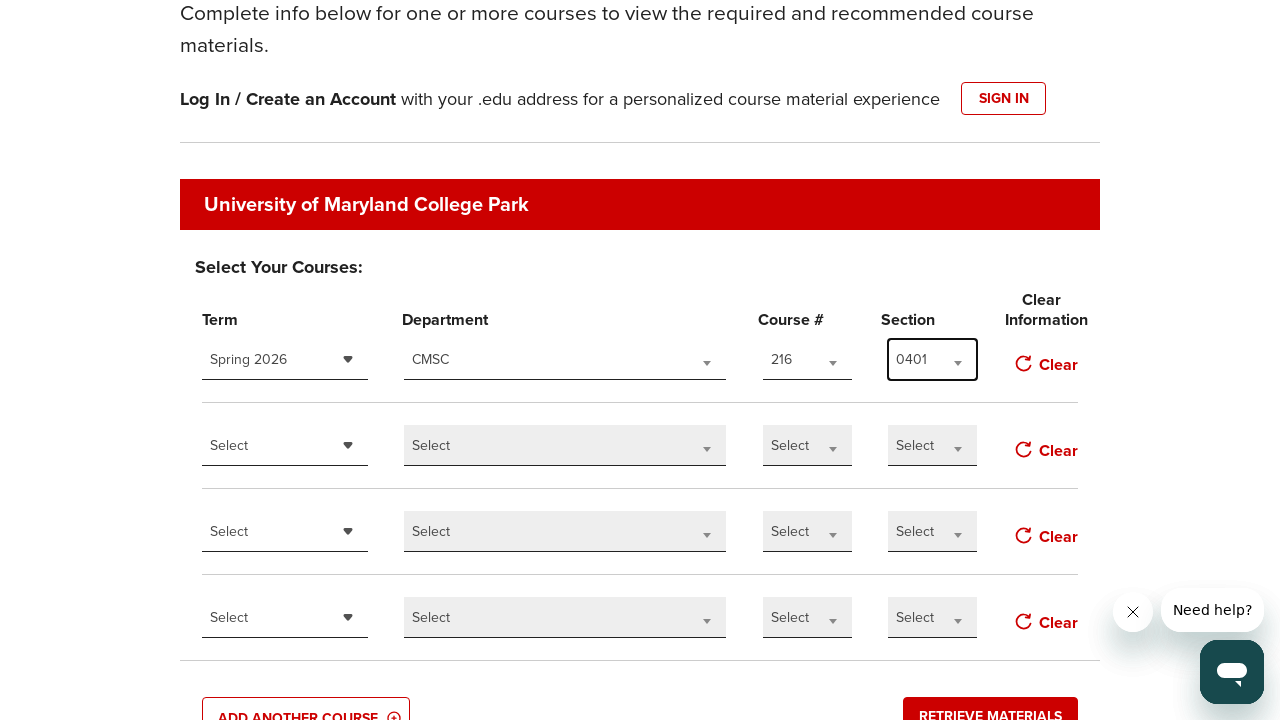

Clicked term dropdown for course 2 at (285, 446) on div.bned-register-section:nth-child(3) > div:nth-child(1) > div:nth-child(1) > d
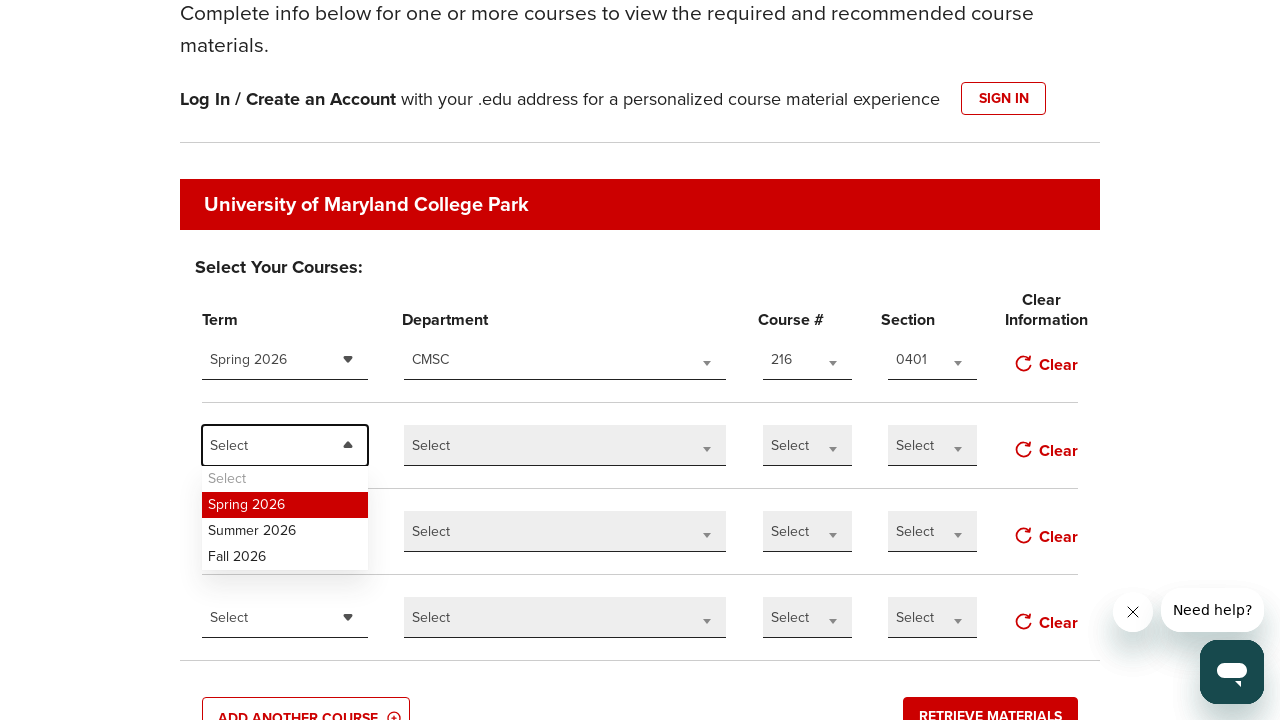

Selected default term option for course 2
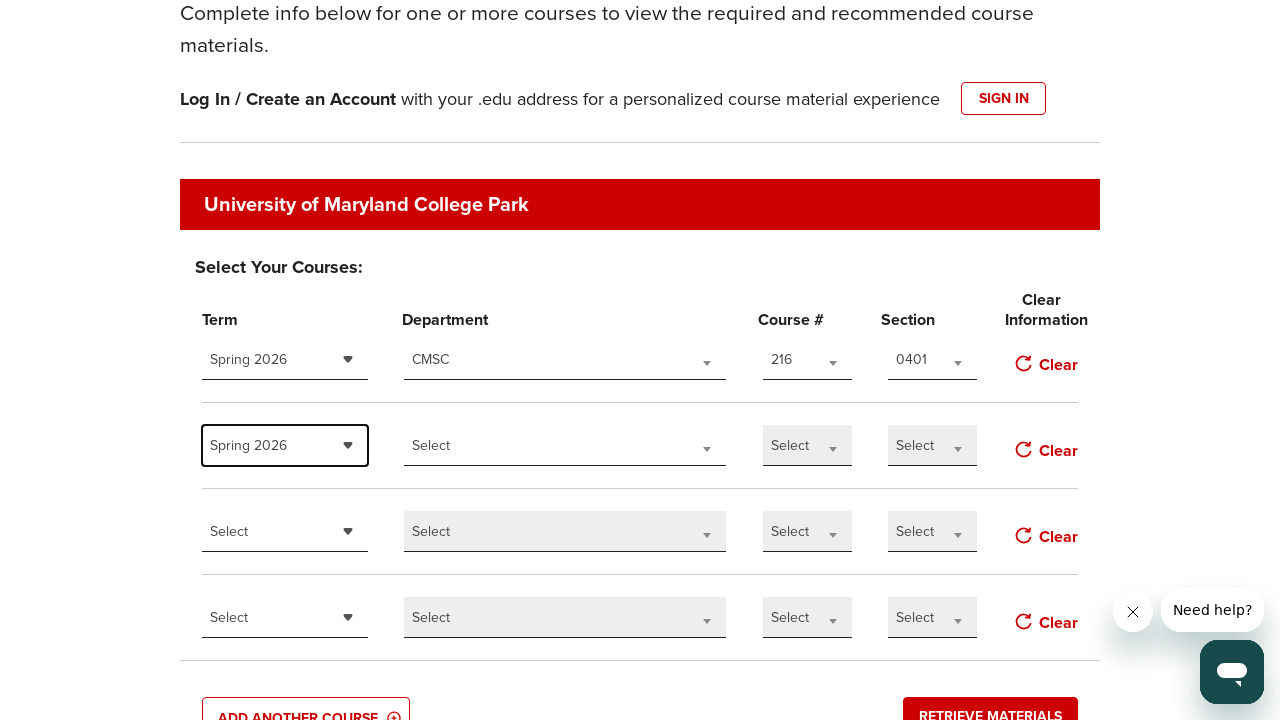

Waited 300ms for term selection to process
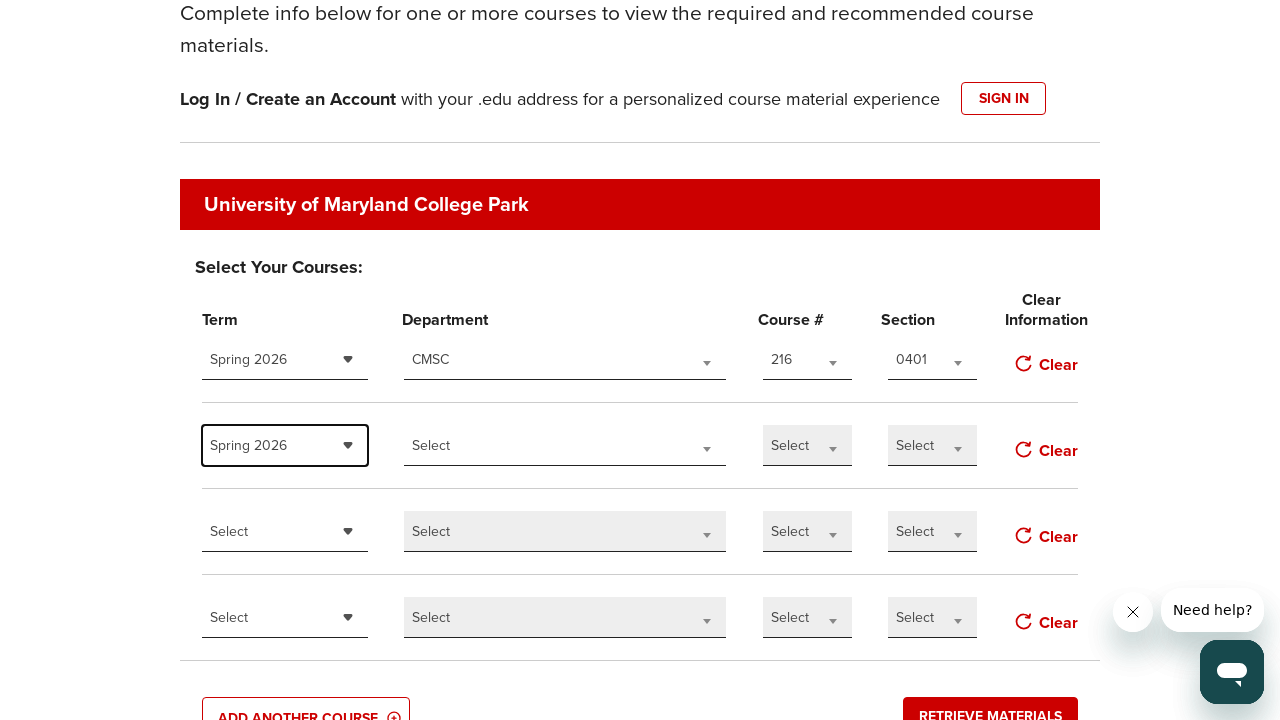

Clicked department dropdown for course 2 at (707, 449) on div.bned-register-section:nth-child(3) > div:nth-child(2) > div:nth-child(1) > d
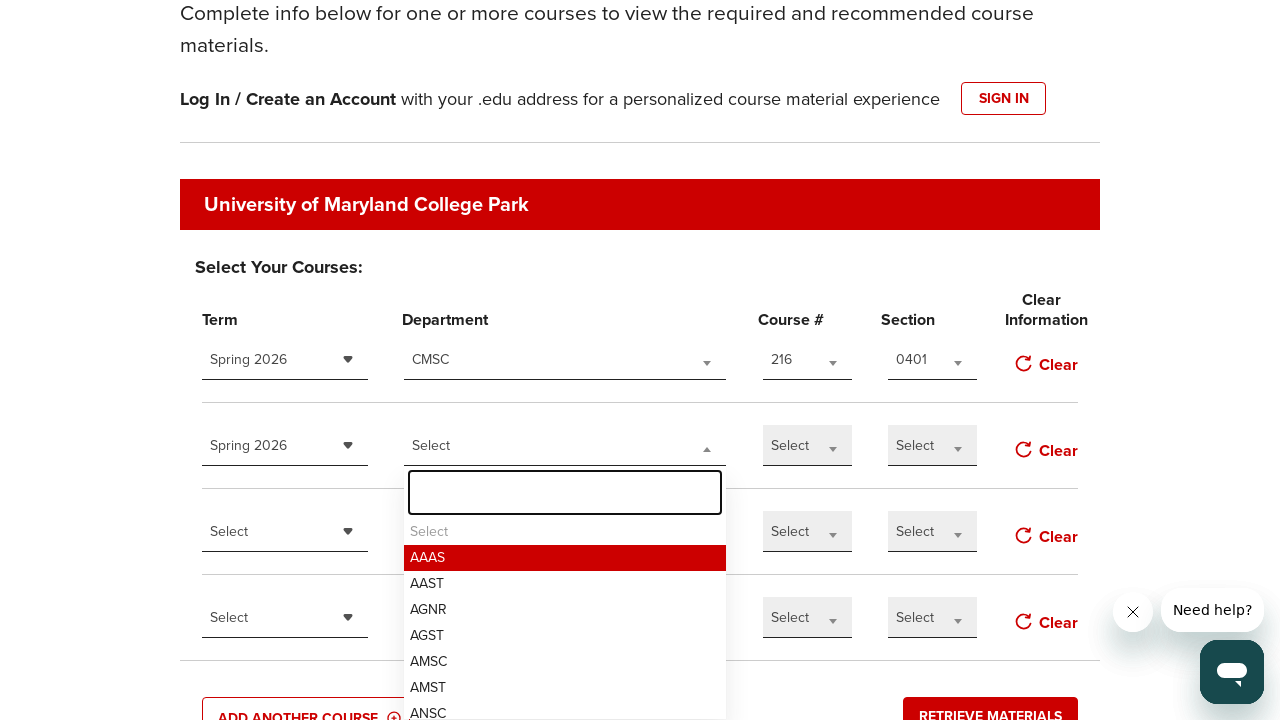

Waited 100ms for department dropdown to open
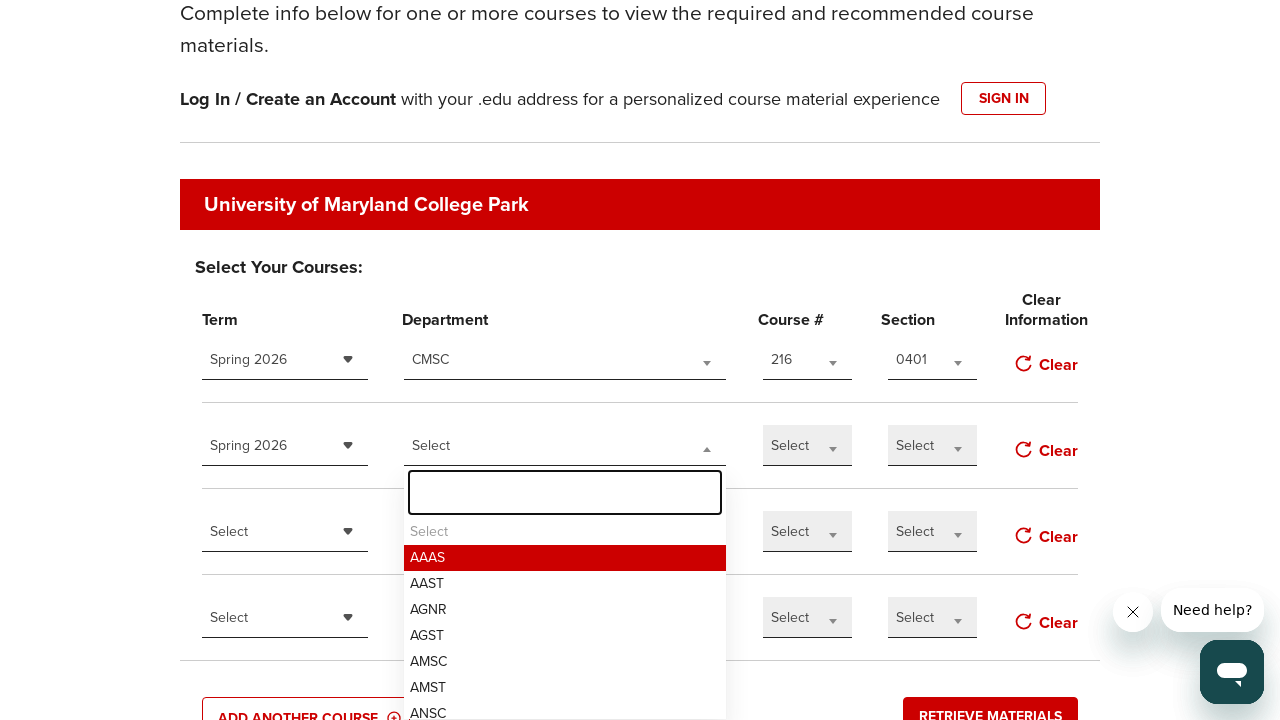

Filled department search field with 'CMSC' for course 2 on .select2-search__field
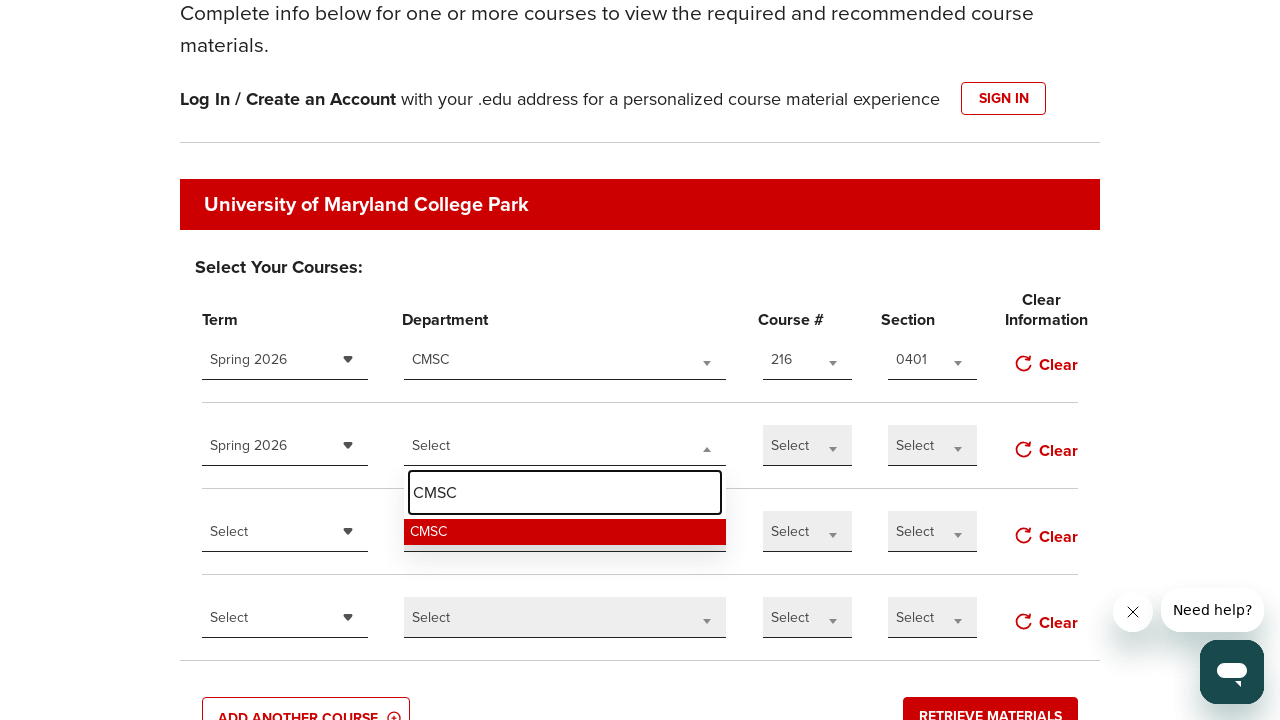

Selected department 'CMSC' for course 2
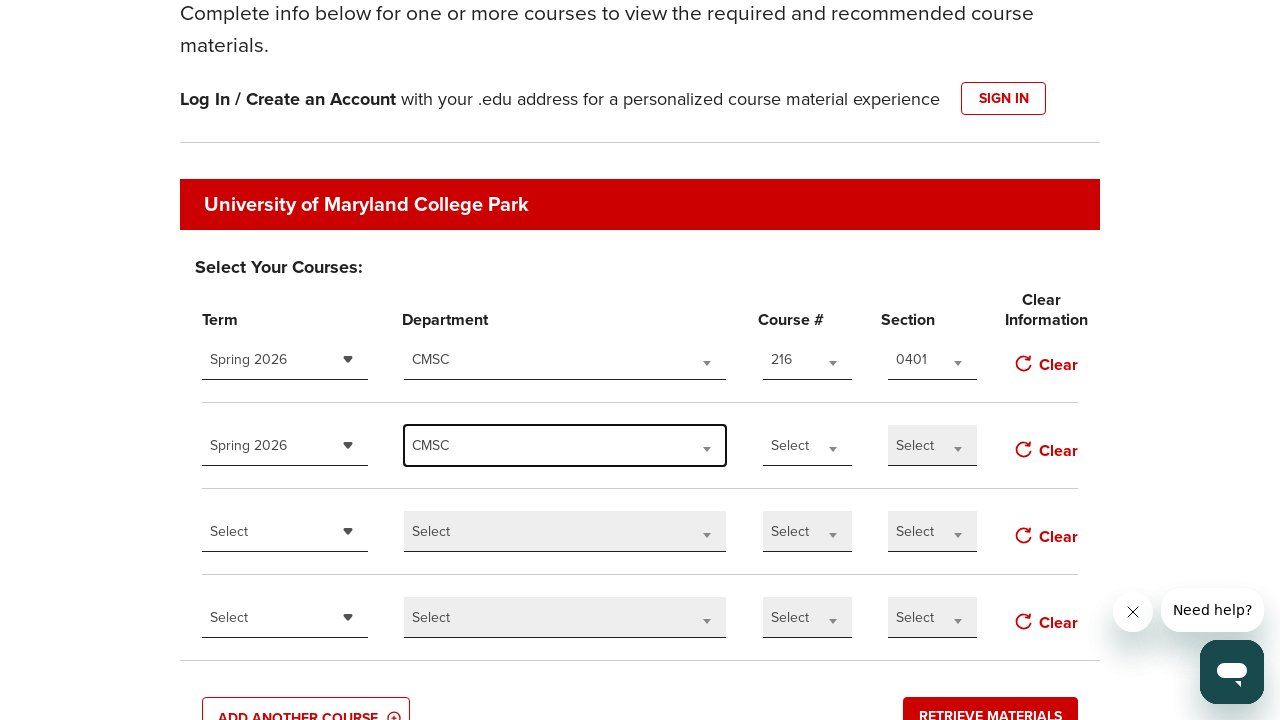

Waited 300ms for department selection to process
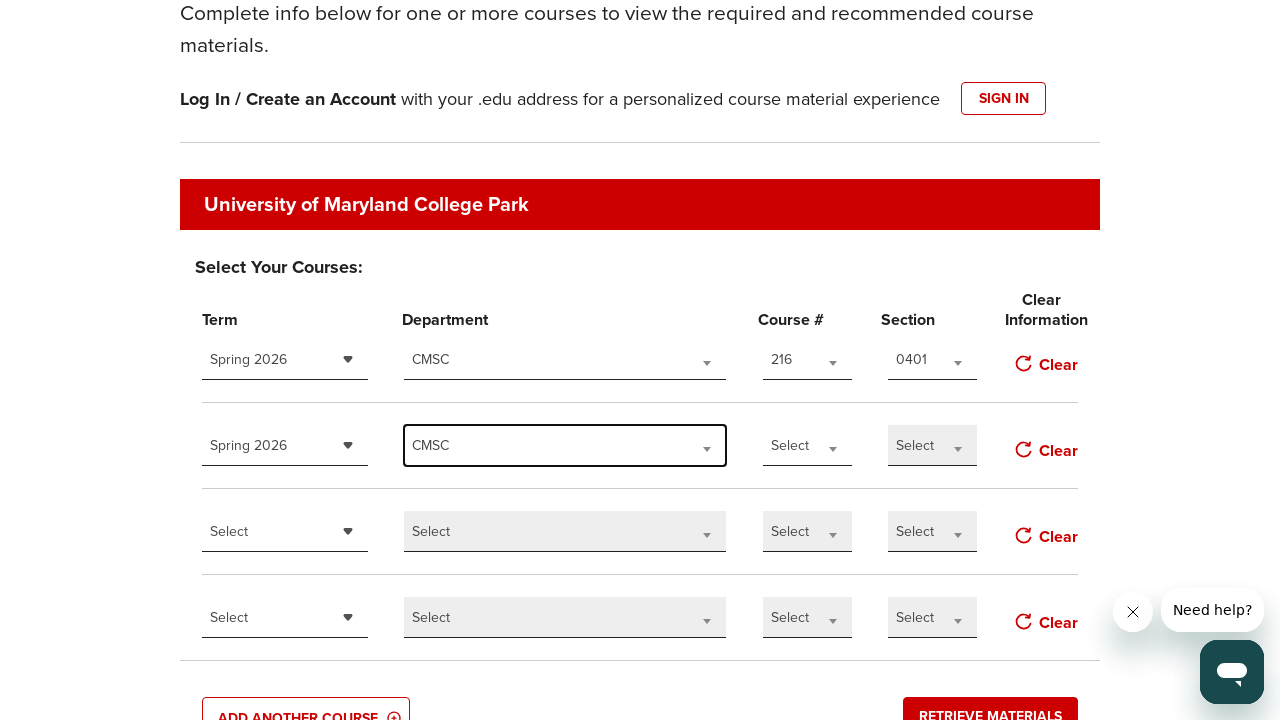

Clicked course number dropdown for course 2 at (807, 446) on div.bned-register-section:nth-child(3) > div:nth-child(3) > div:nth-child(1) > d
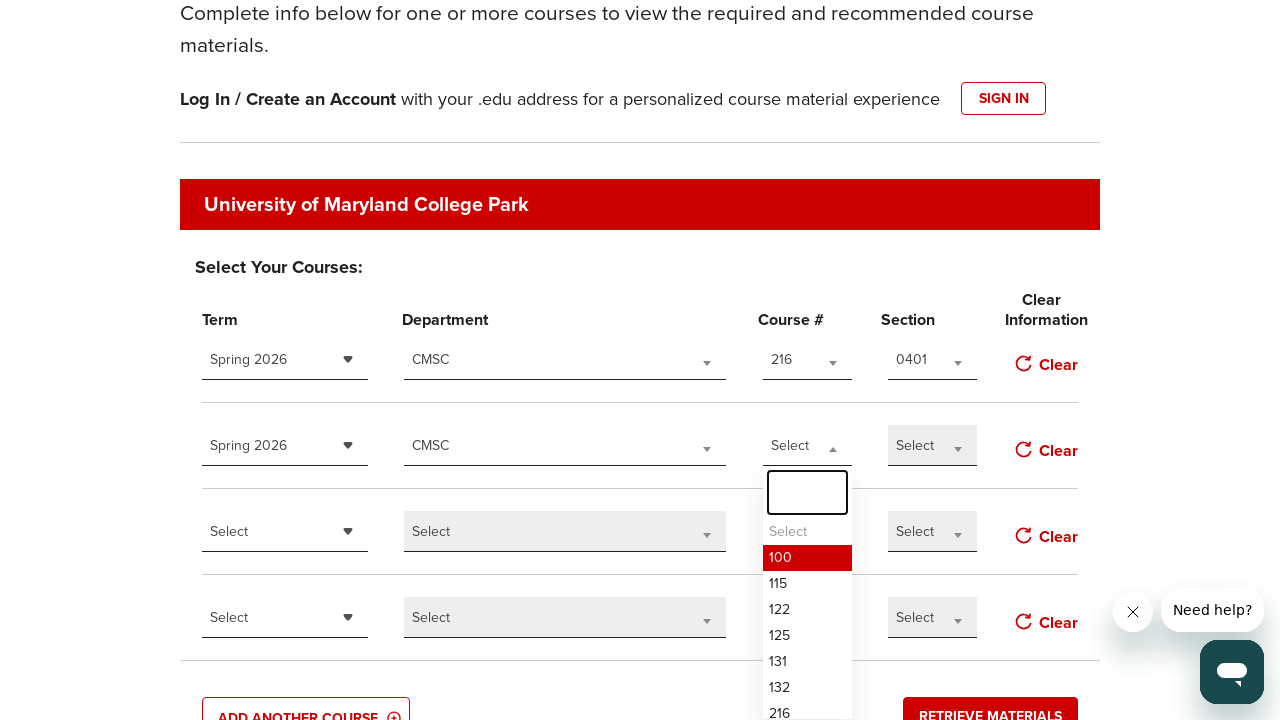

Waited 100ms for course number dropdown to open
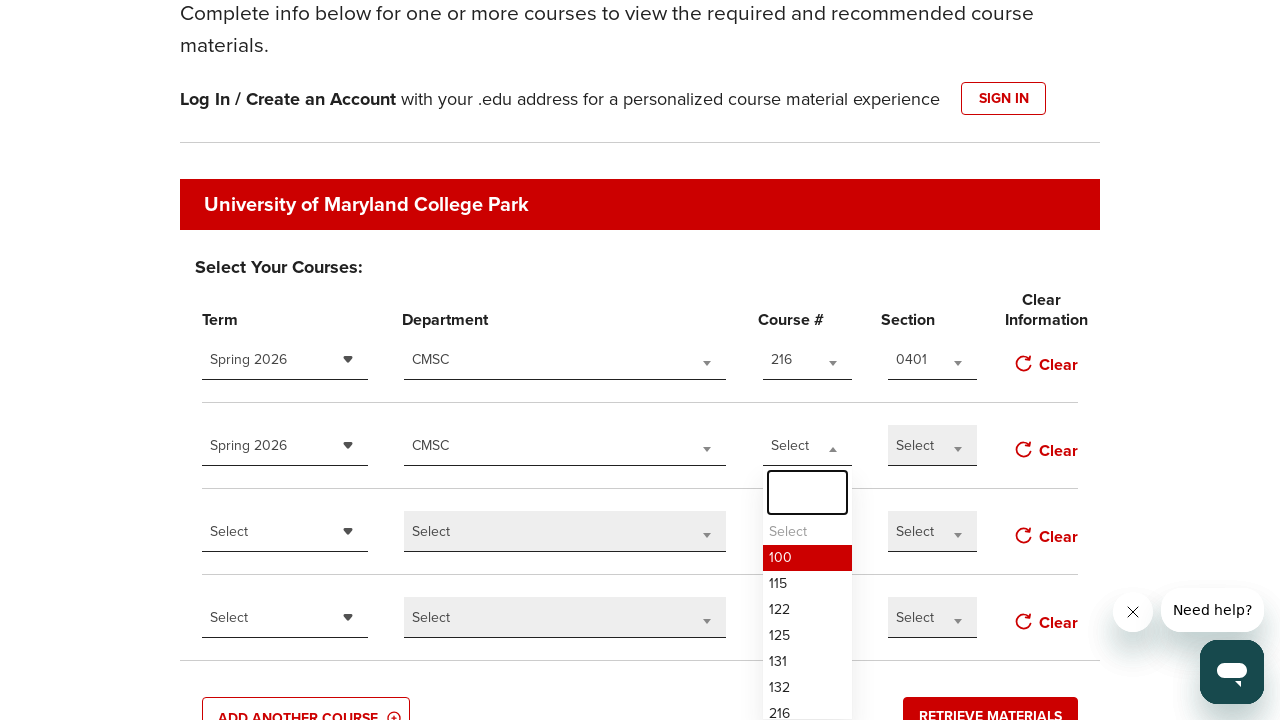

Filled course number search field with '250' for course 2 on .select2-search__field
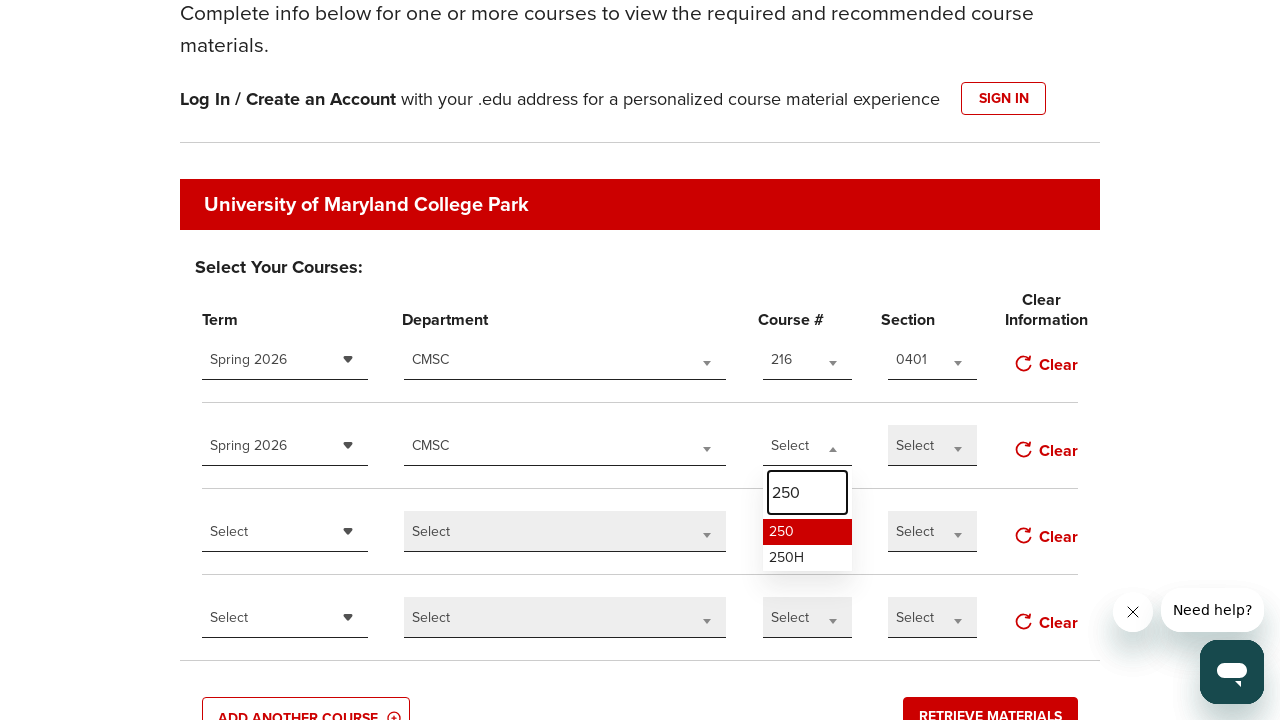

Selected course number '250' for course 2
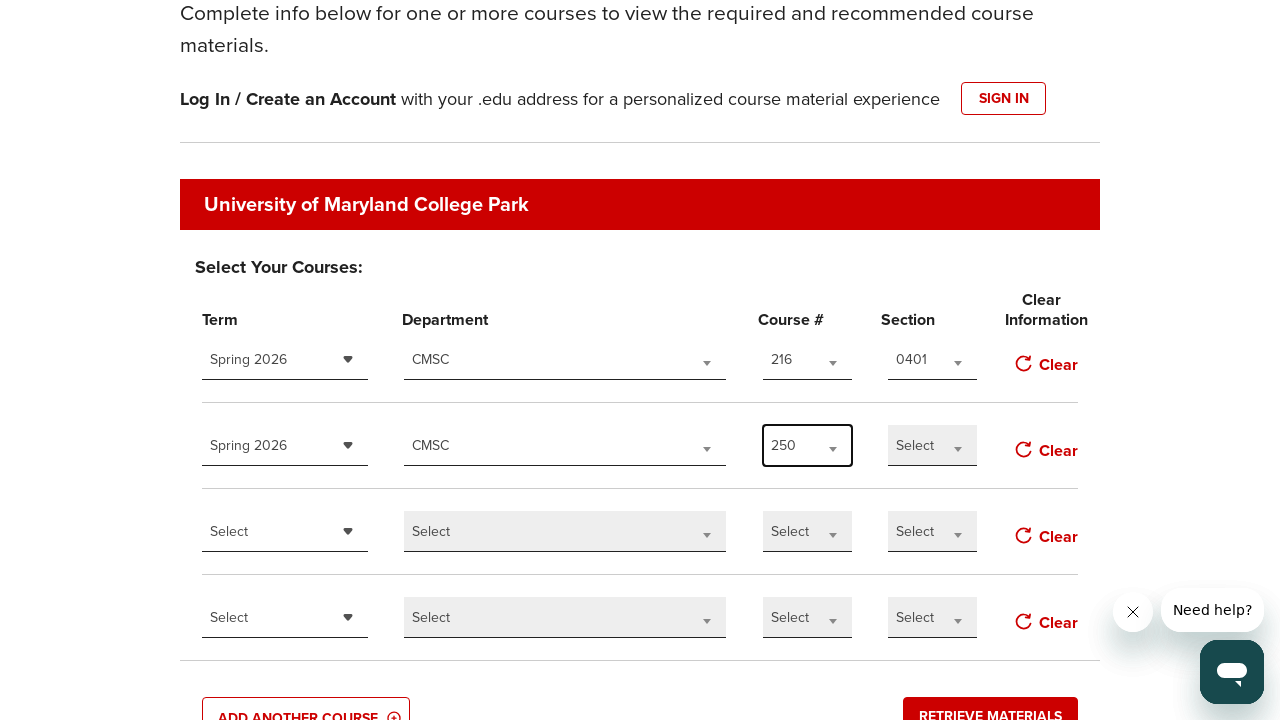

Waited 300ms for course number selection to process
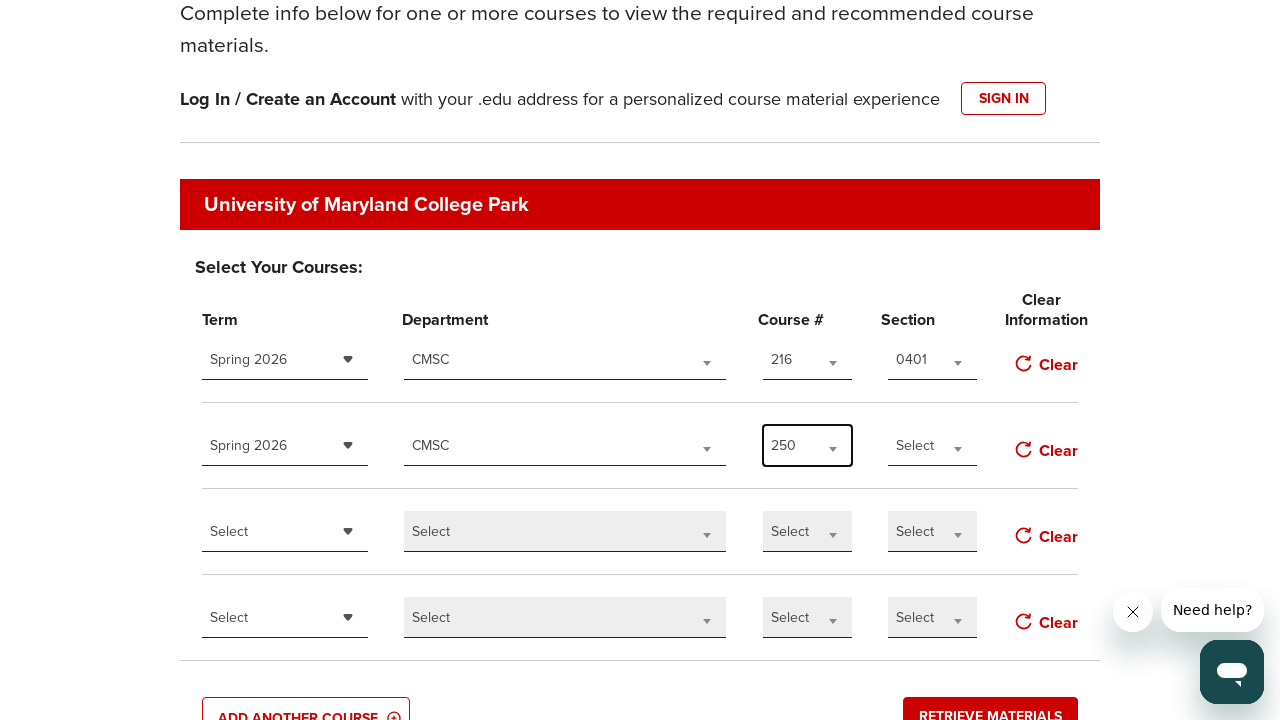

Clicked section dropdown for course 2 at (958, 449) on div.bned-register-section:nth-child(3) > div:nth-child(4) > div:nth-child(1) > d
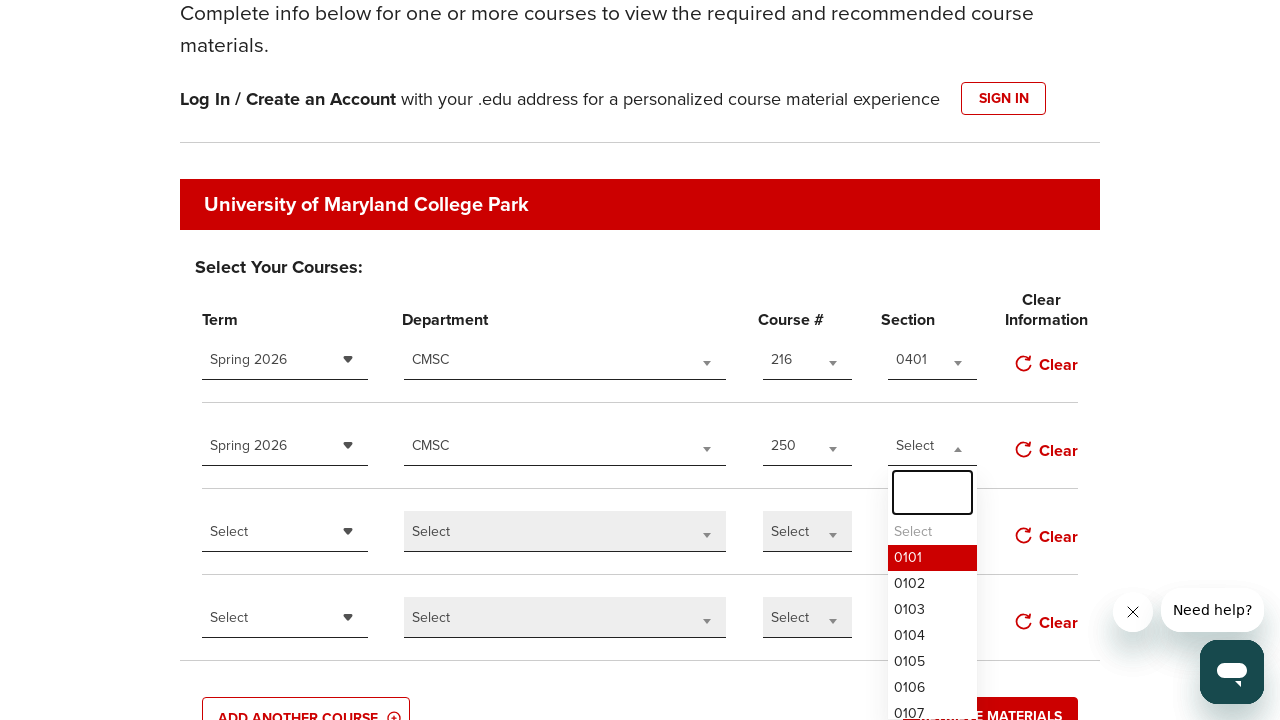

Waited 100ms for section dropdown to open
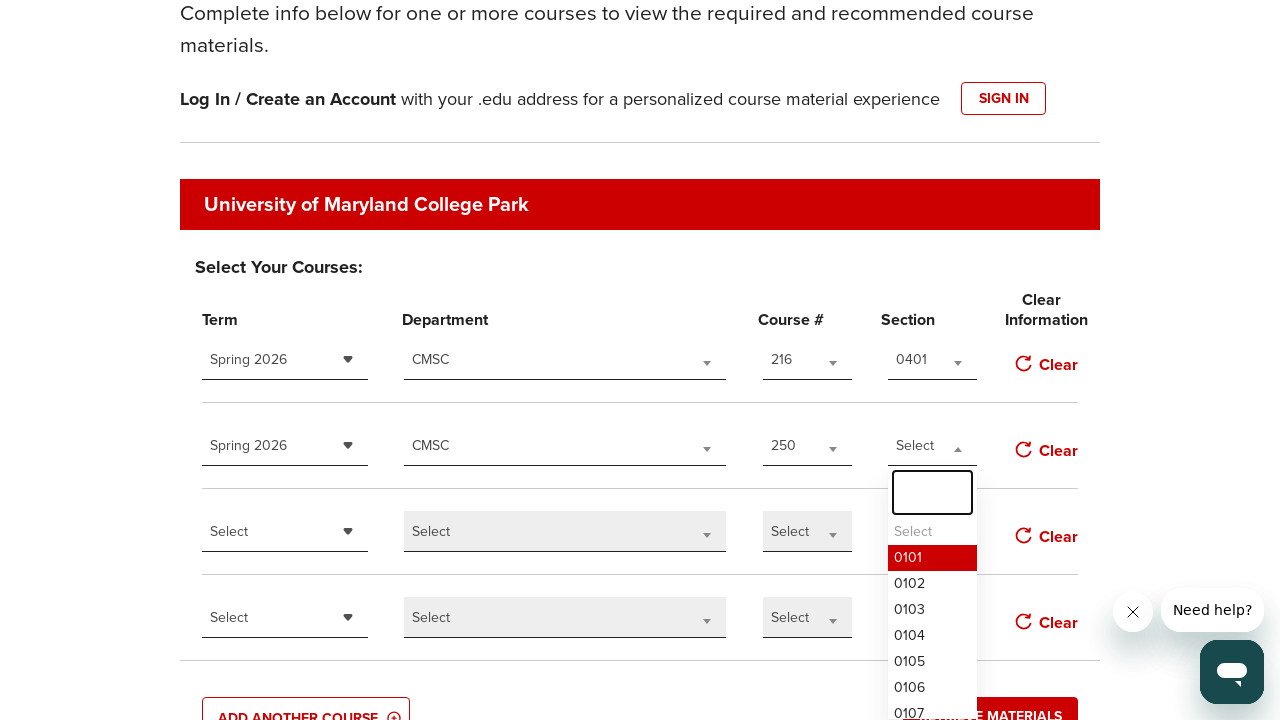

Filled section search field with '0303' for course 2 on .select2-search__field
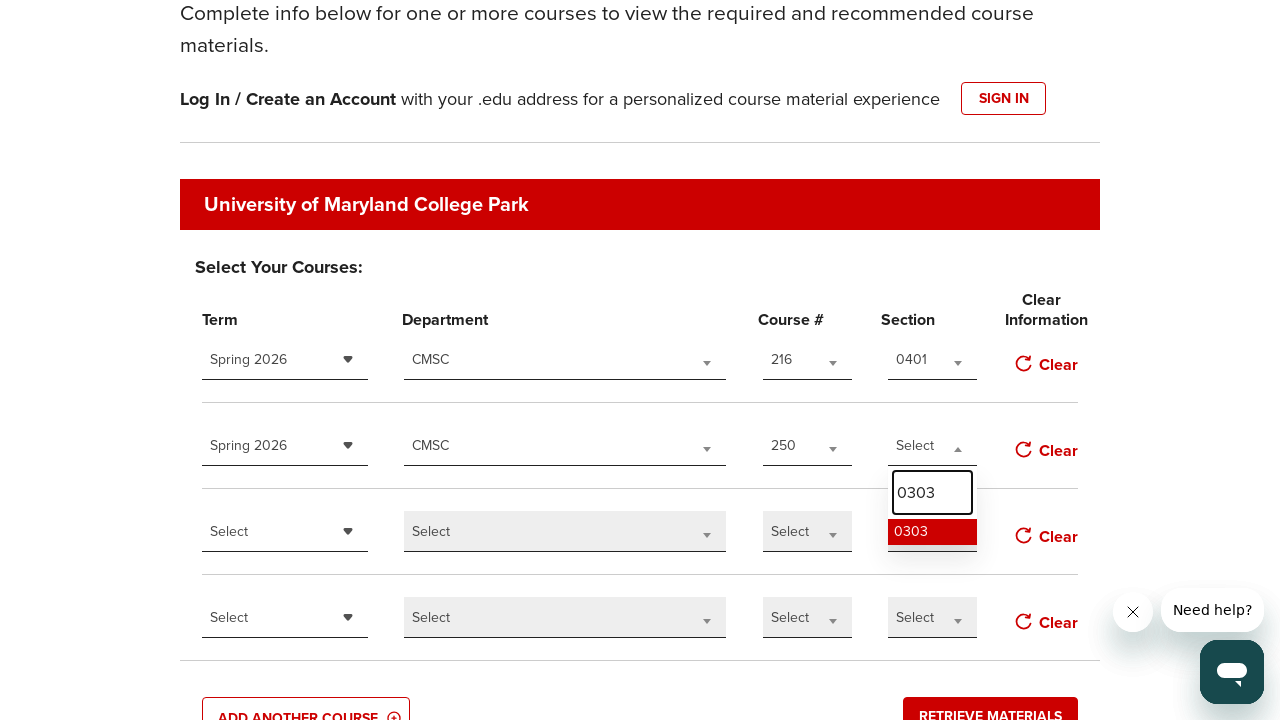

Selected section '0303' for course 2
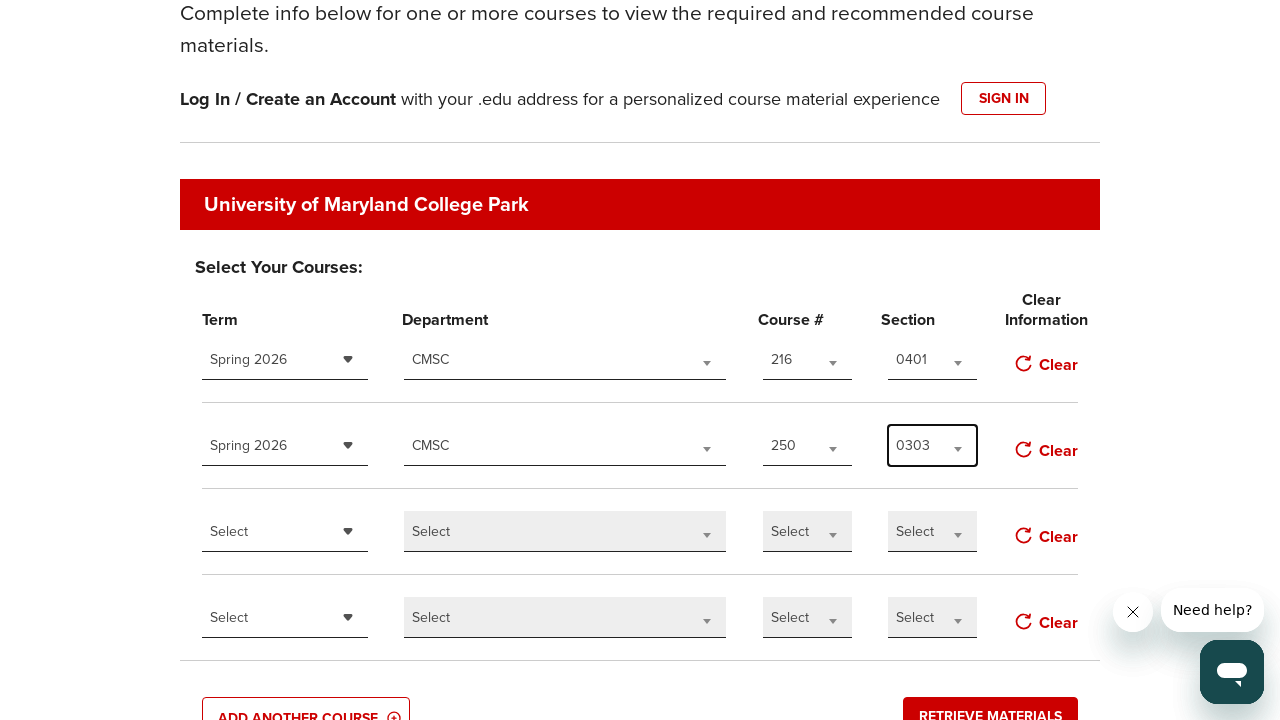

Waited 300ms for section selection to process
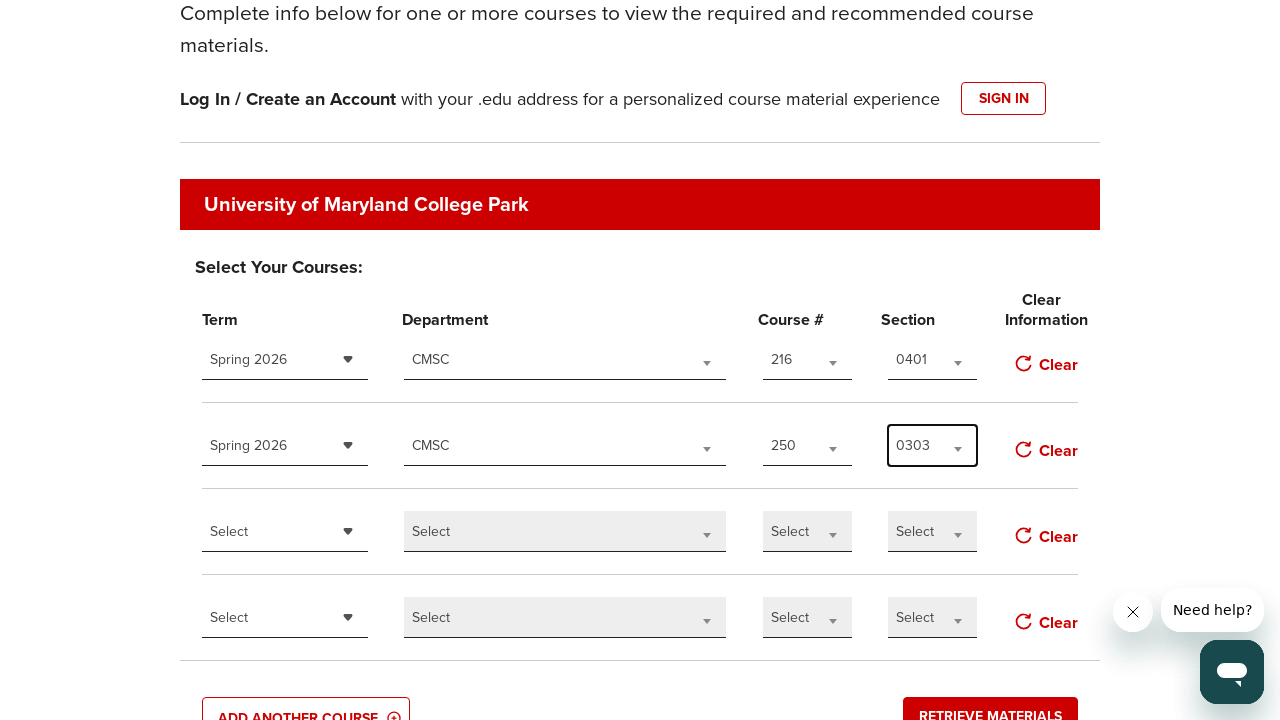

Clicked term dropdown for course 3 at (285, 532) on div.bned-register-section:nth-child(4) > div:nth-child(1) > div:nth-child(1) > d
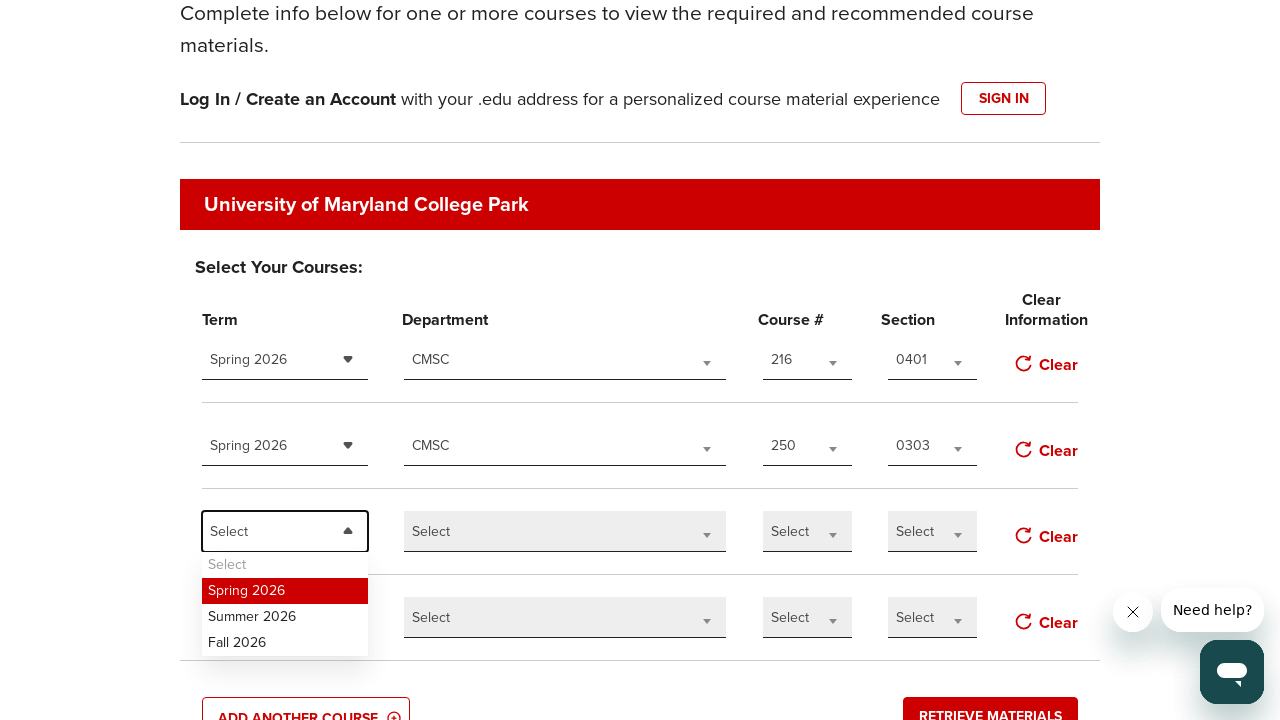

Selected default term option for course 3
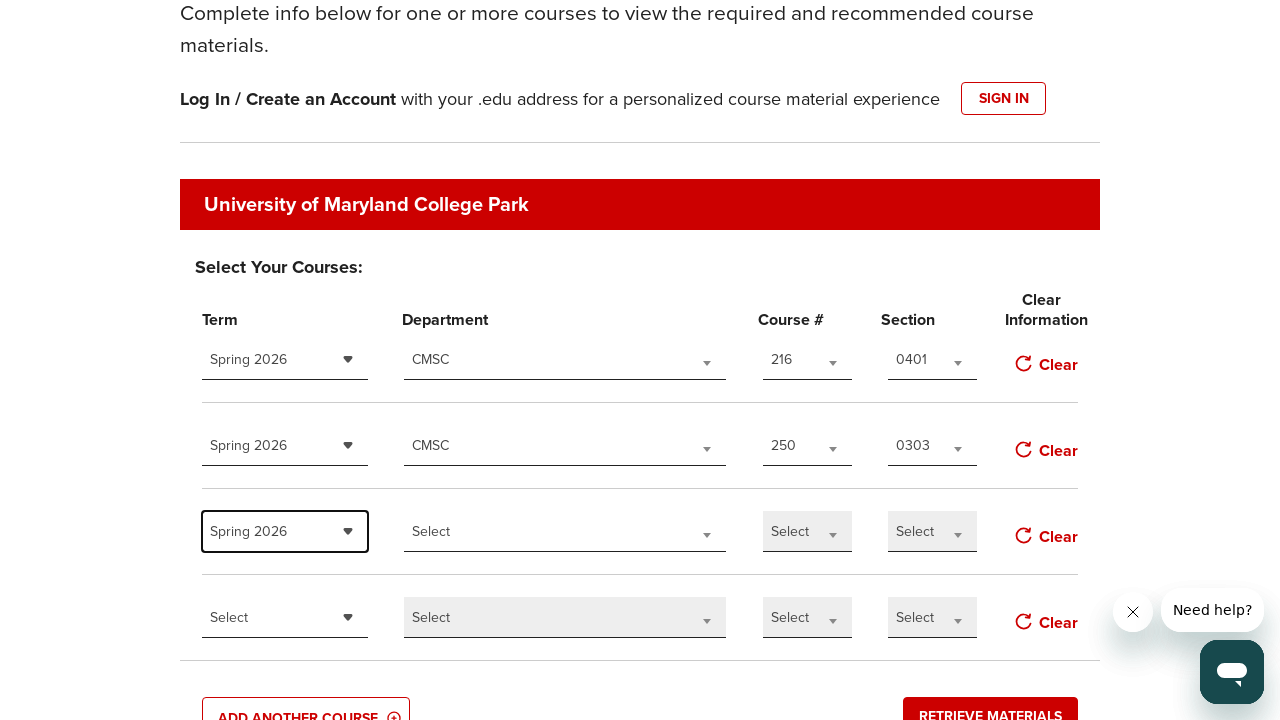

Waited 300ms for term selection to process
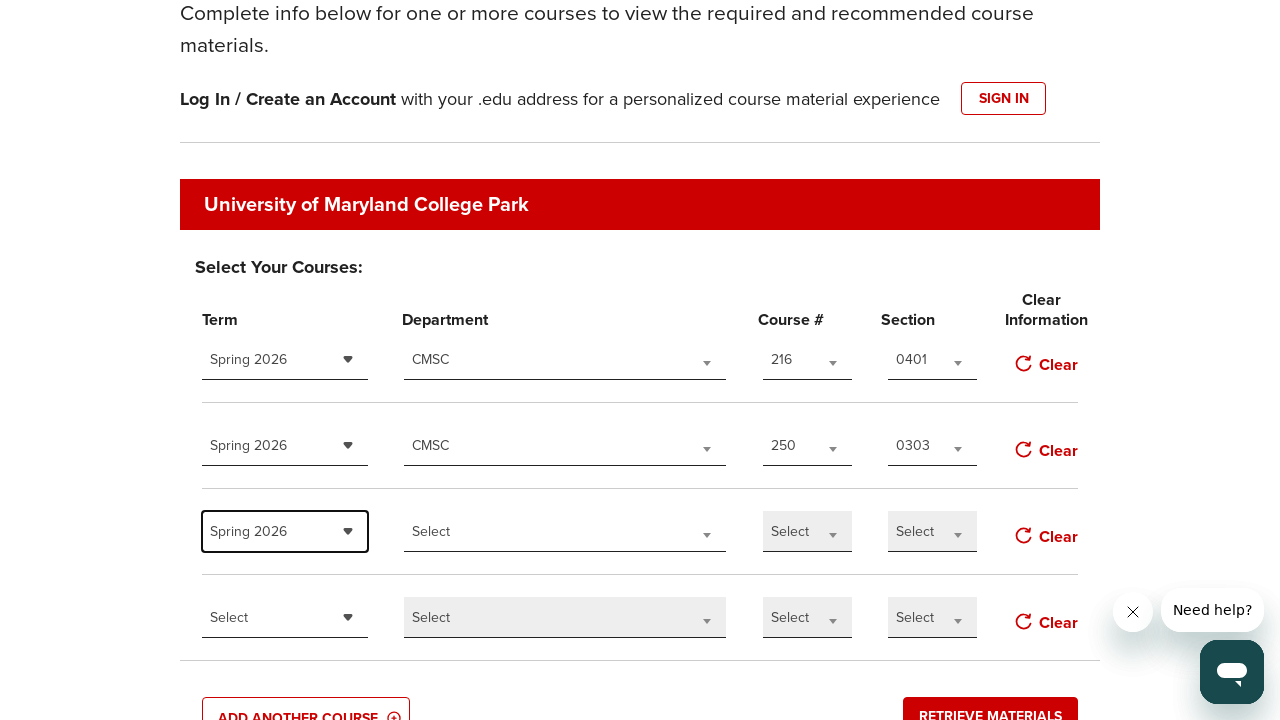

Clicked department dropdown for course 3 at (707, 535) on div.bned-register-section:nth-child(4) > div:nth-child(2) > div:nth-child(1) > d
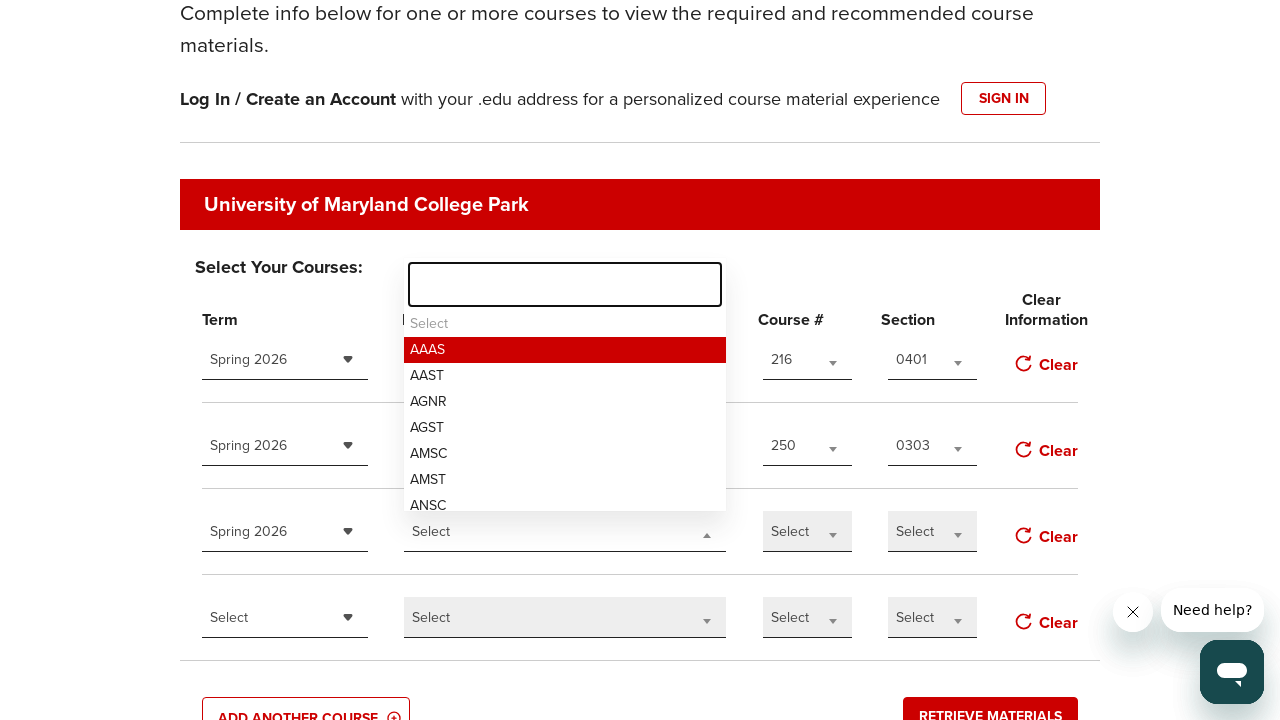

Waited 100ms for department dropdown to open
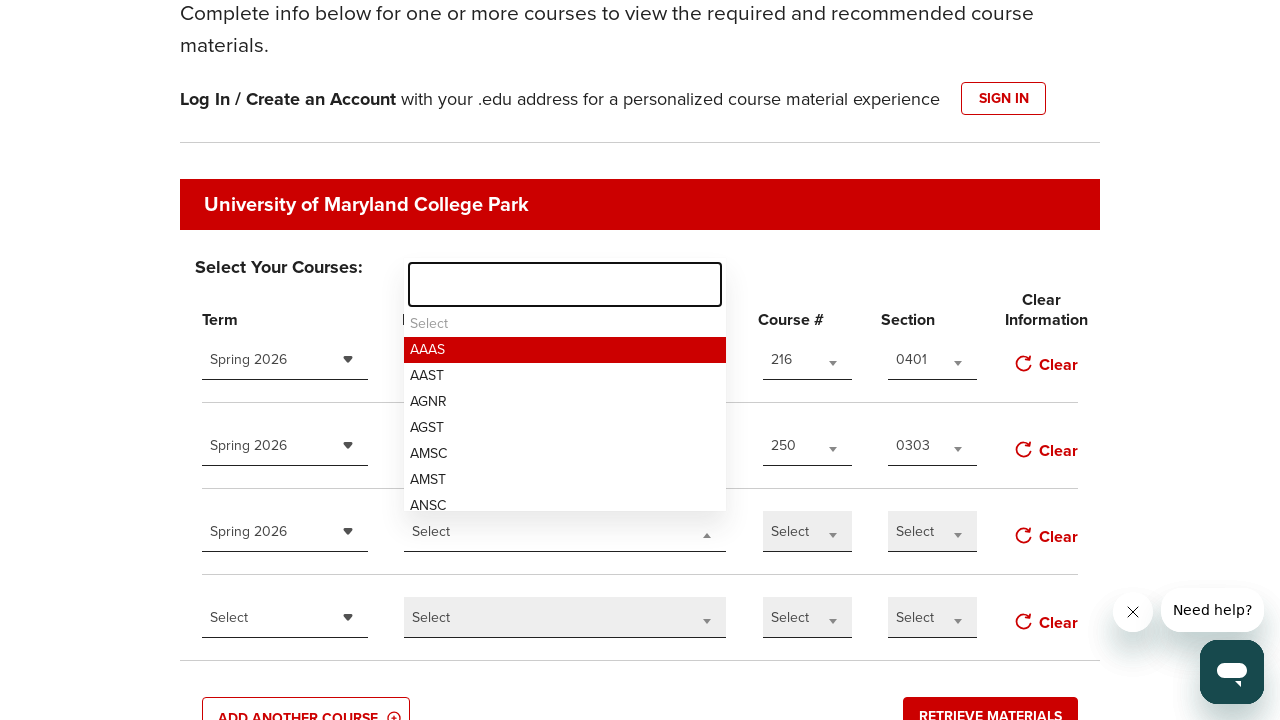

Filled department search field with 'HIST' for course 3 on .select2-search__field
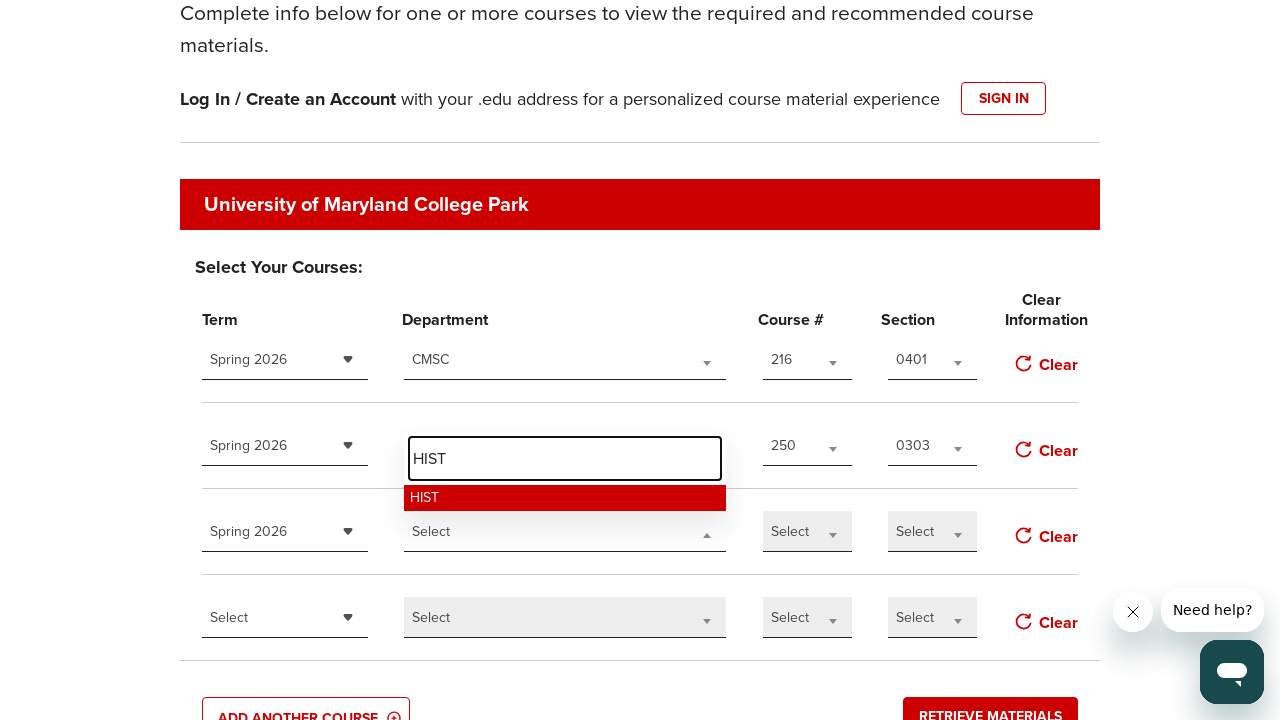

Selected department 'HIST' for course 3
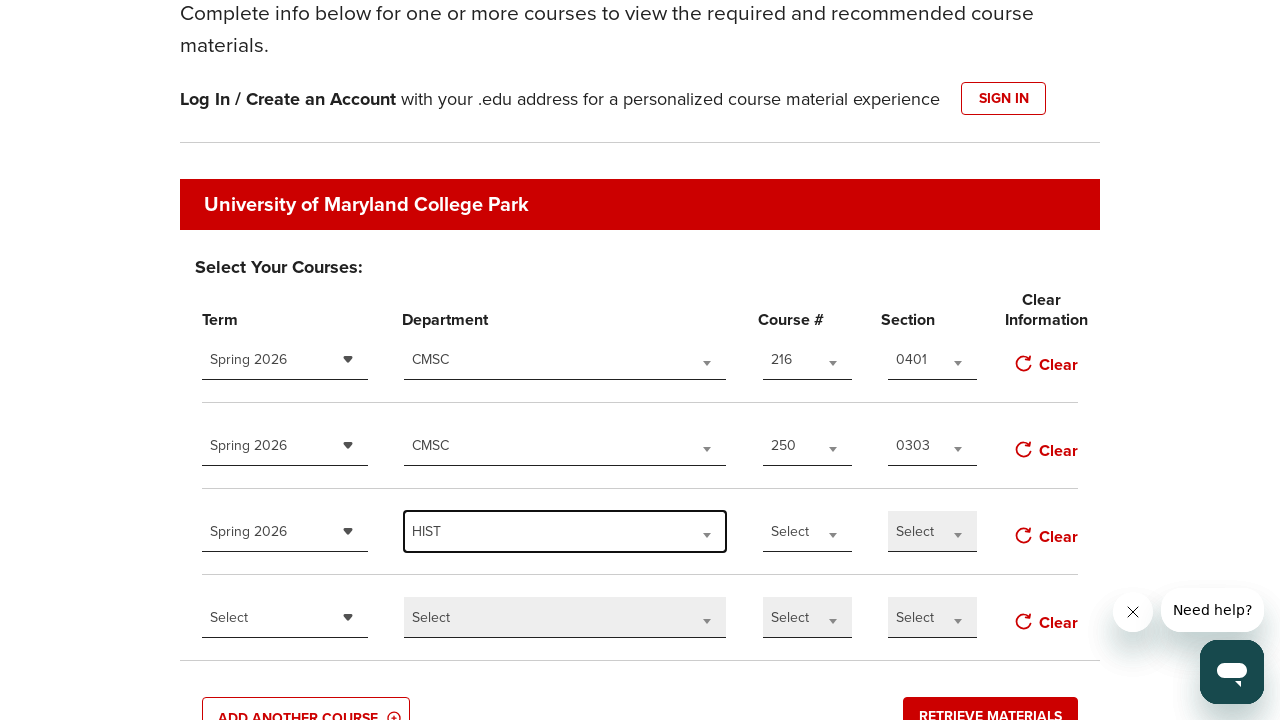

Waited 300ms for department selection to process
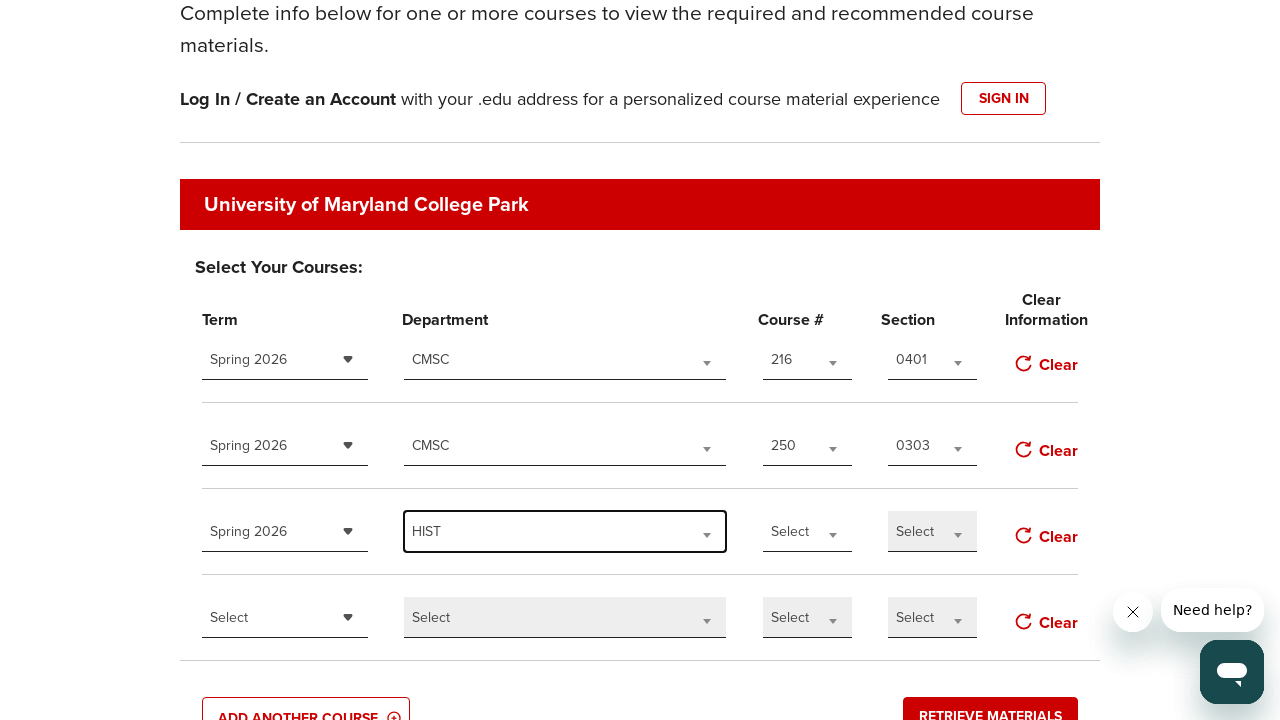

Clicked course number dropdown for course 3 at (807, 532) on div.bned-register-section:nth-child(4) > div:nth-child(3) > div:nth-child(1) > d
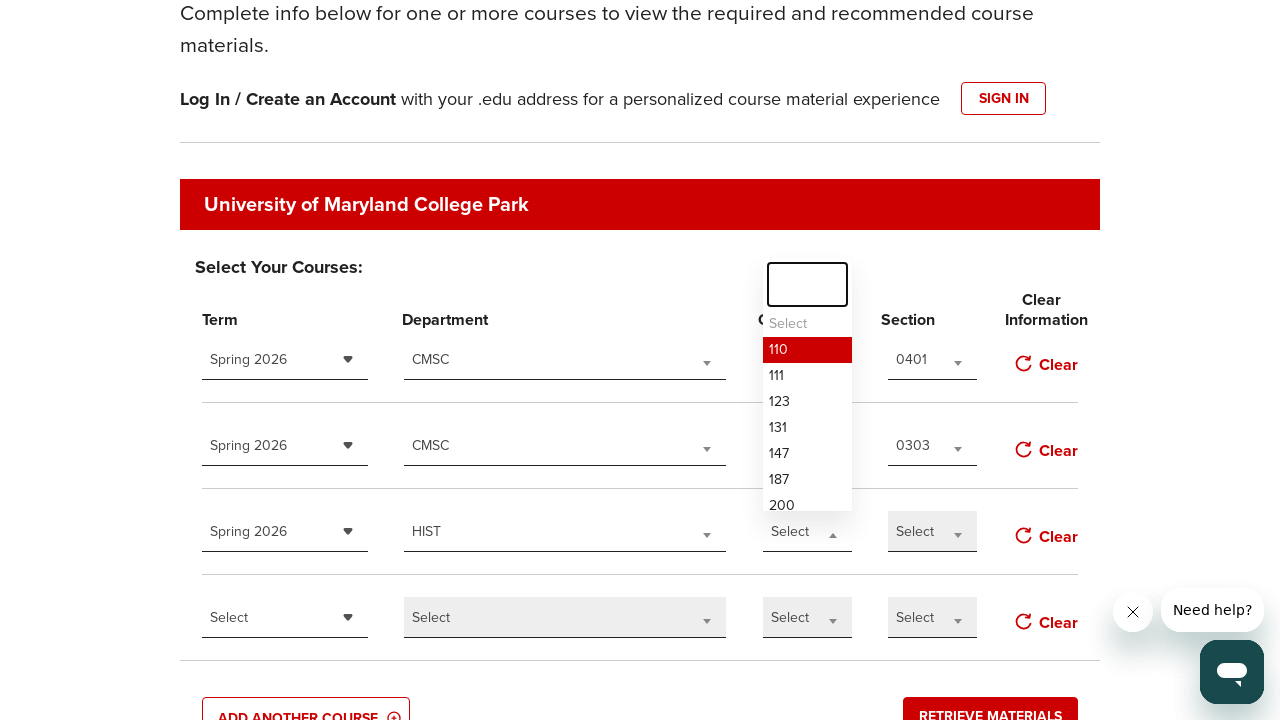

Waited 100ms for course number dropdown to open
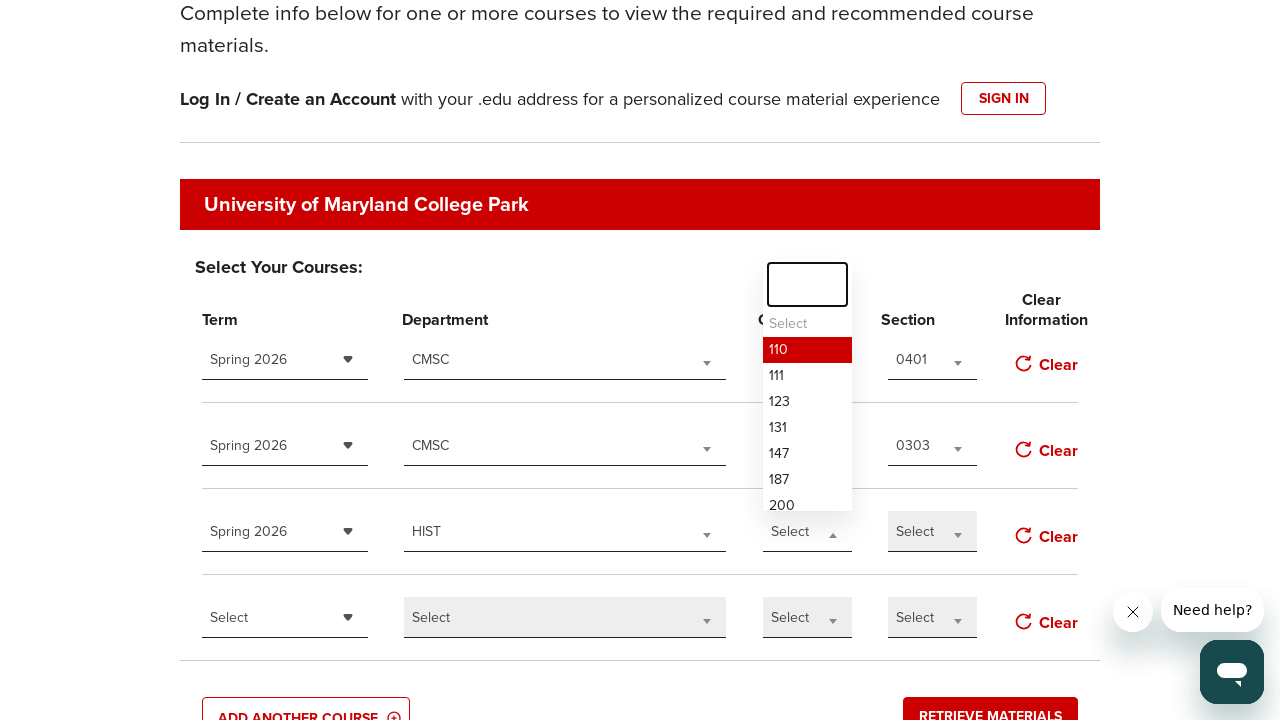

Filled course number search field with '187' for course 3 on .select2-search__field
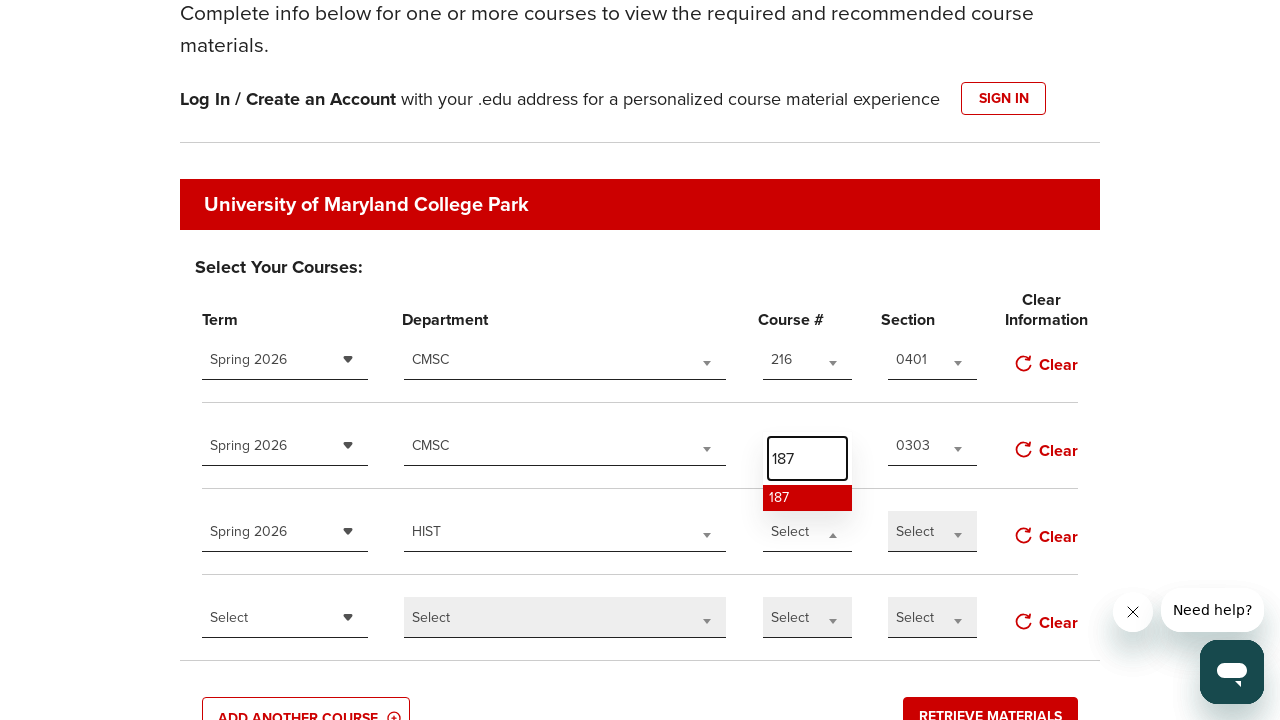

Selected course number '187' for course 3
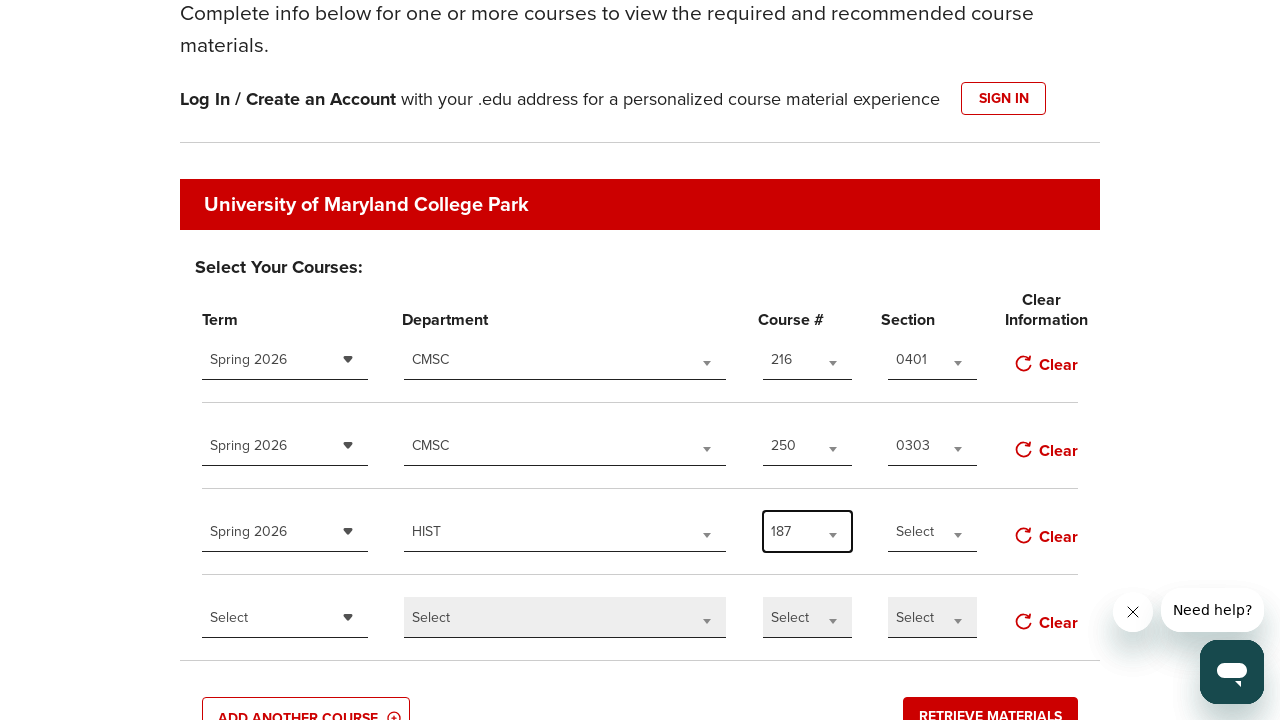

Waited 300ms for course number selection to process
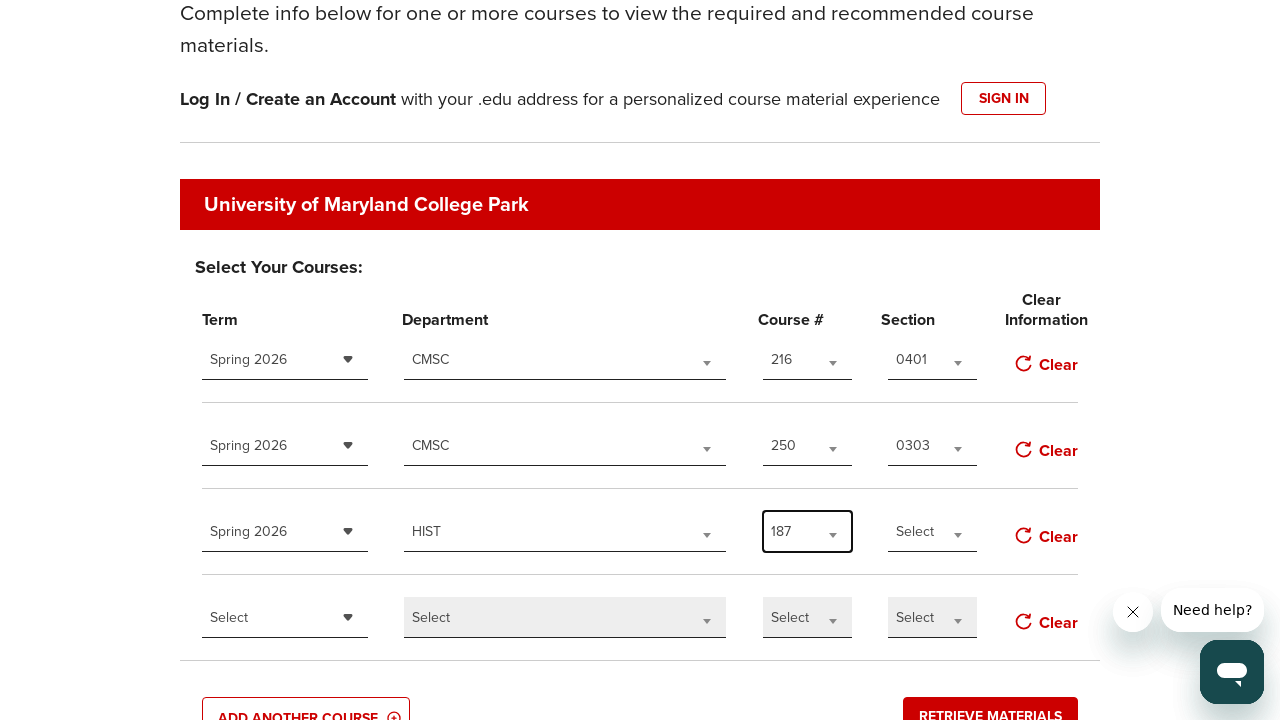

Clicked section dropdown for course 3 at (958, 535) on div.bned-register-section:nth-child(4) > div:nth-child(4) > div:nth-child(1) > d
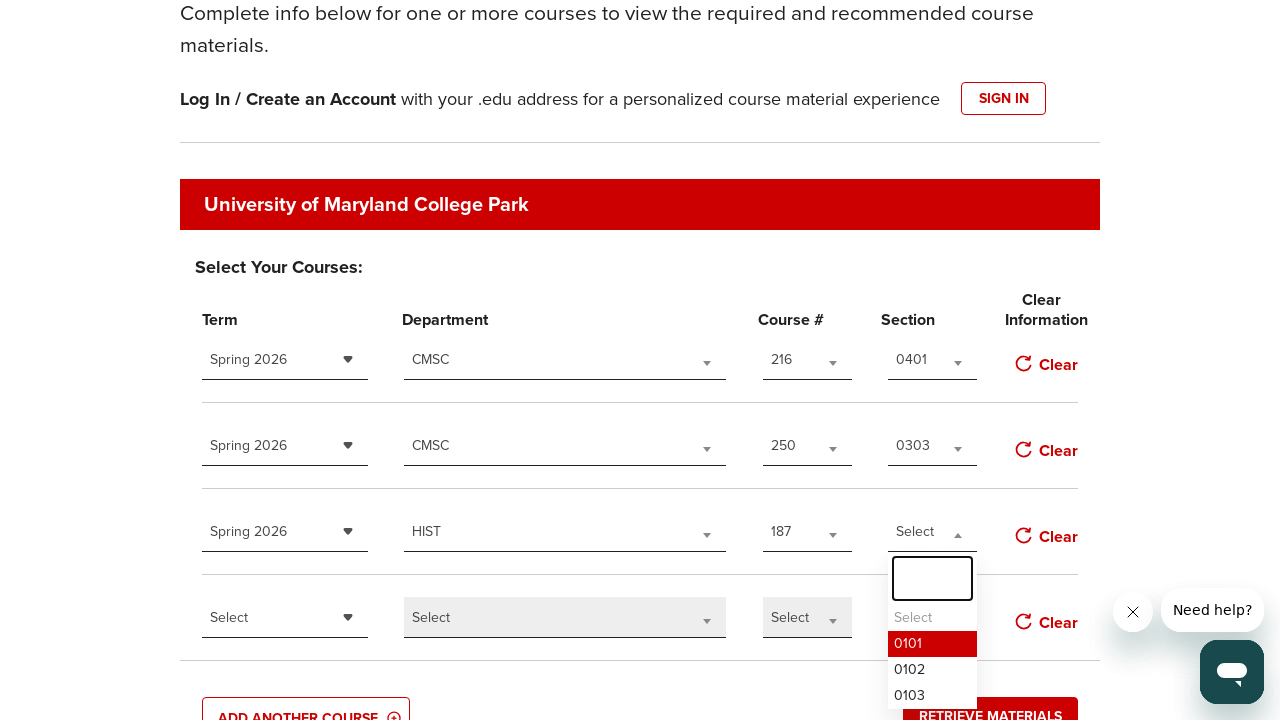

Waited 100ms for section dropdown to open
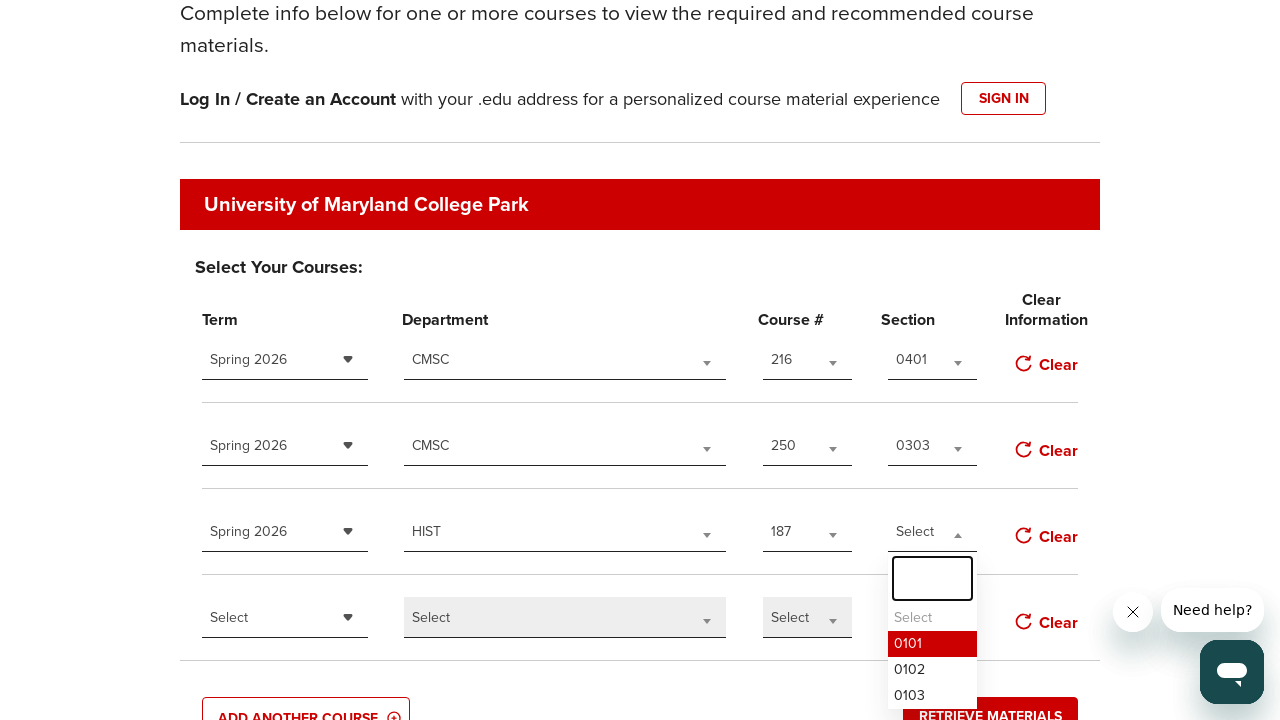

Filled section search field with '0102' for course 3 on .select2-search__field
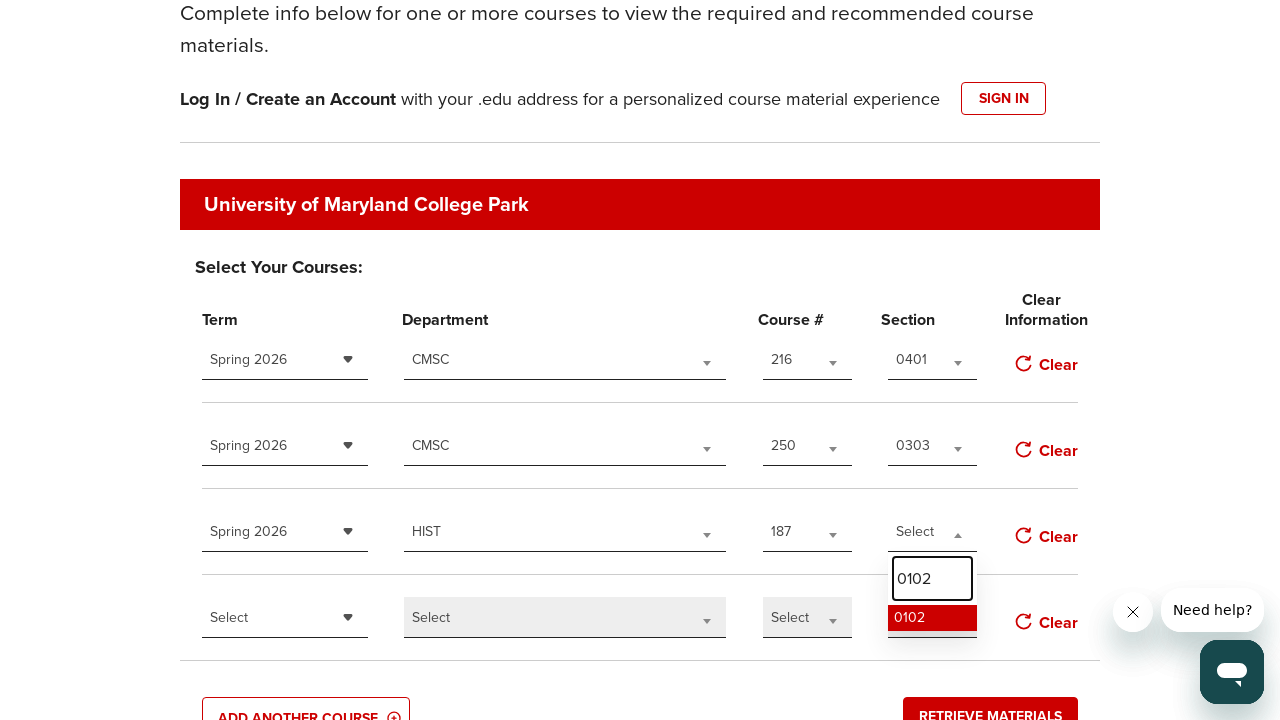

Selected section '0102' for course 3
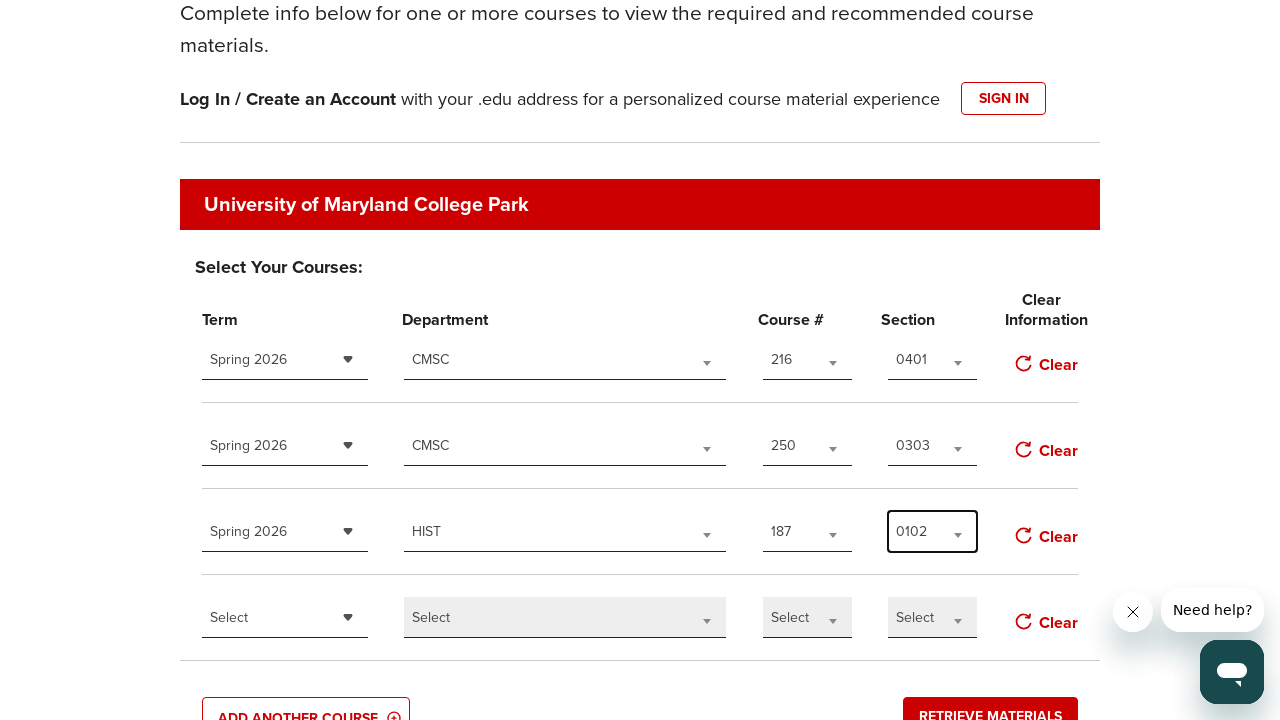

Waited 300ms for section selection to process
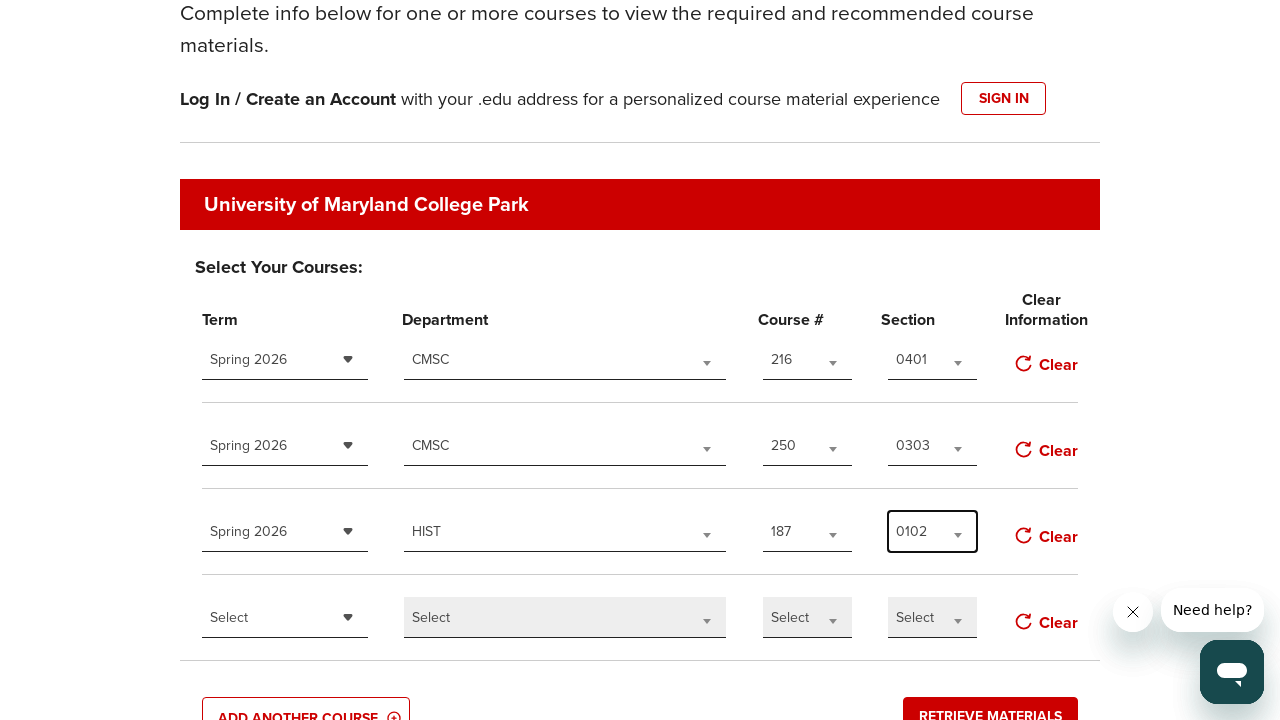

Clicked term dropdown for course 4 at (285, 618) on div.bned-register-section:nth-child(5) > div:nth-child(1) > div:nth-child(1) > d
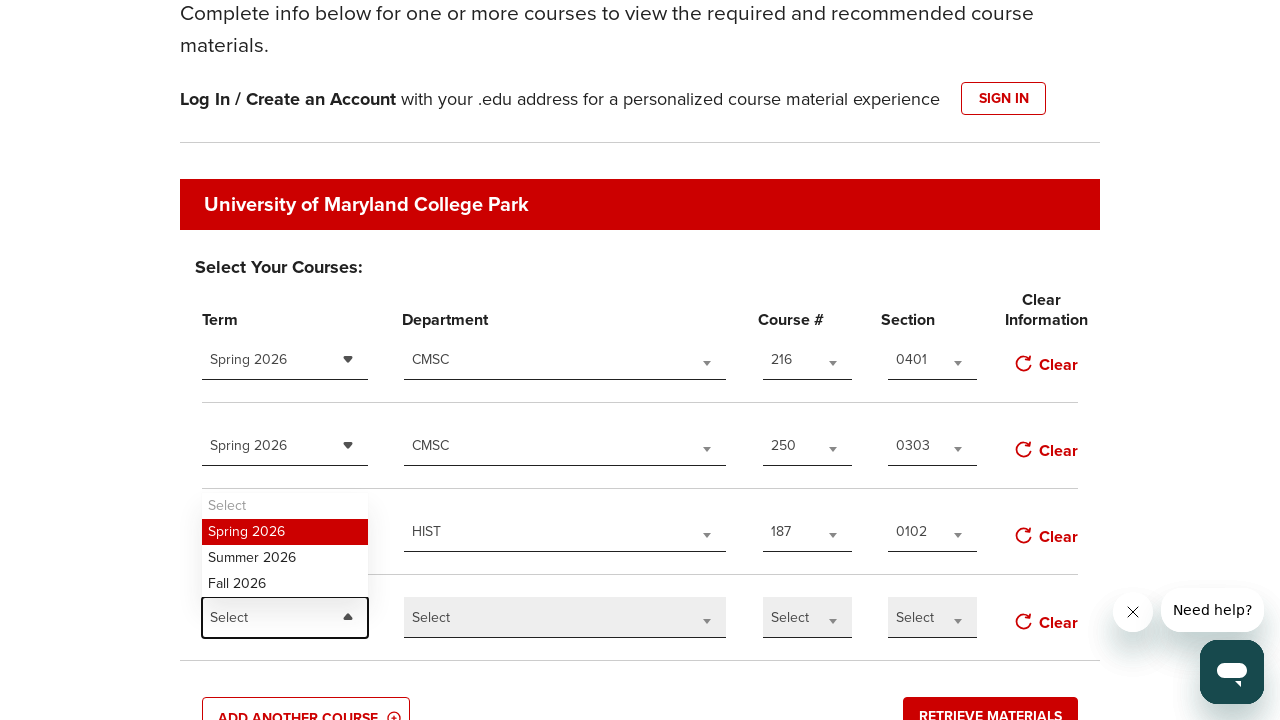

Selected default term option for course 4
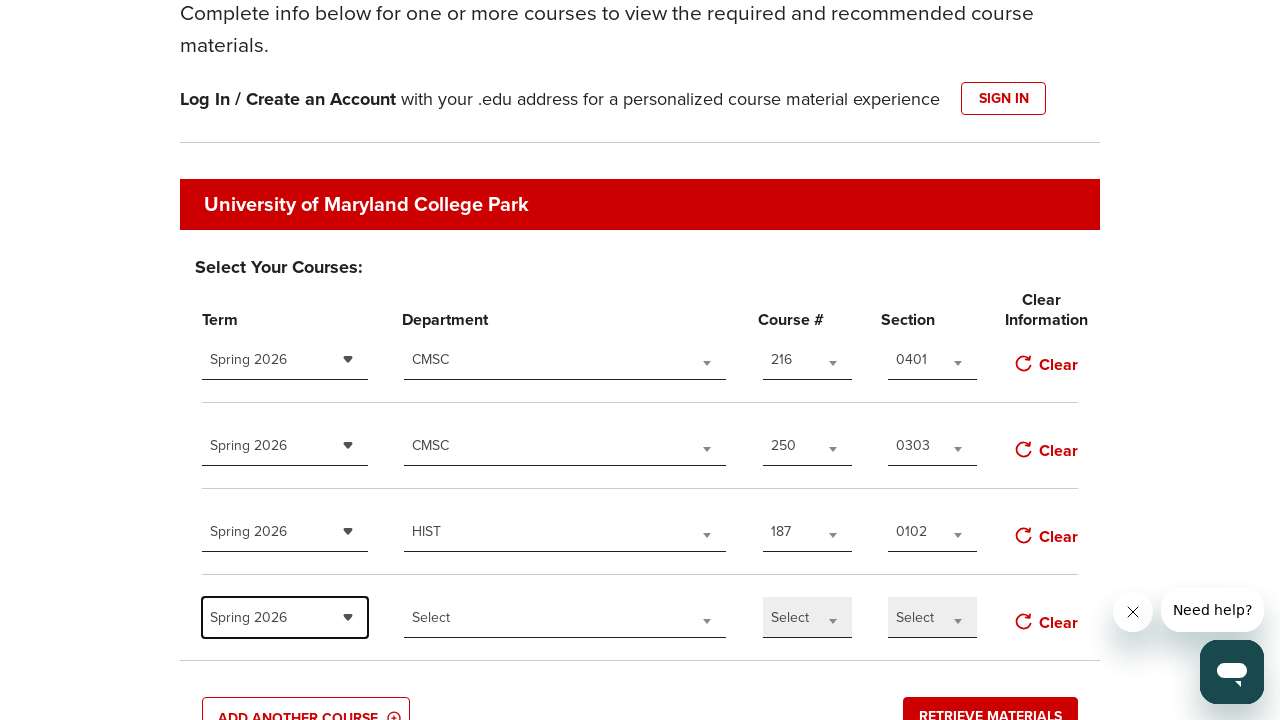

Waited 300ms for term selection to process
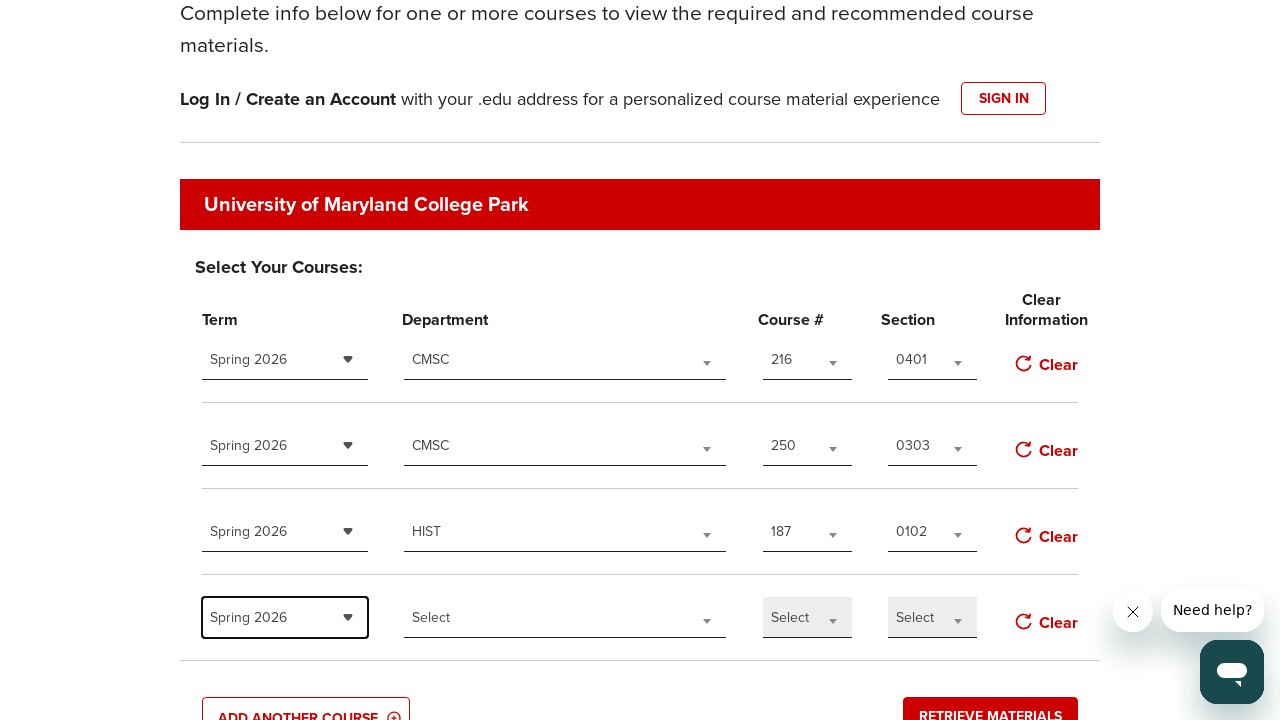

Clicked department dropdown for course 4 at (707, 621) on div.bned-register-section:nth-child(5) > div:nth-child(2) > div:nth-child(1) > d
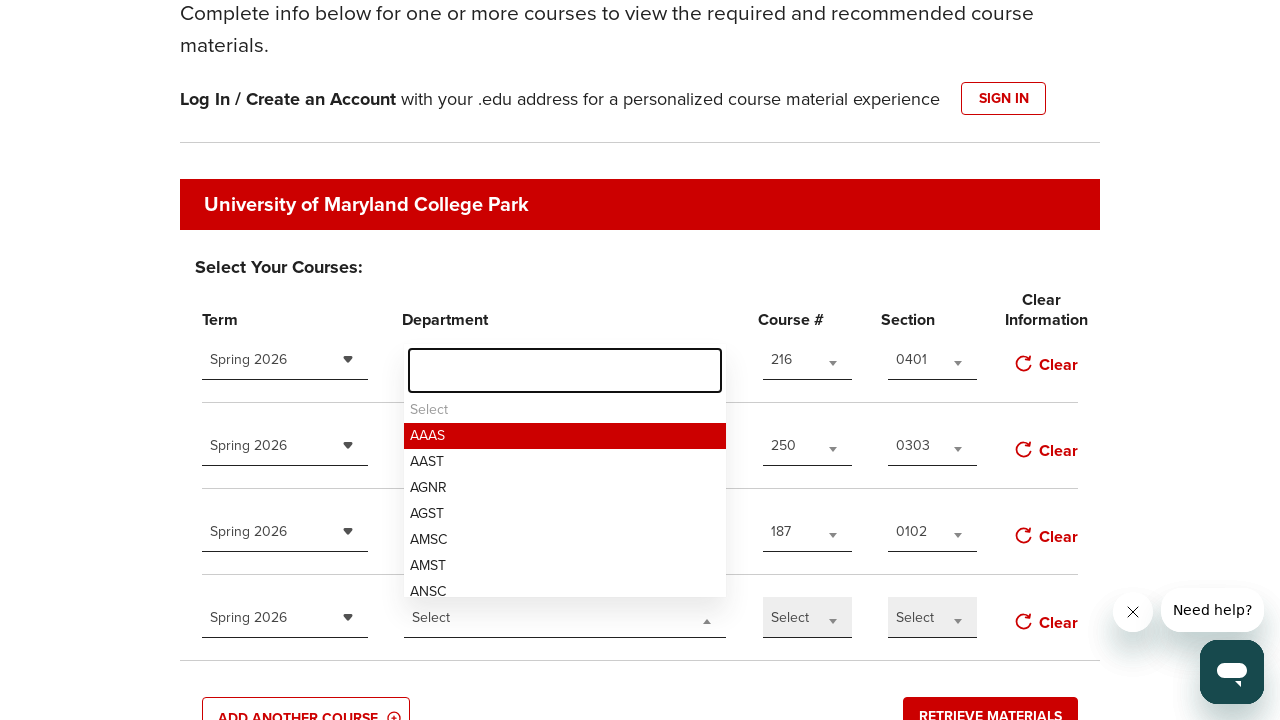

Waited 100ms for department dropdown to open
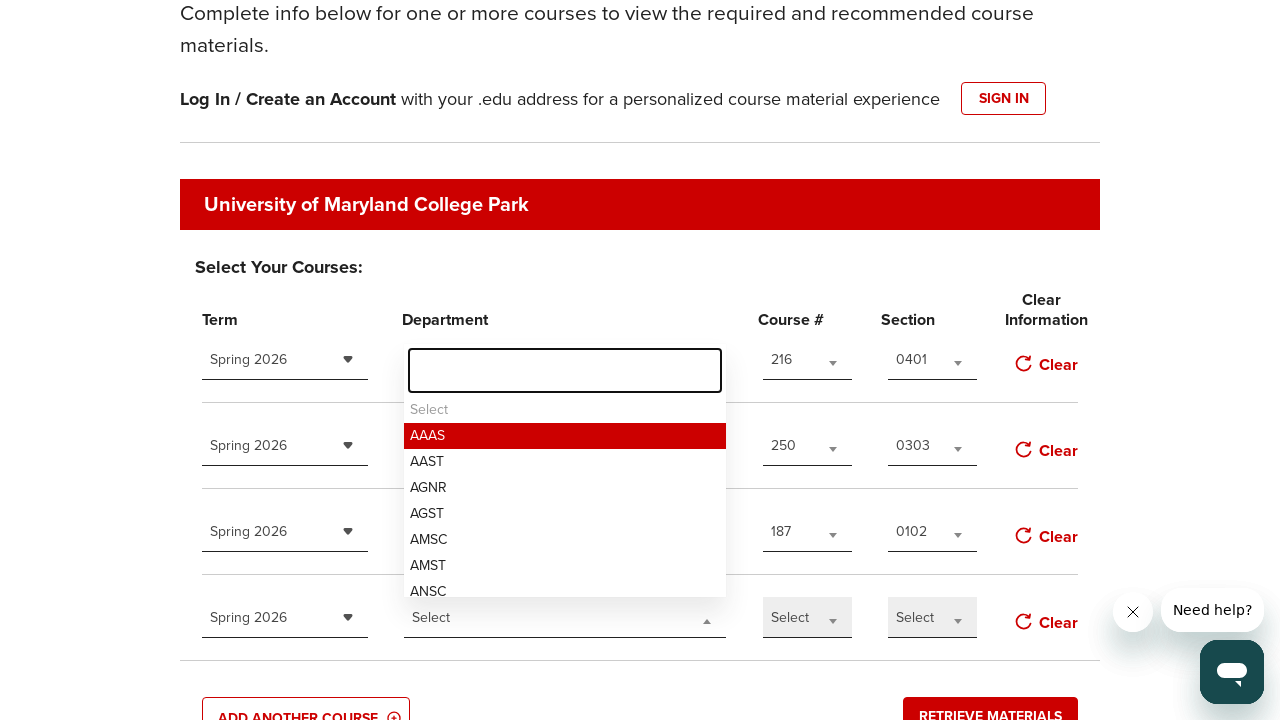

Filled department search field with 'MATH' for course 4 on .select2-search__field
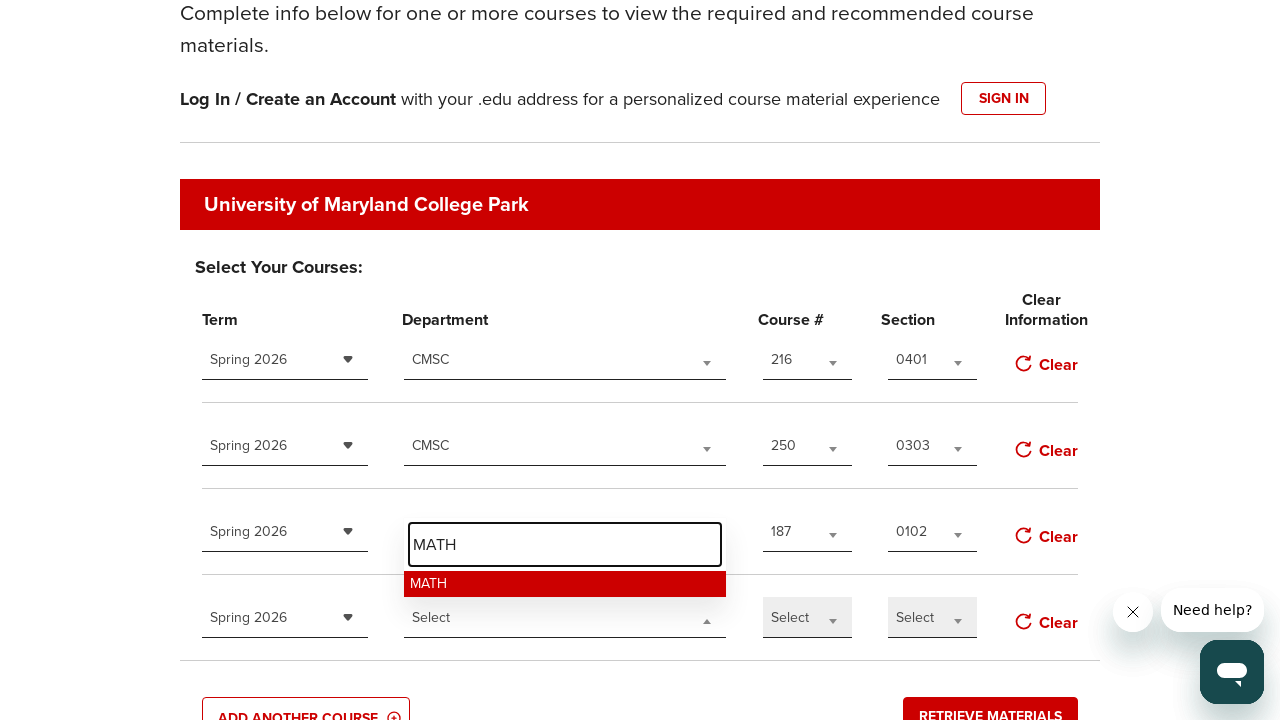

Selected department 'MATH' for course 4
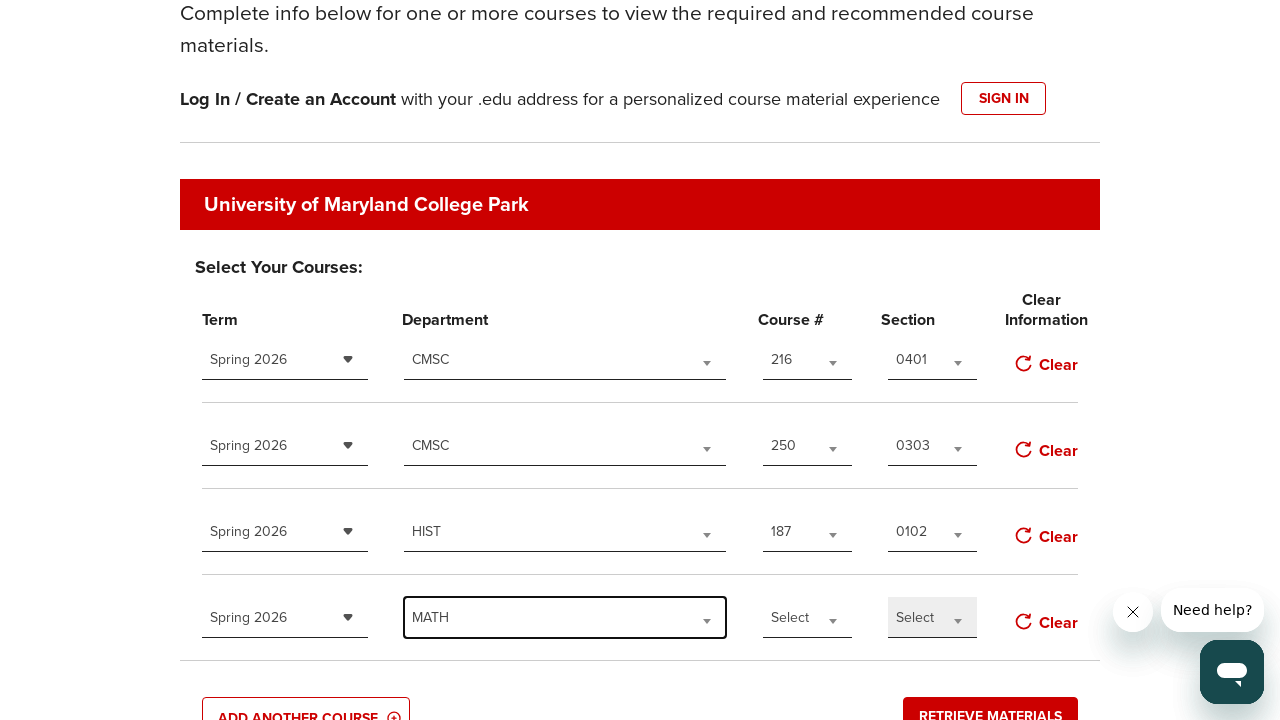

Waited 300ms for department selection to process
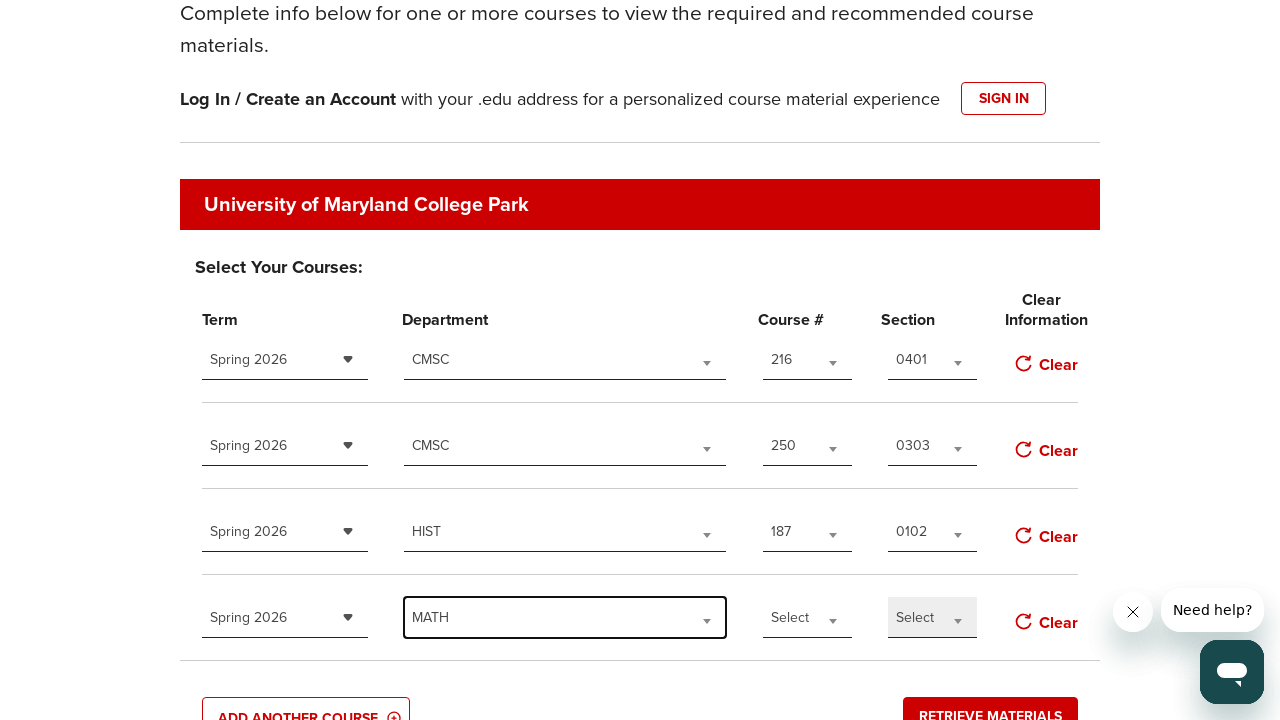

Clicked course number dropdown for course 4 at (807, 618) on div.bned-register-section:nth-child(5) > div:nth-child(3) > div:nth-child(1) > d
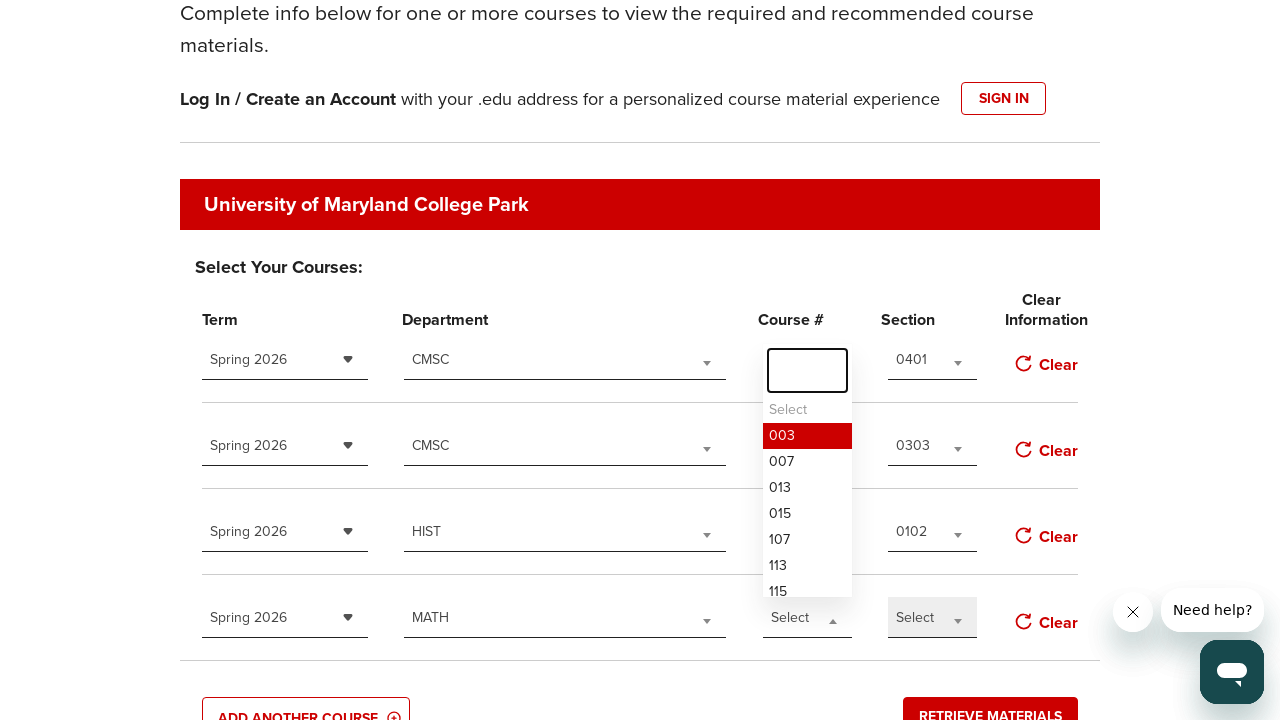

Waited 100ms for course number dropdown to open
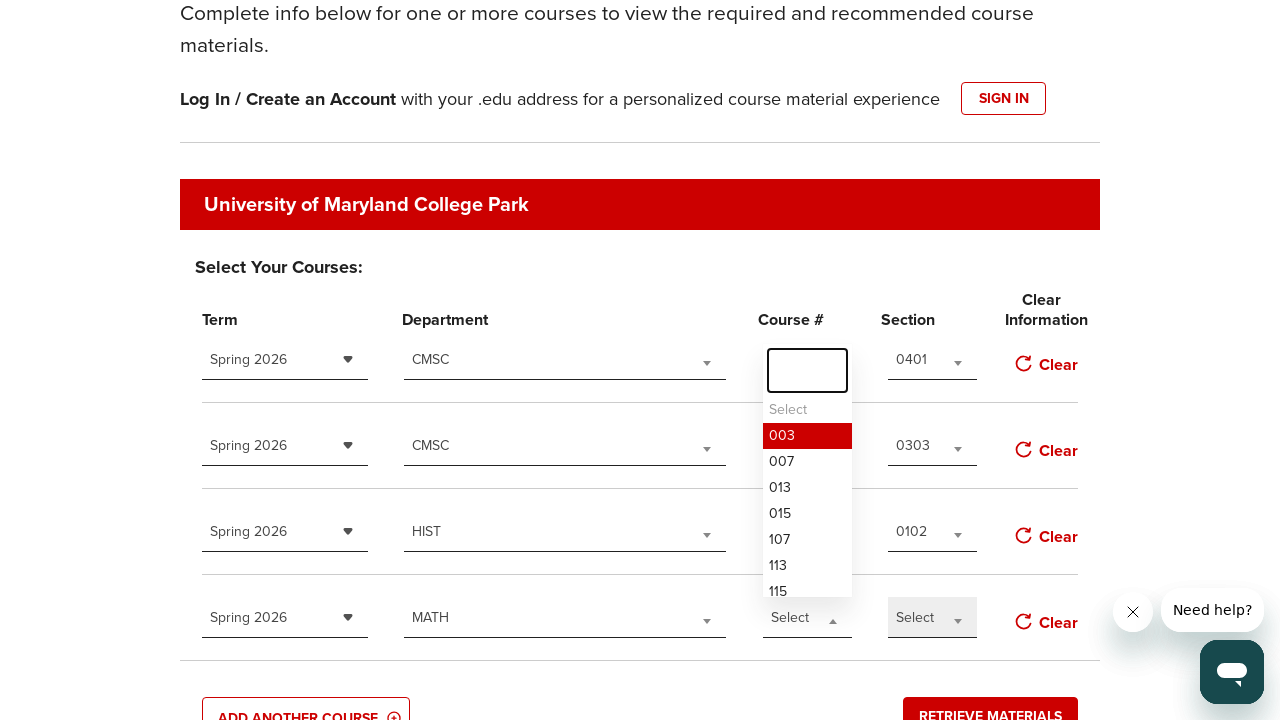

Filled course number search field with '240' for course 4 on .select2-search__field
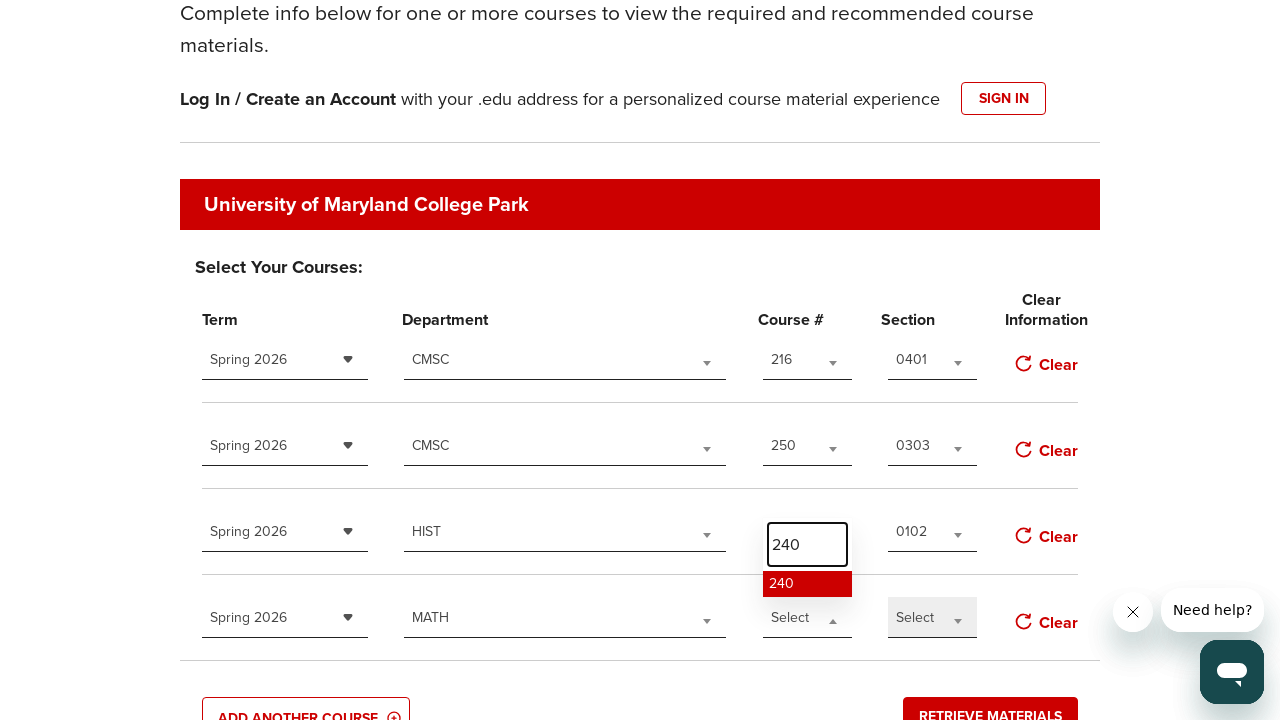

Selected course number '240' for course 4
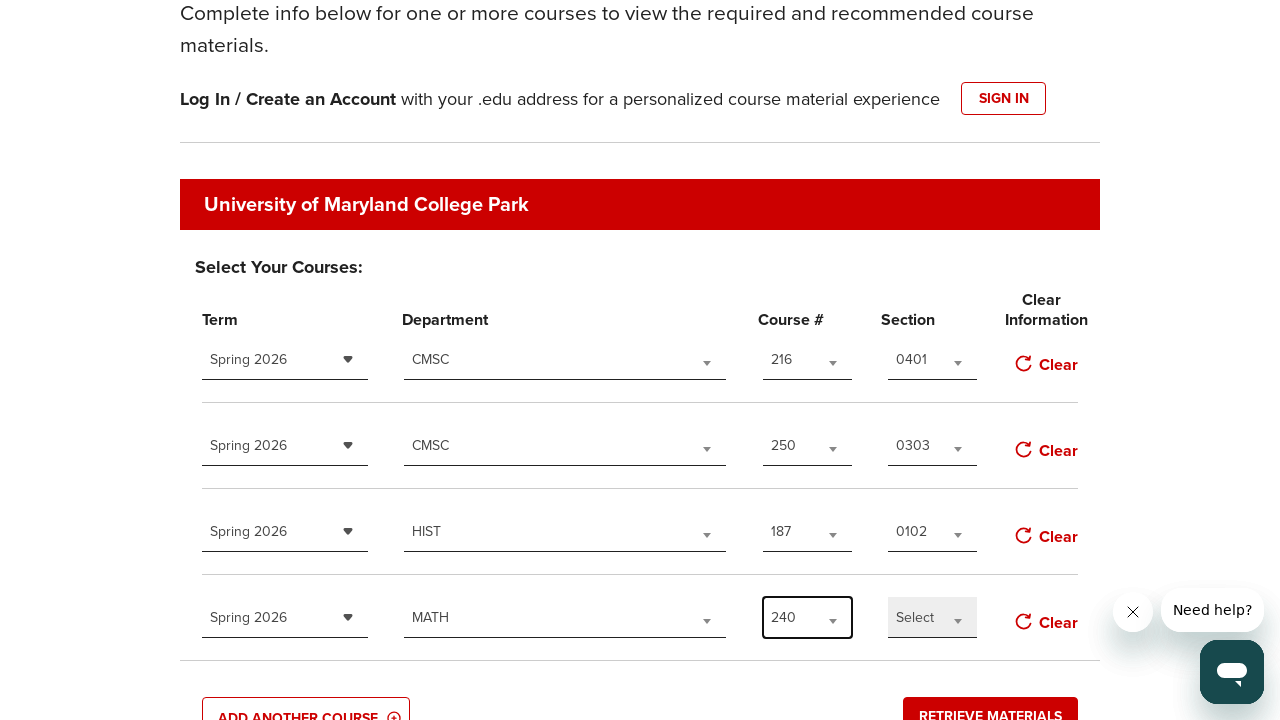

Waited 300ms for course number selection to process
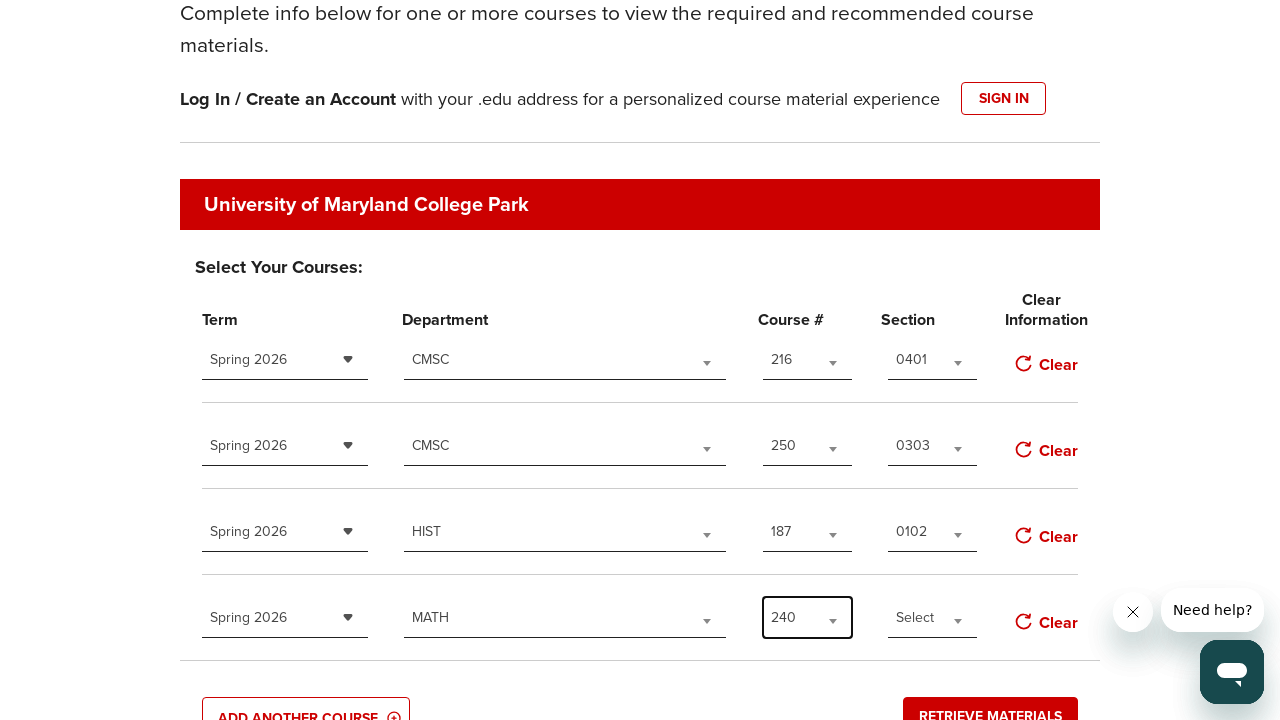

Clicked section dropdown for course 4 at (958, 621) on div.bned-register-section:nth-child(5) > div:nth-child(4) > div:nth-child(1) > d
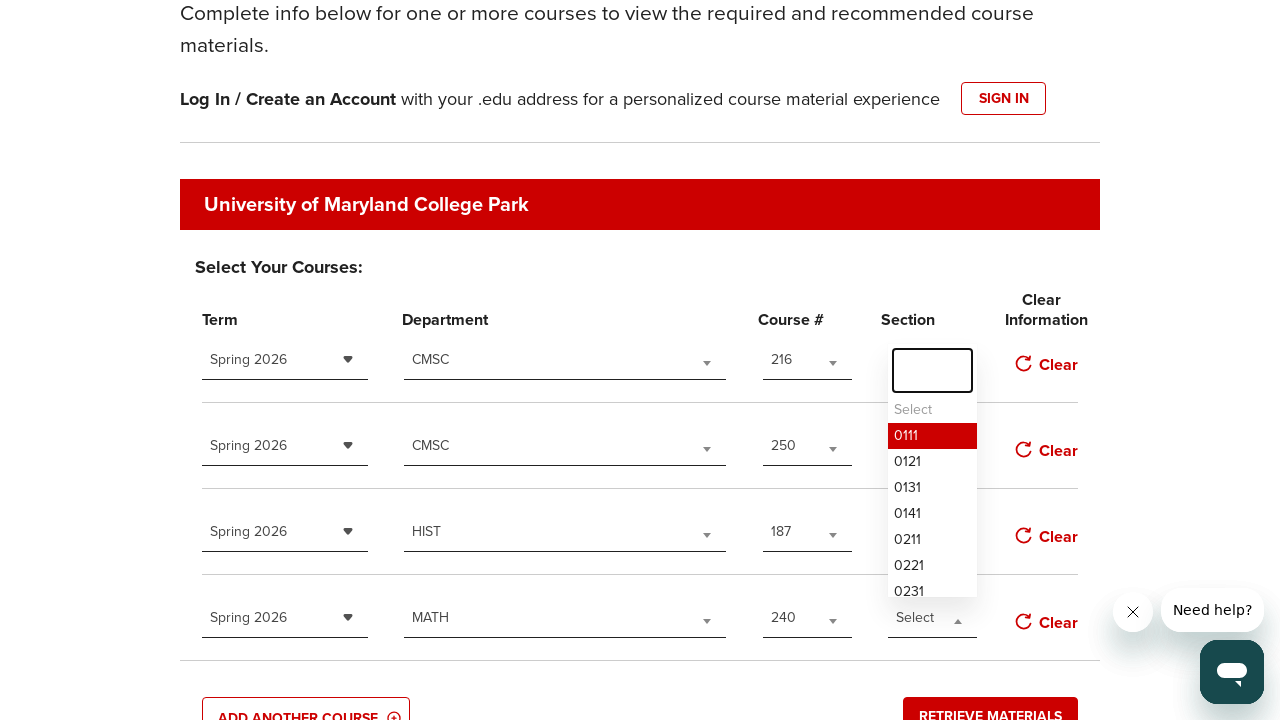

Waited 100ms for section dropdown to open
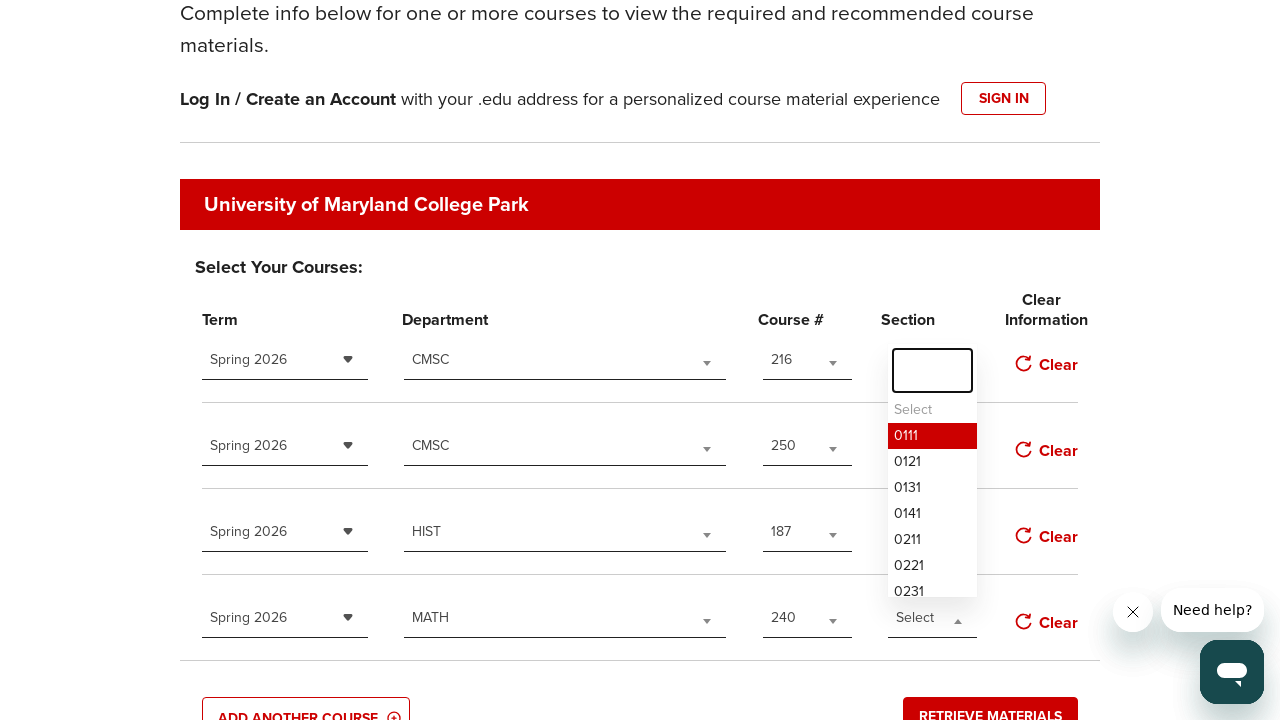

Filled section search field with '0332' for course 4 on .select2-search__field
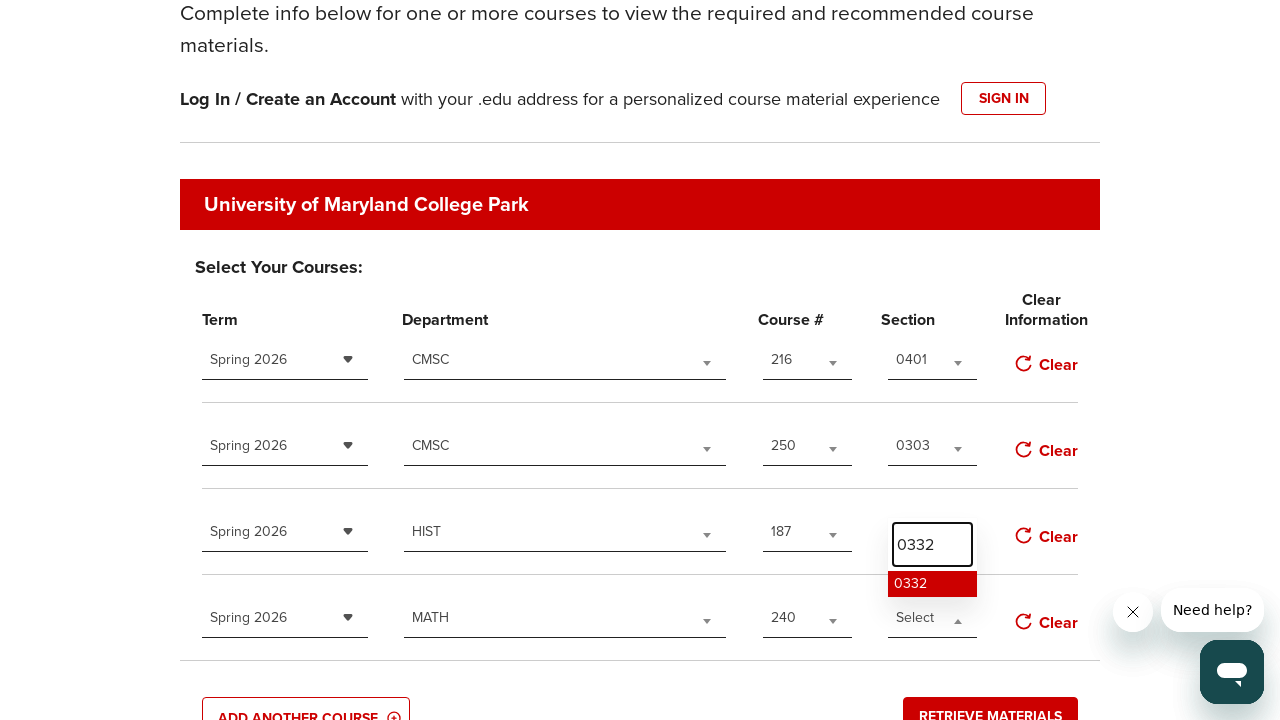

Selected section '0332' for course 4
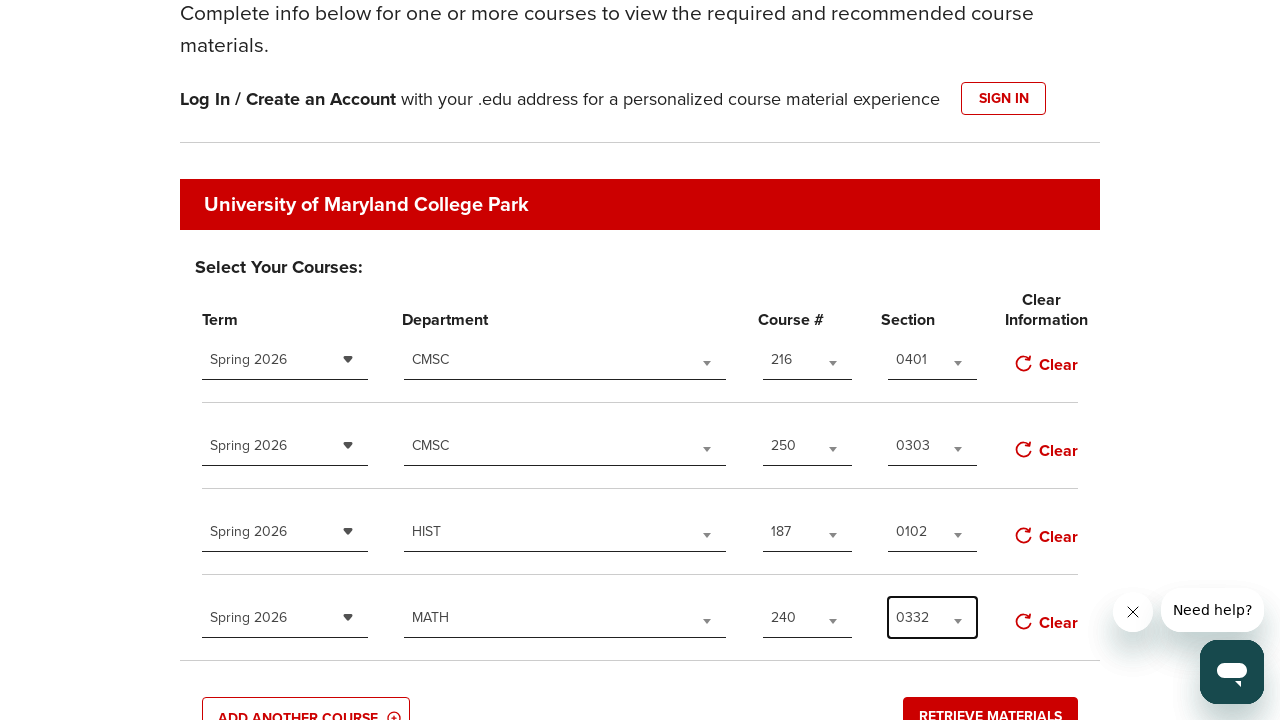

Waited 300ms for section selection to process
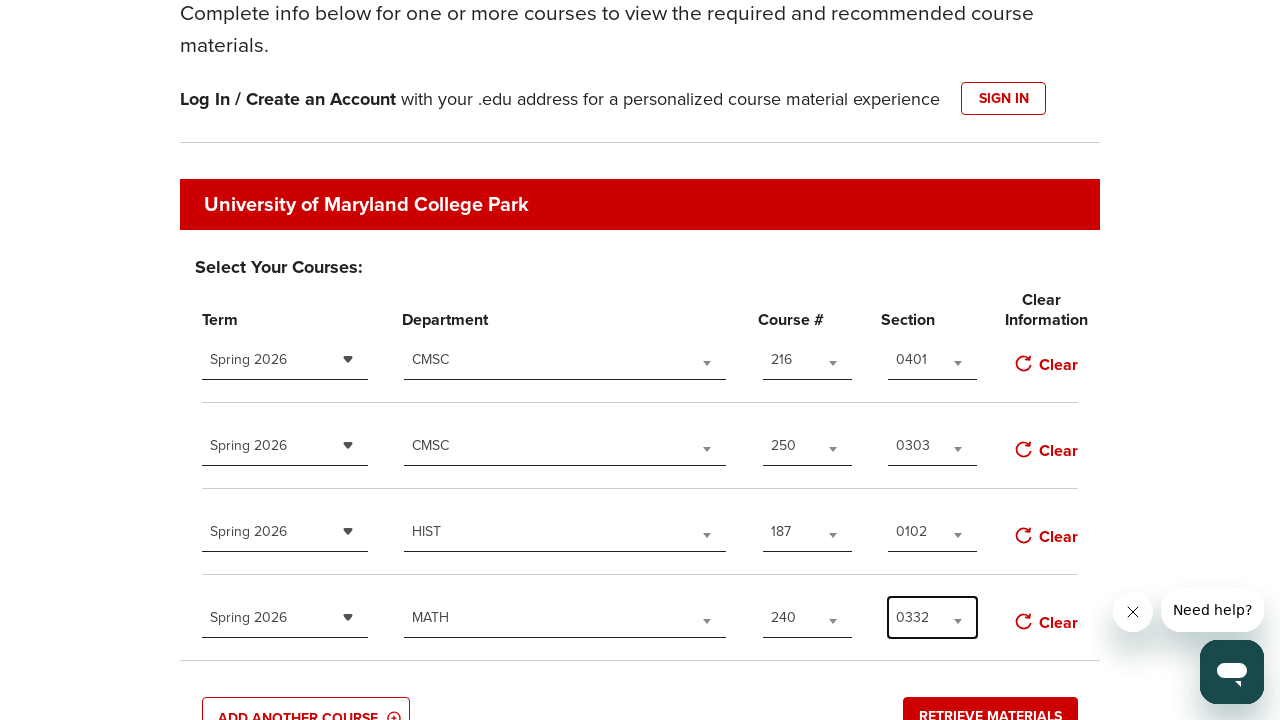

Clicked retrieve materials button at (990, 701) on div.bned-campus-form:nth-child(1) > div:nth-child(4) > div:nth-child(2) > a:nth-
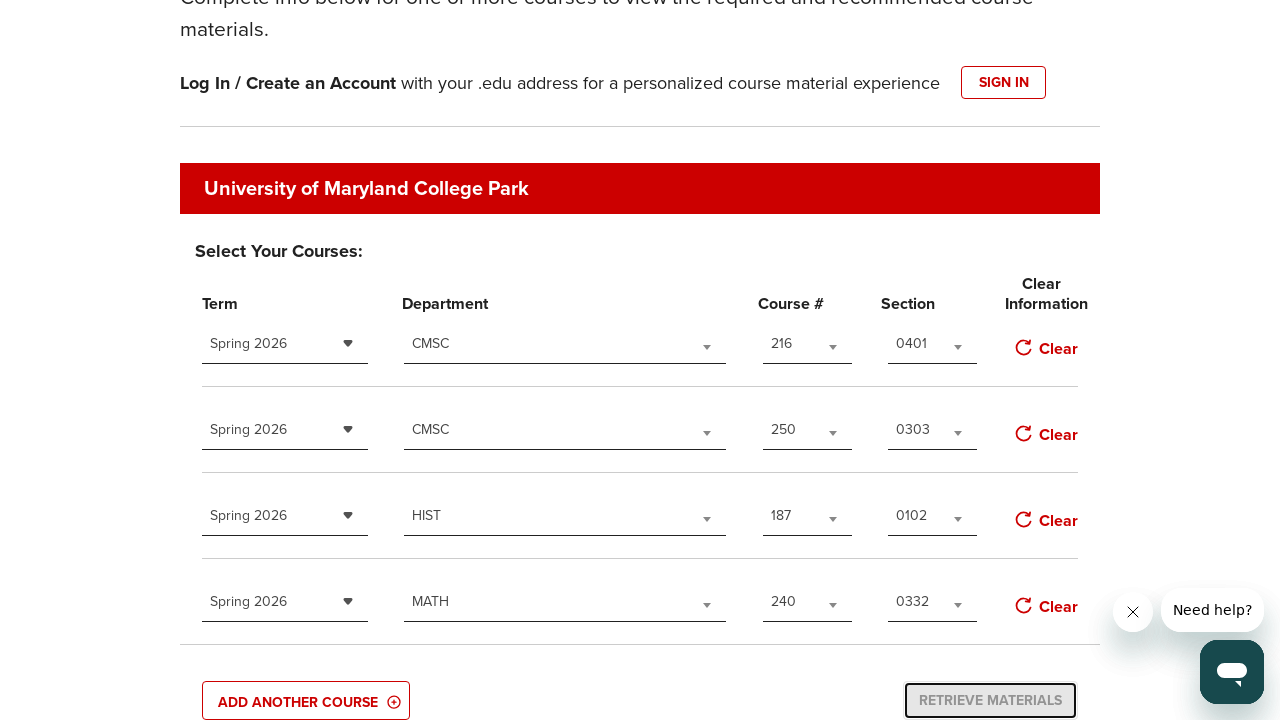

Waited for course materials results to load (networkidle)
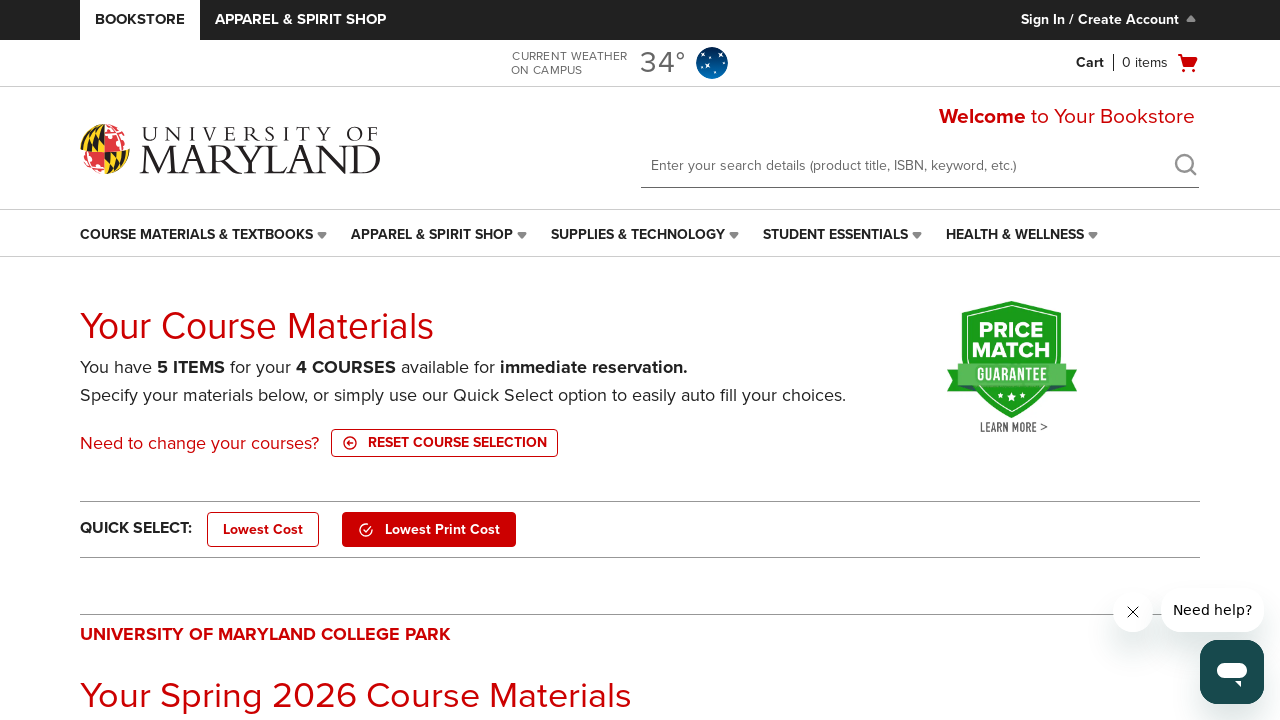

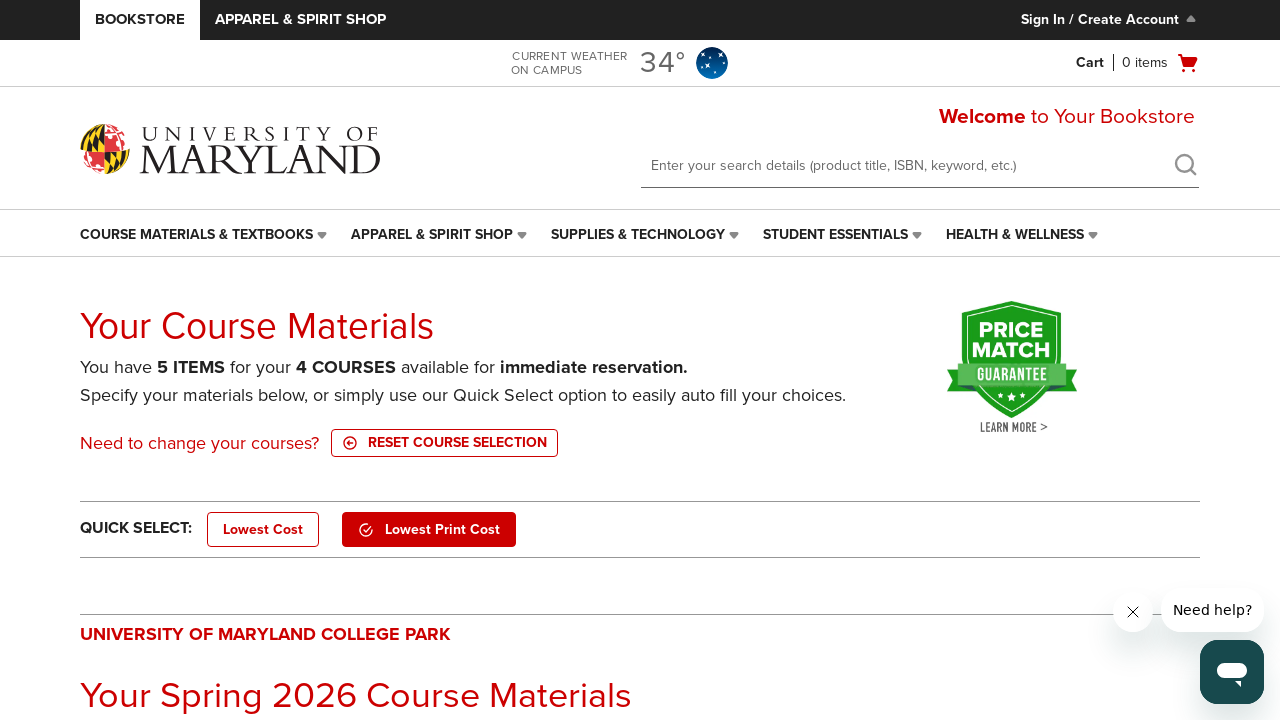